Tests keyboard input by clicking on a test area and typing numbers 0-9 followed by all lowercase letters a-z

Starting URL: https://keyboardtester.co/keyboard-tester.html

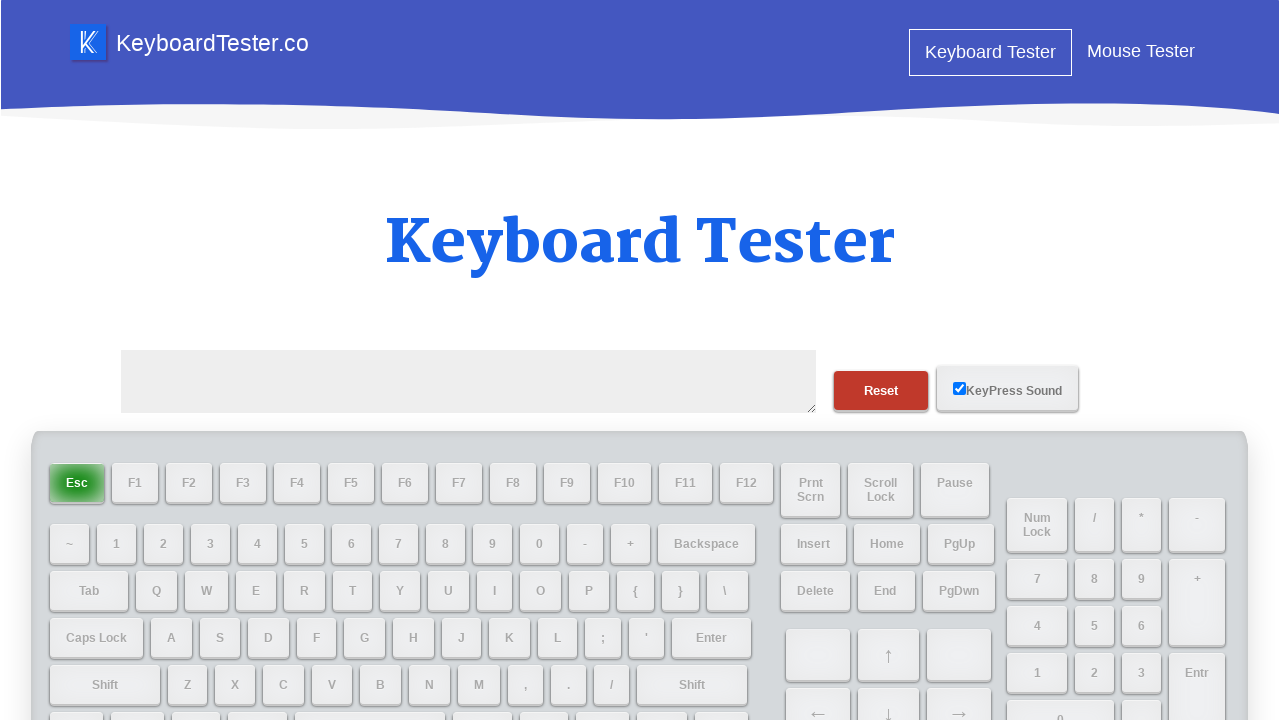

Navigated to keyboard tester page
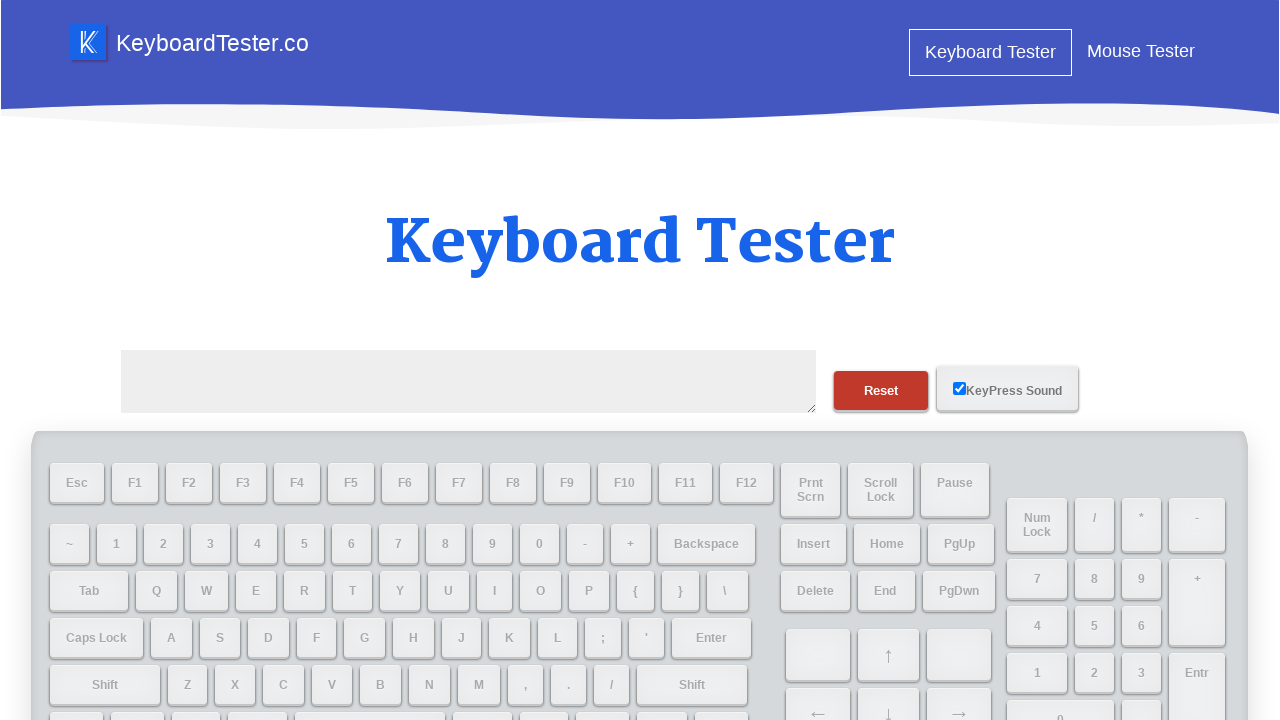

Clicked on the test area at (469, 382) on #testarea
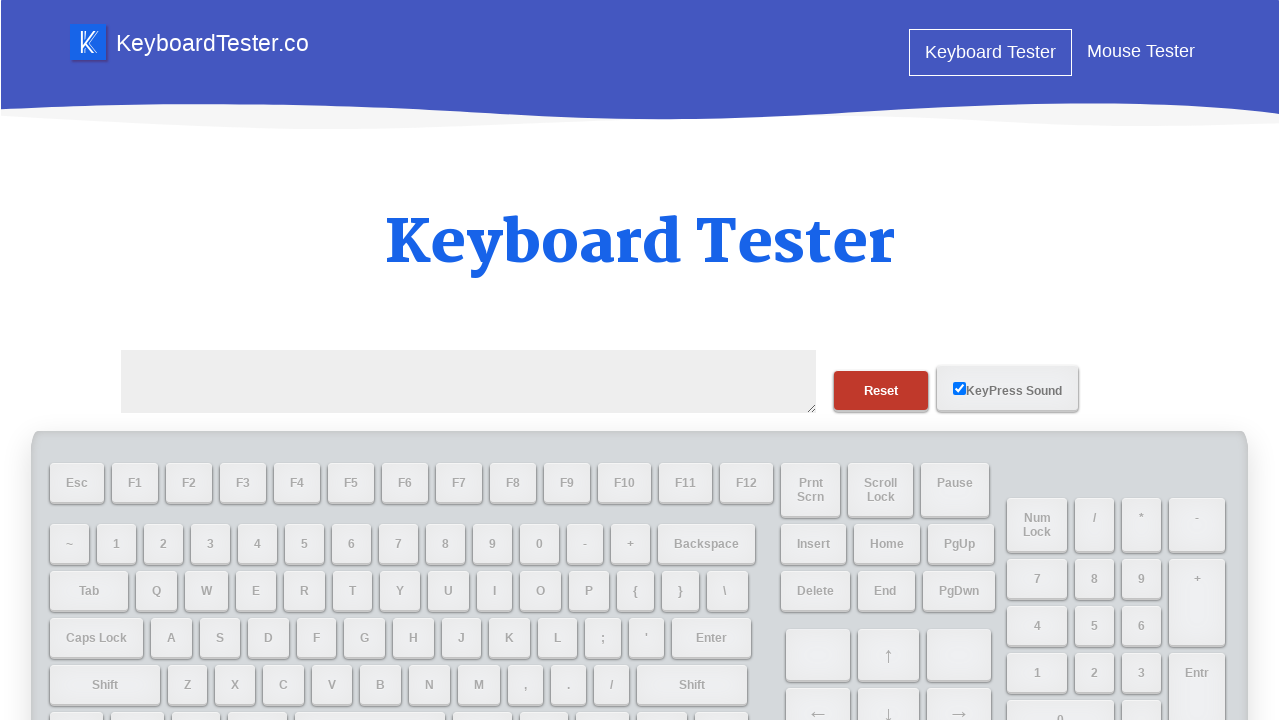

Cleared test area before typing number 0 on #testarea
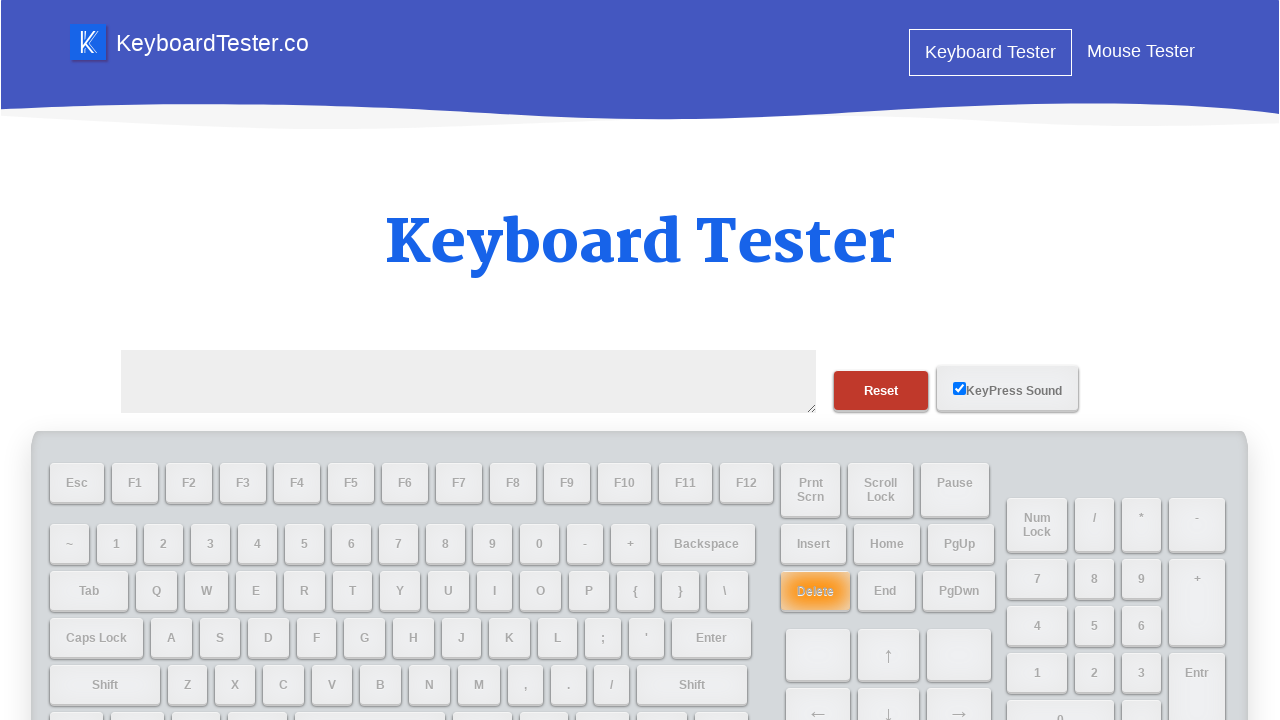

Typed number 0 on #testarea
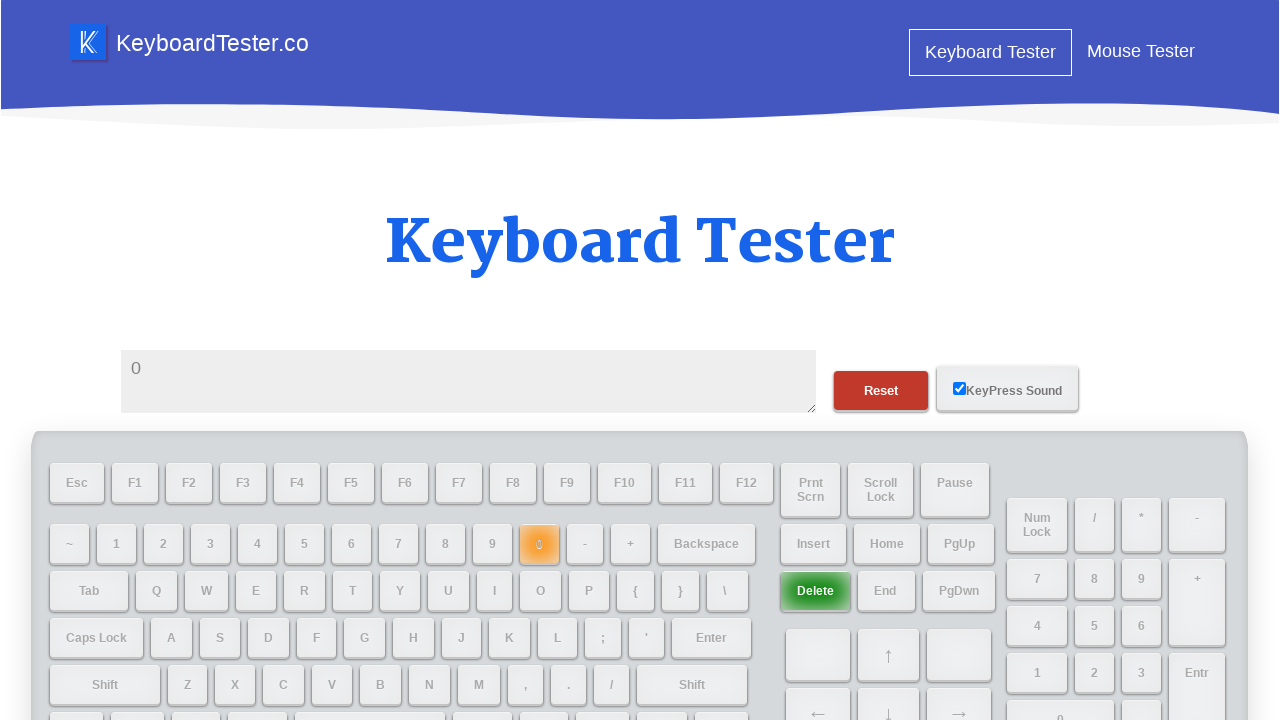

Waited 1 second after typing number 0
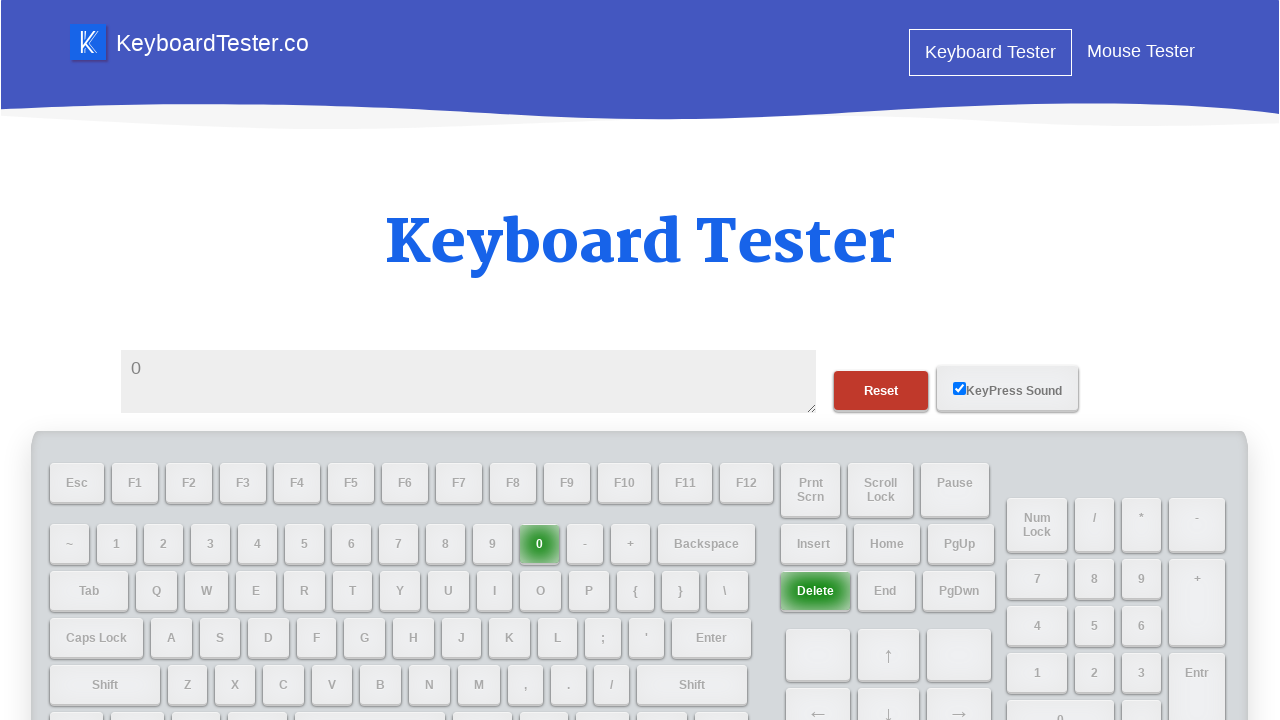

Cleared test area before typing number 1 on #testarea
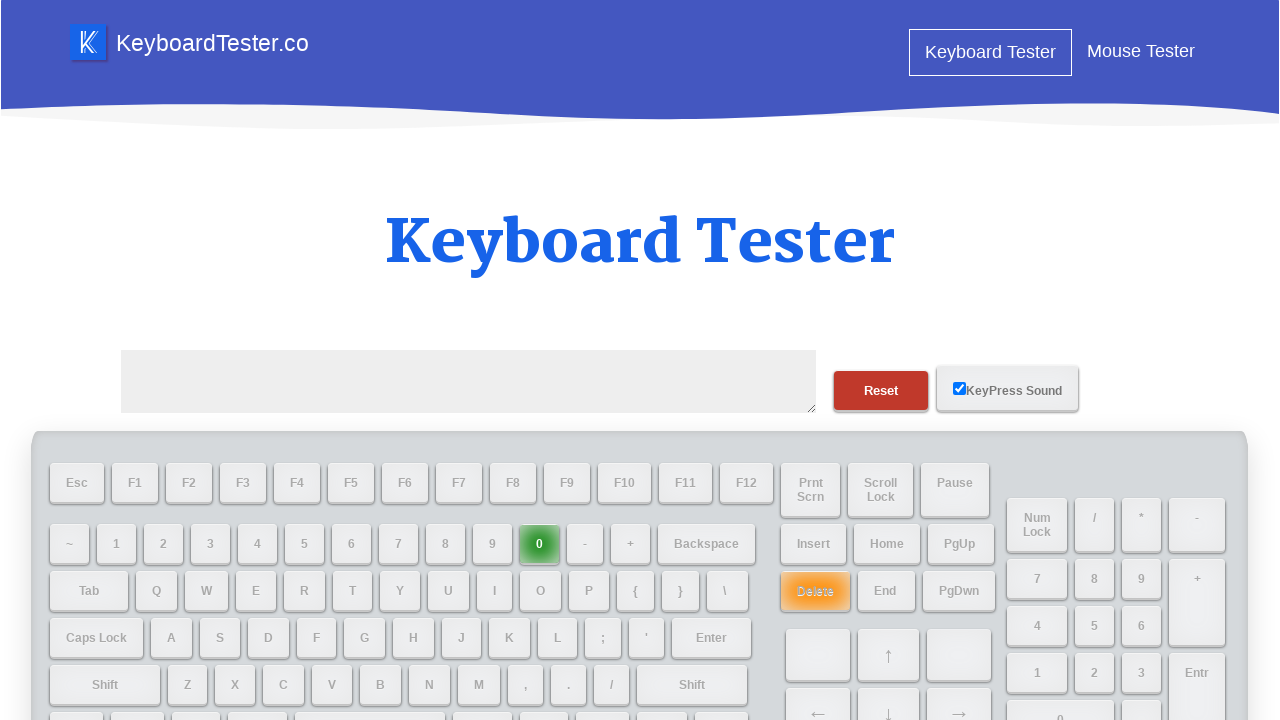

Typed number 1 on #testarea
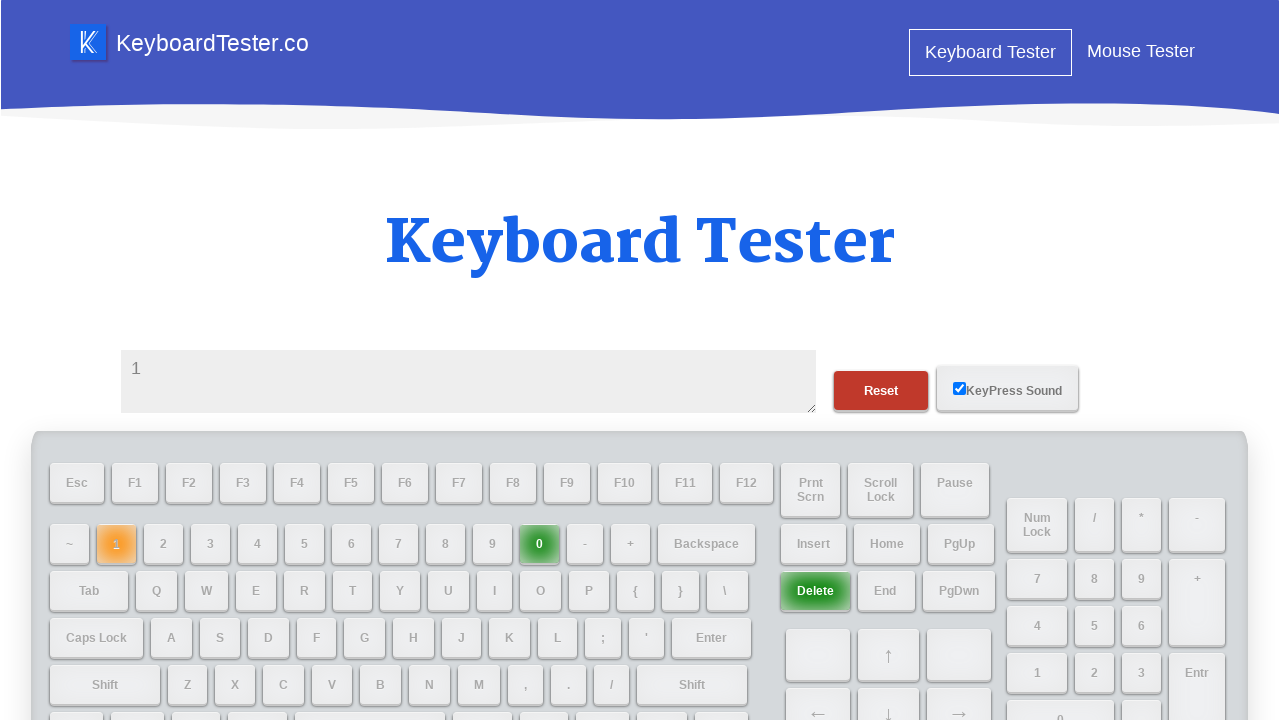

Waited 1 second after typing number 1
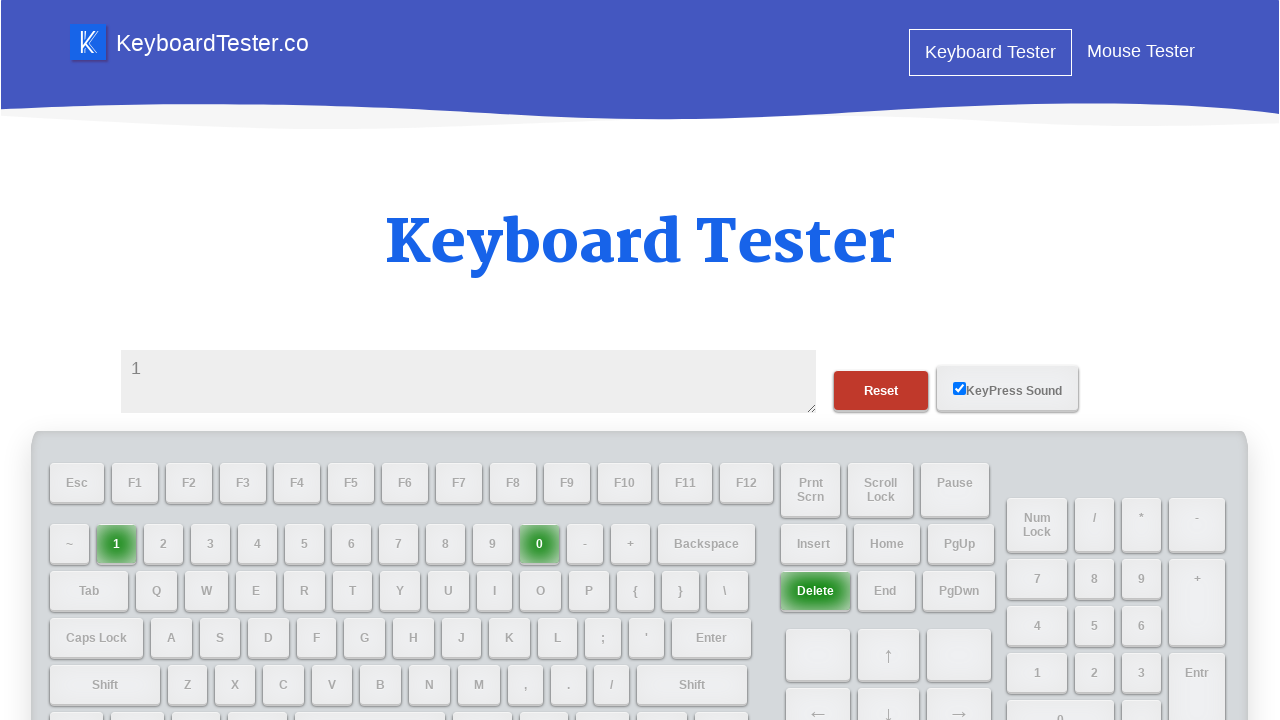

Cleared test area before typing number 2 on #testarea
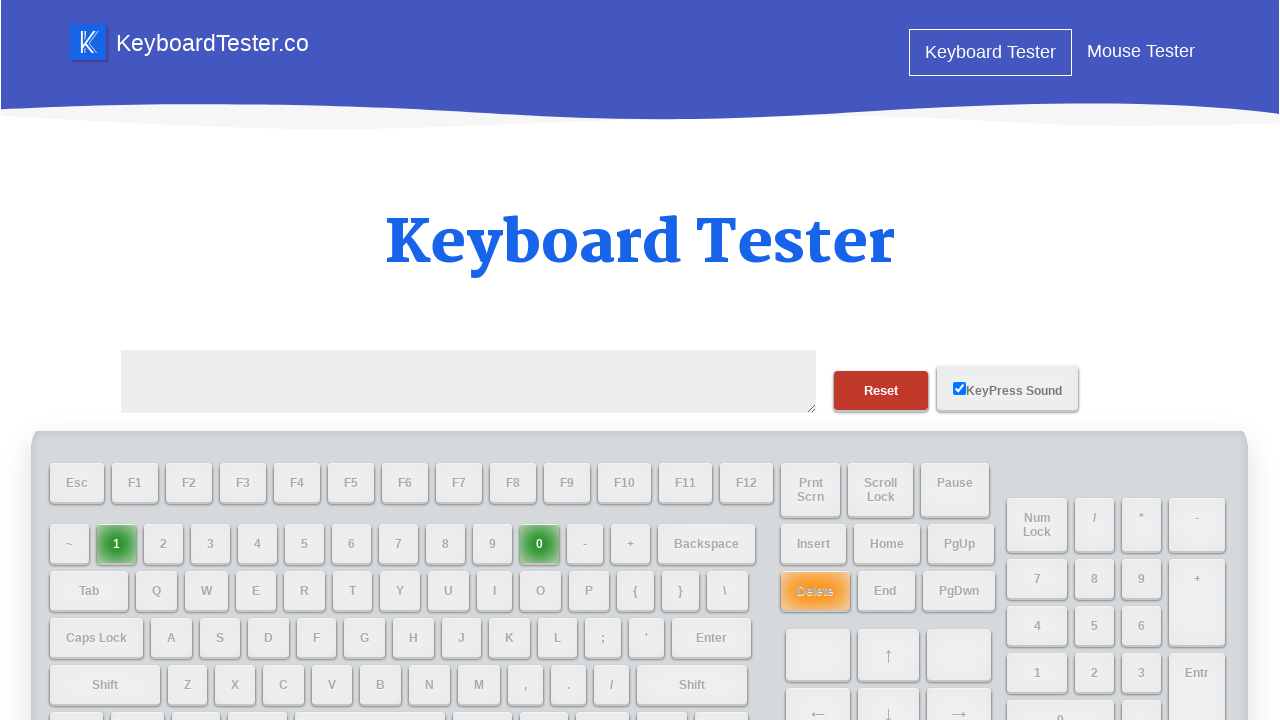

Typed number 2 on #testarea
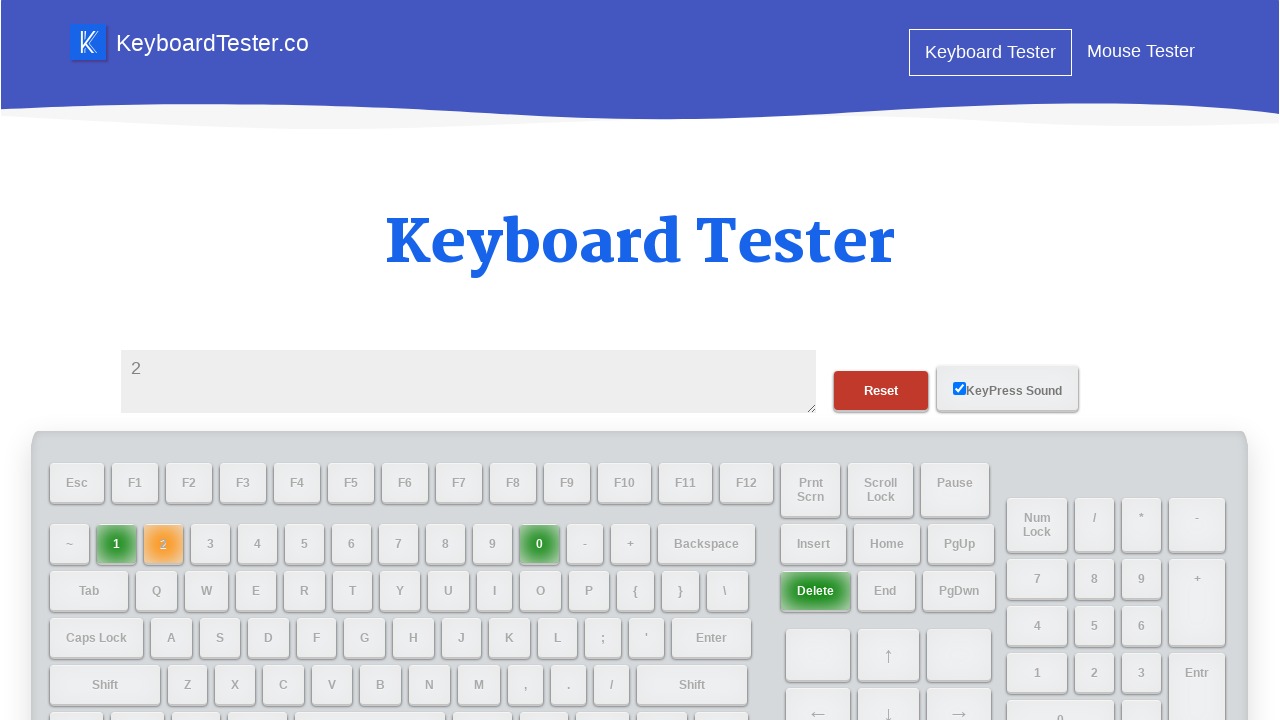

Waited 1 second after typing number 2
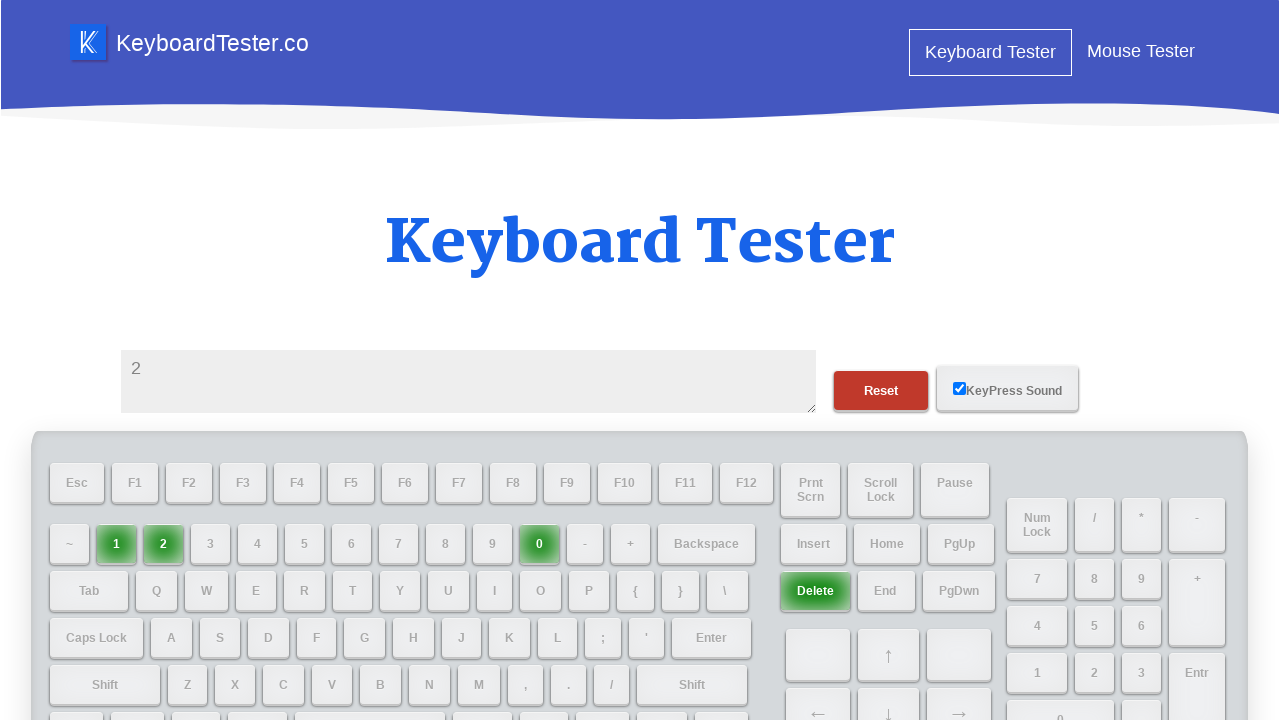

Cleared test area before typing number 3 on #testarea
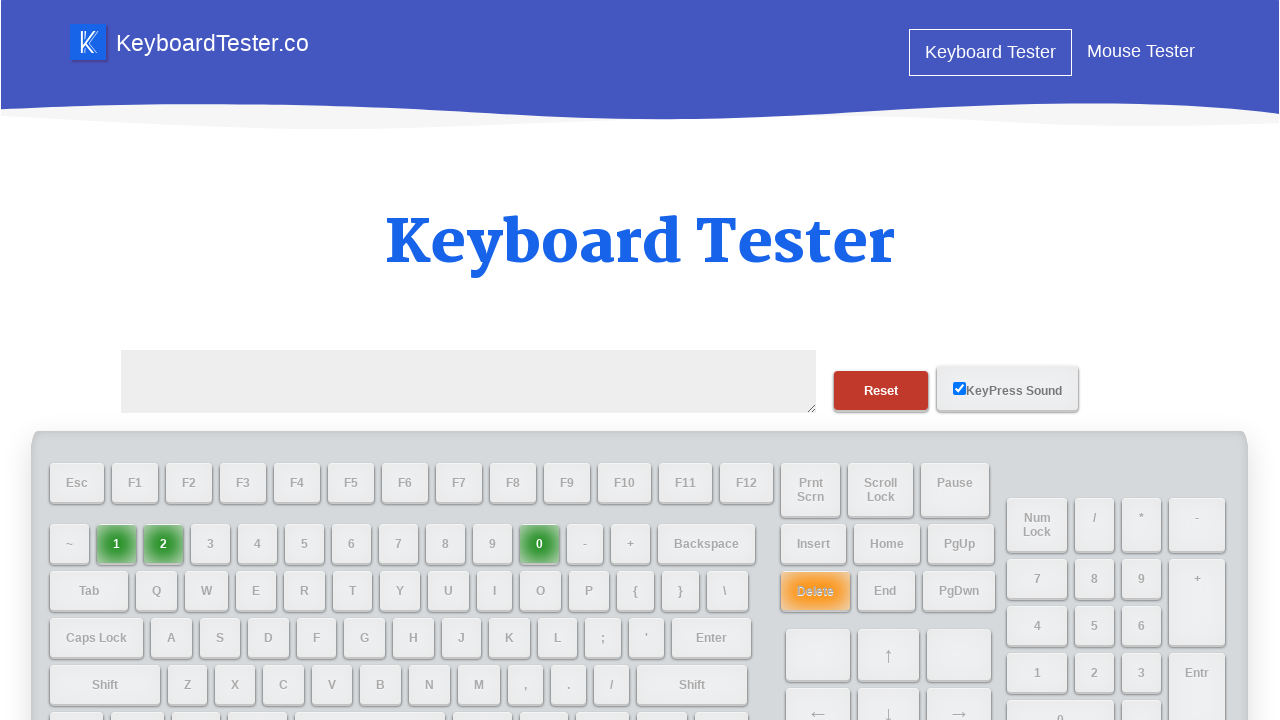

Typed number 3 on #testarea
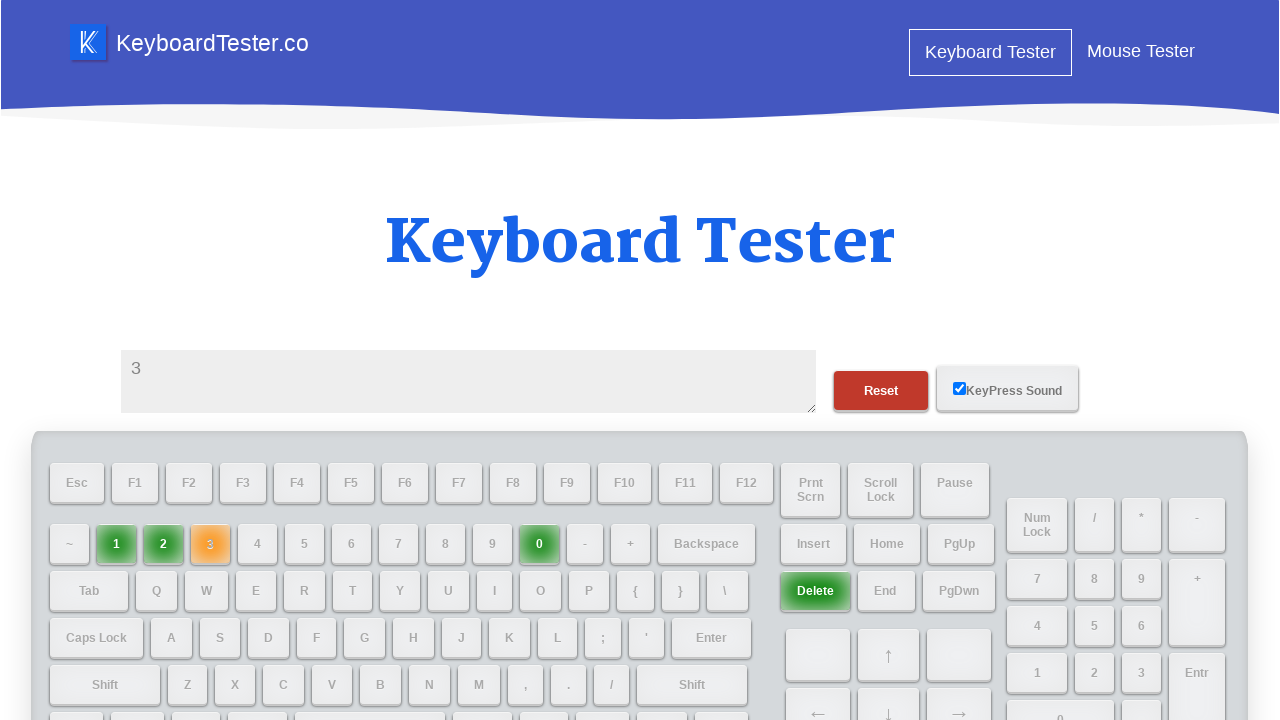

Waited 1 second after typing number 3
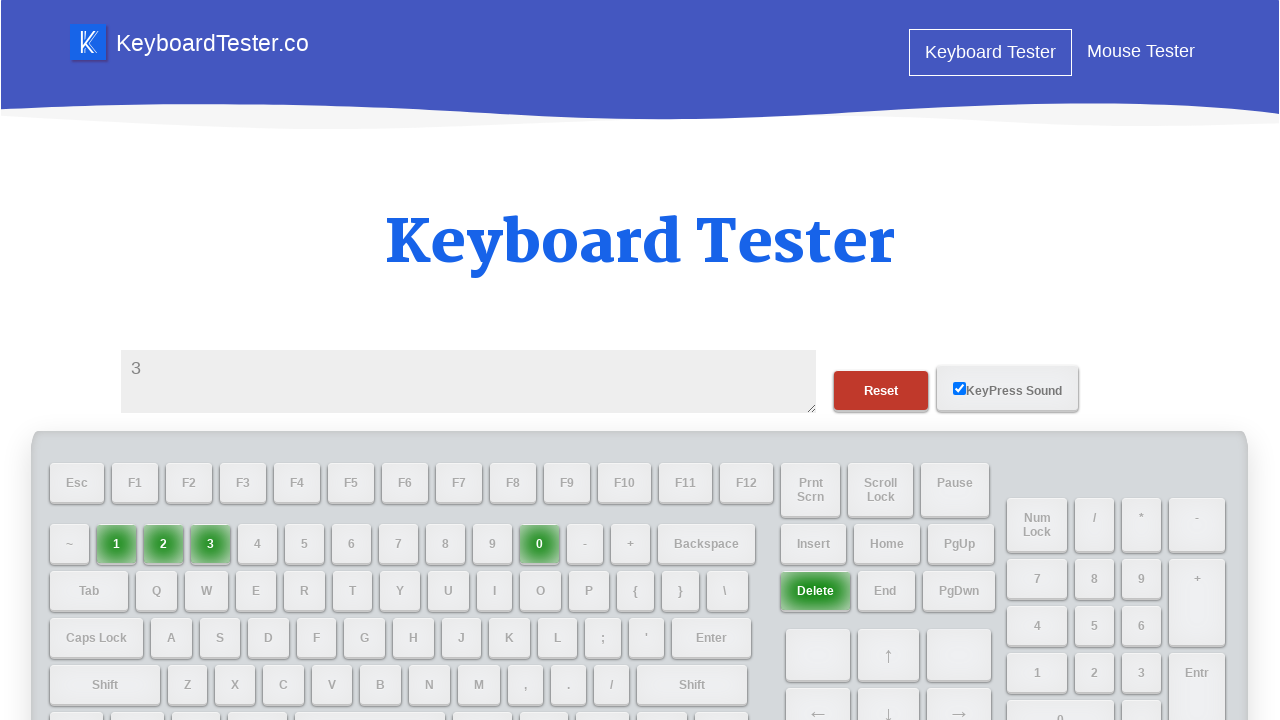

Cleared test area before typing number 4 on #testarea
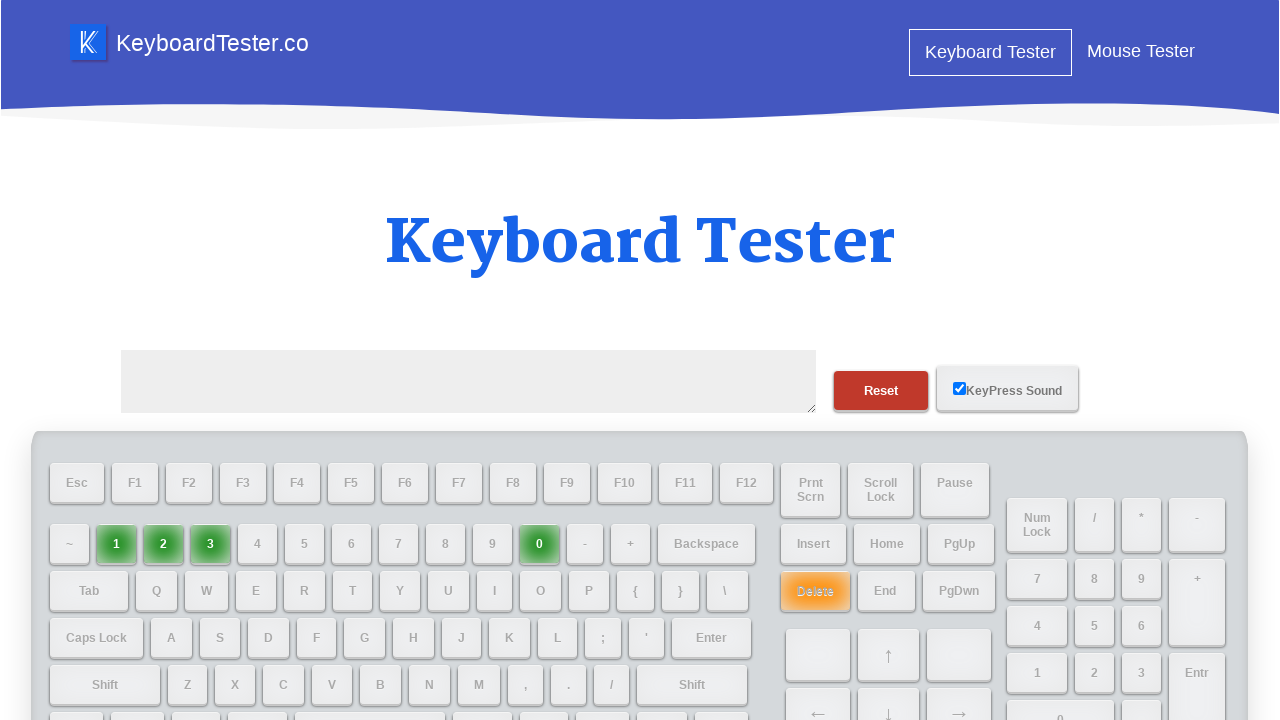

Typed number 4 on #testarea
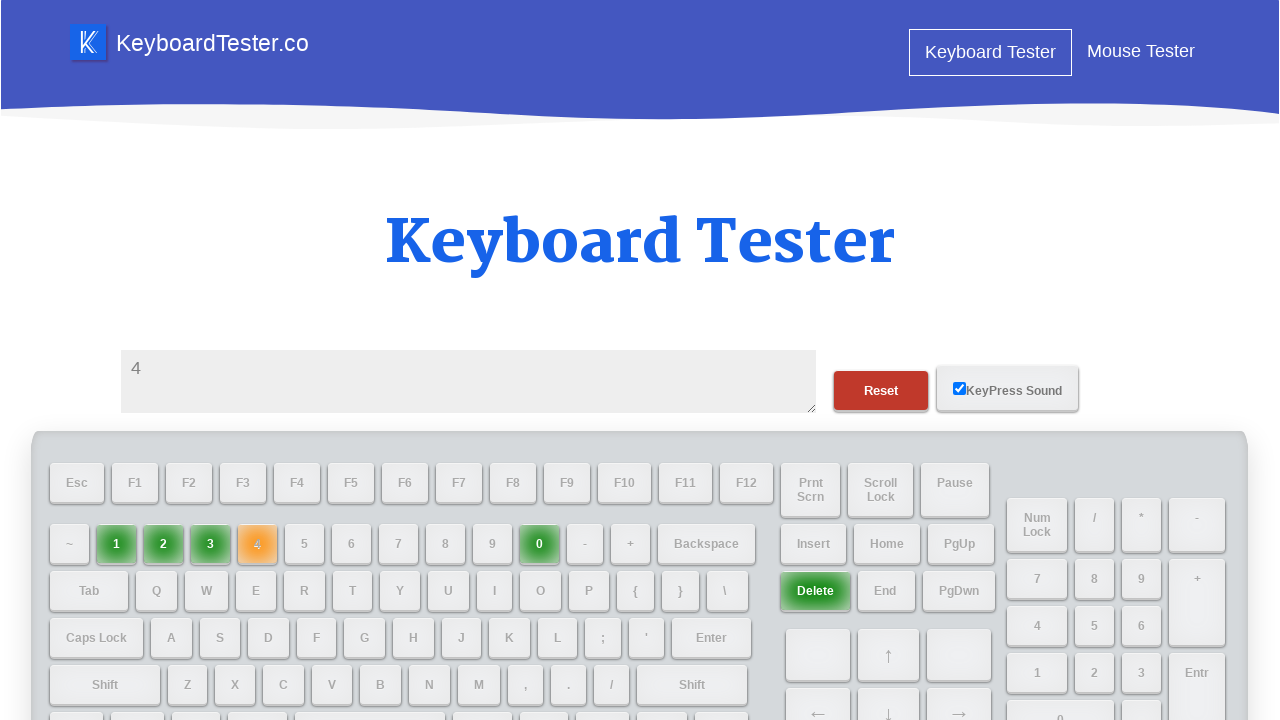

Waited 1 second after typing number 4
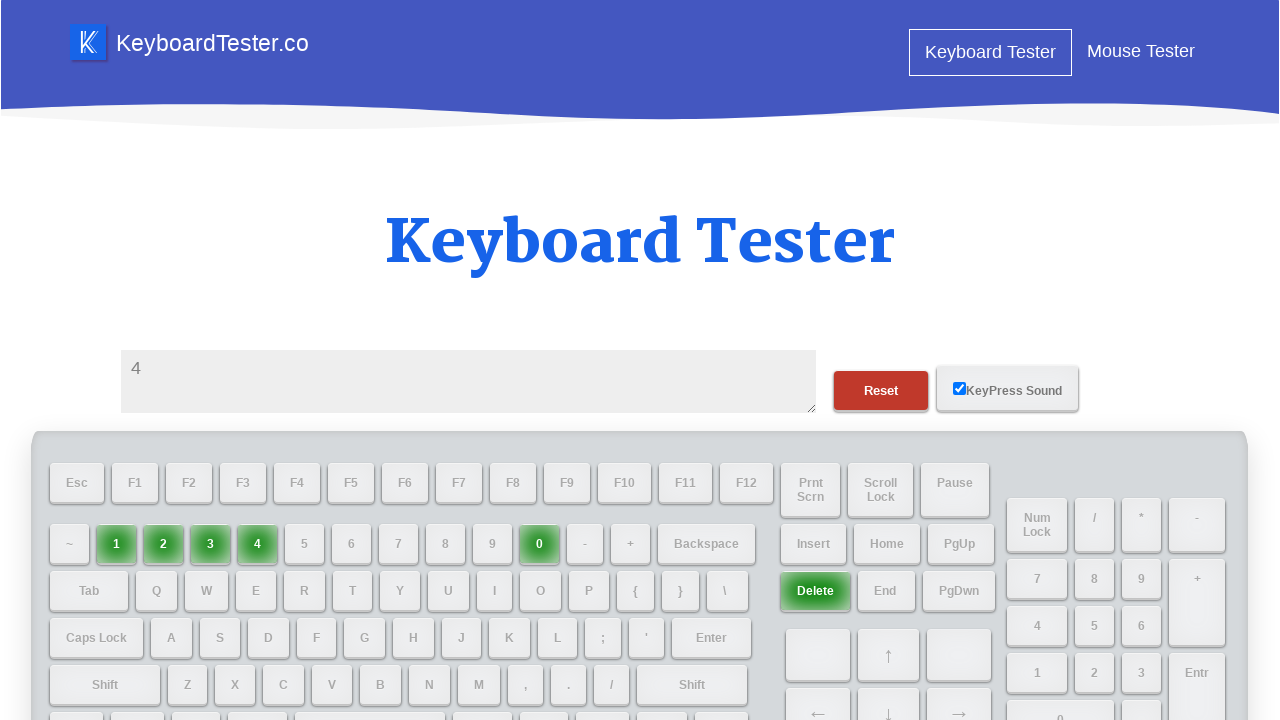

Cleared test area before typing number 5 on #testarea
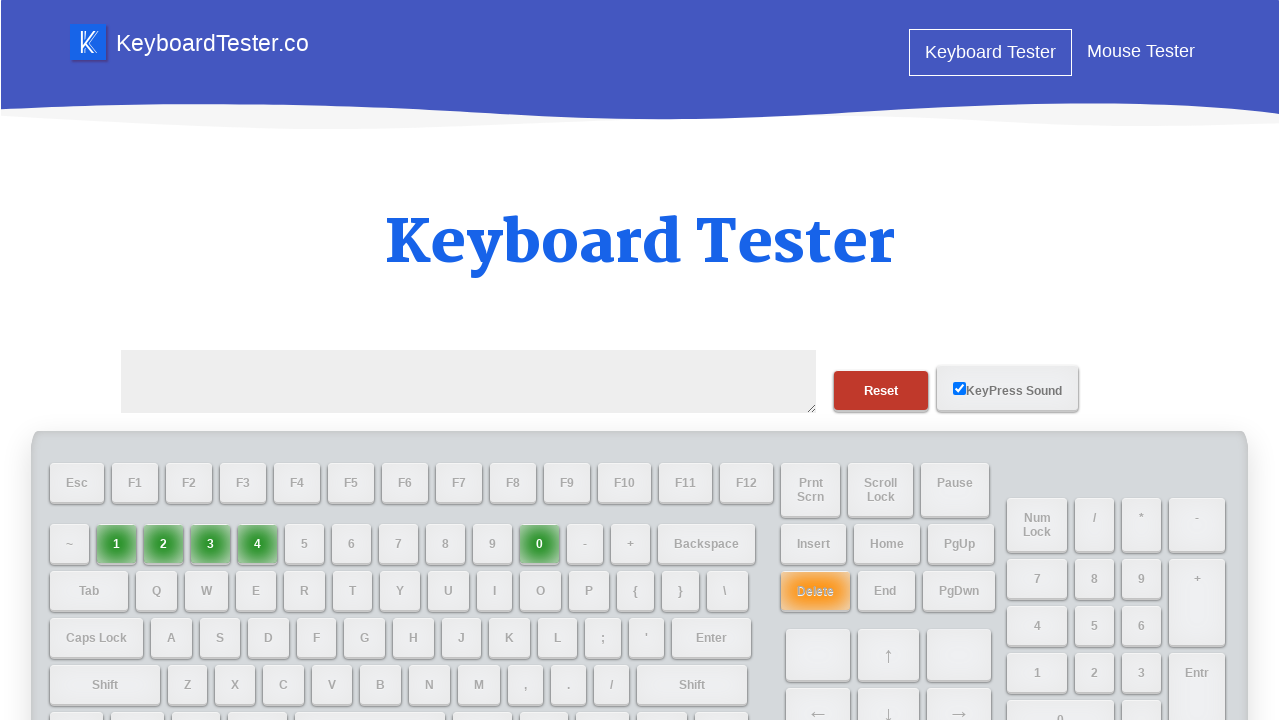

Typed number 5 on #testarea
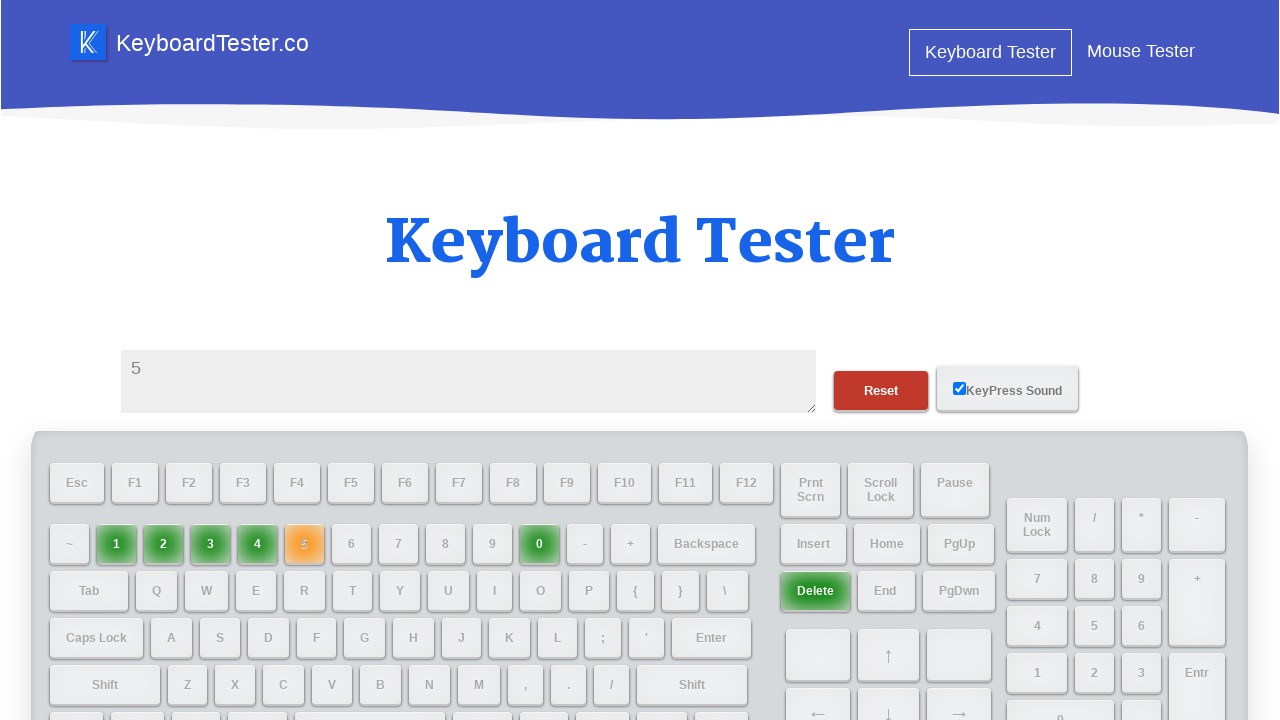

Waited 1 second after typing number 5
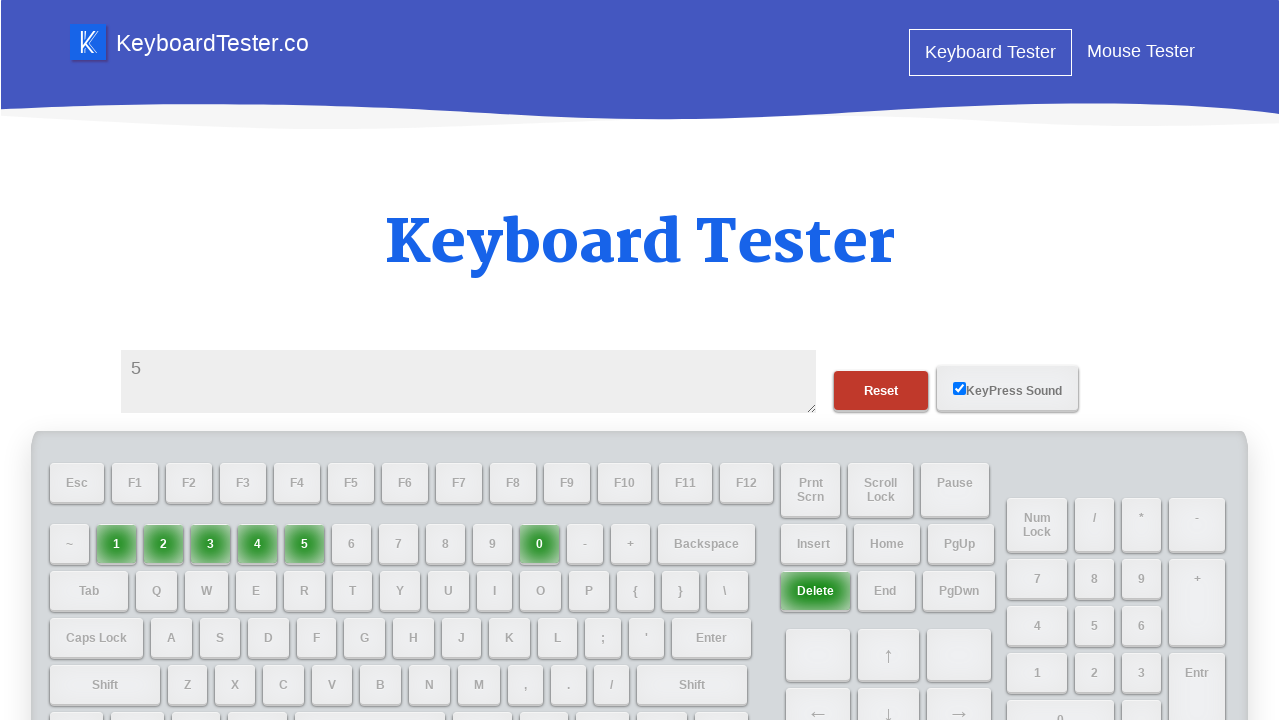

Cleared test area before typing number 6 on #testarea
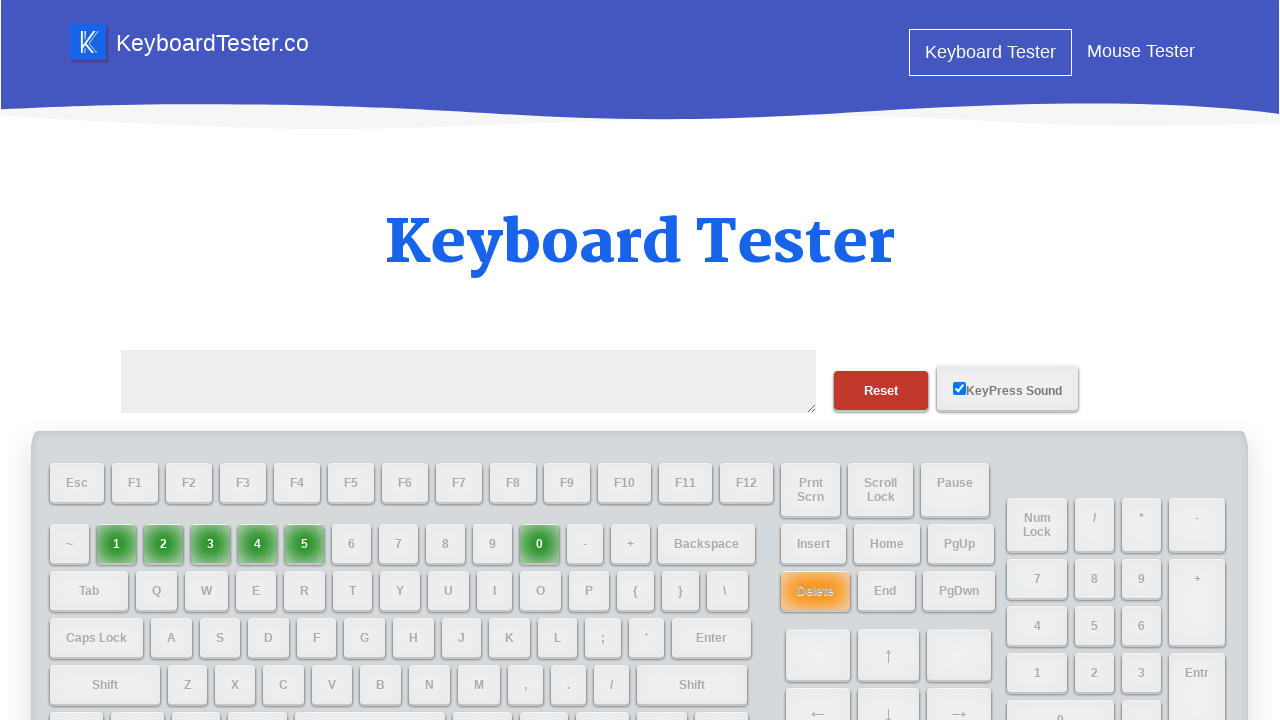

Typed number 6 on #testarea
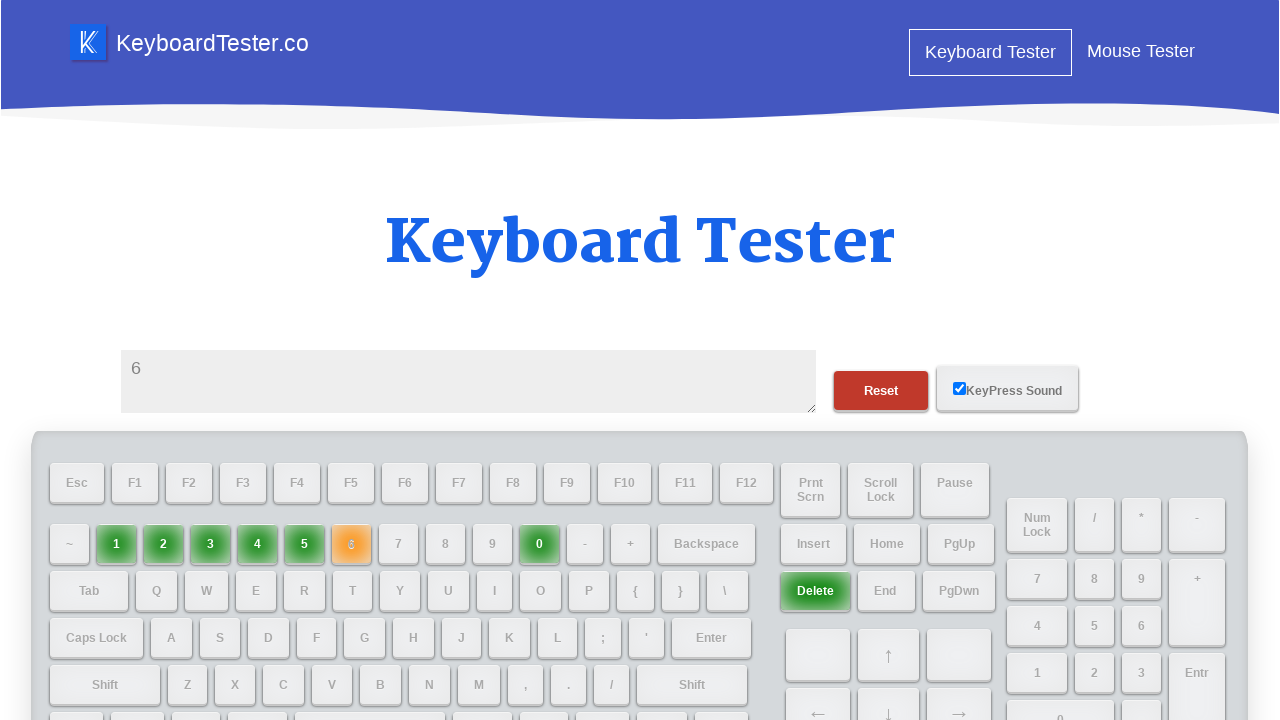

Waited 1 second after typing number 6
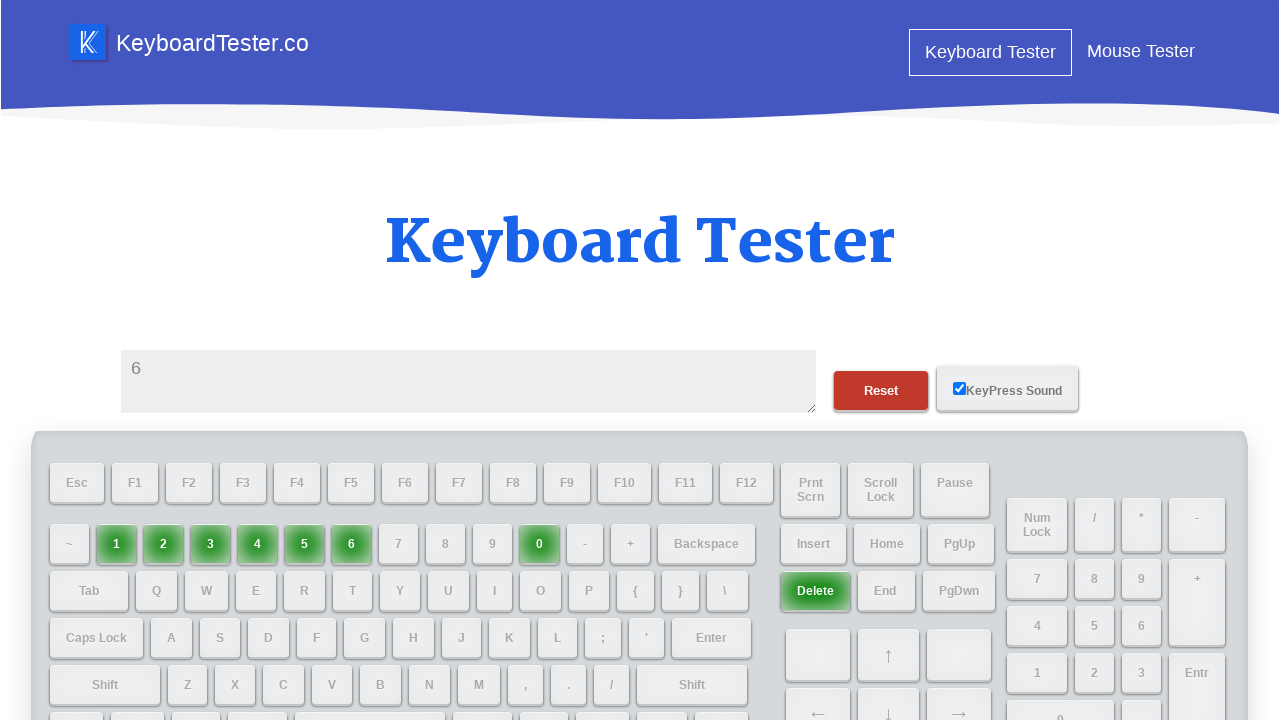

Cleared test area before typing number 7 on #testarea
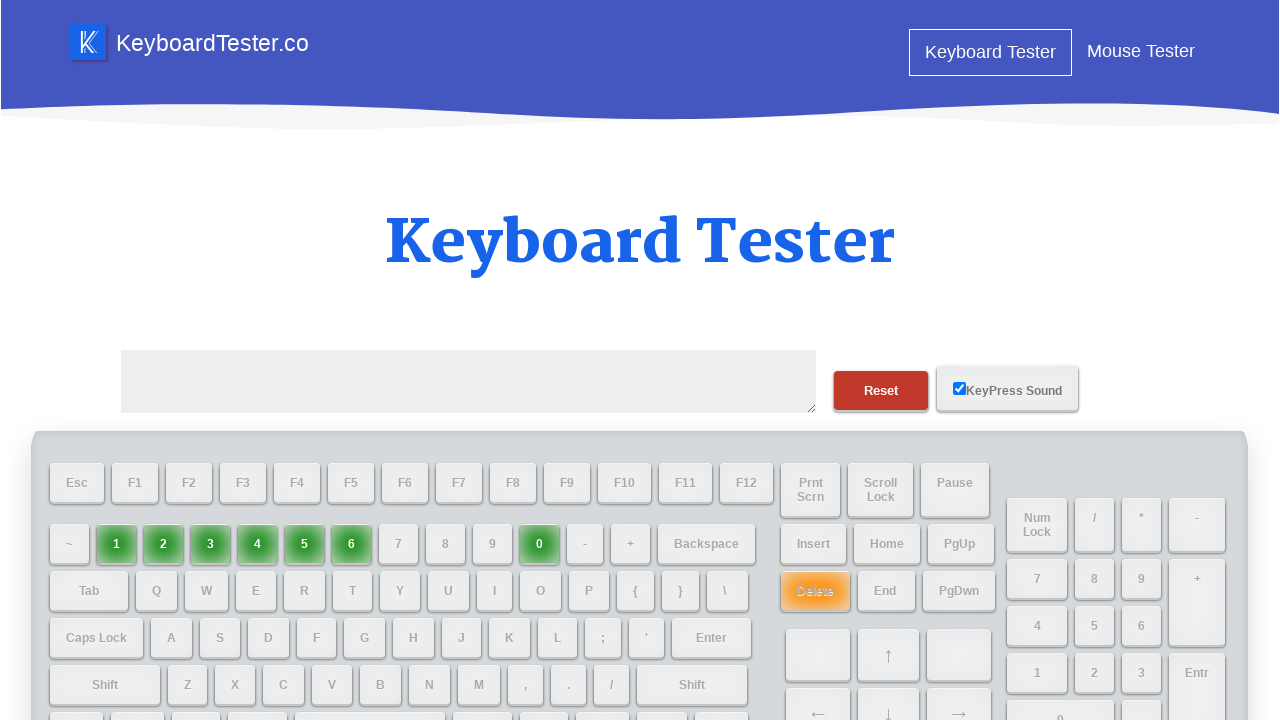

Typed number 7 on #testarea
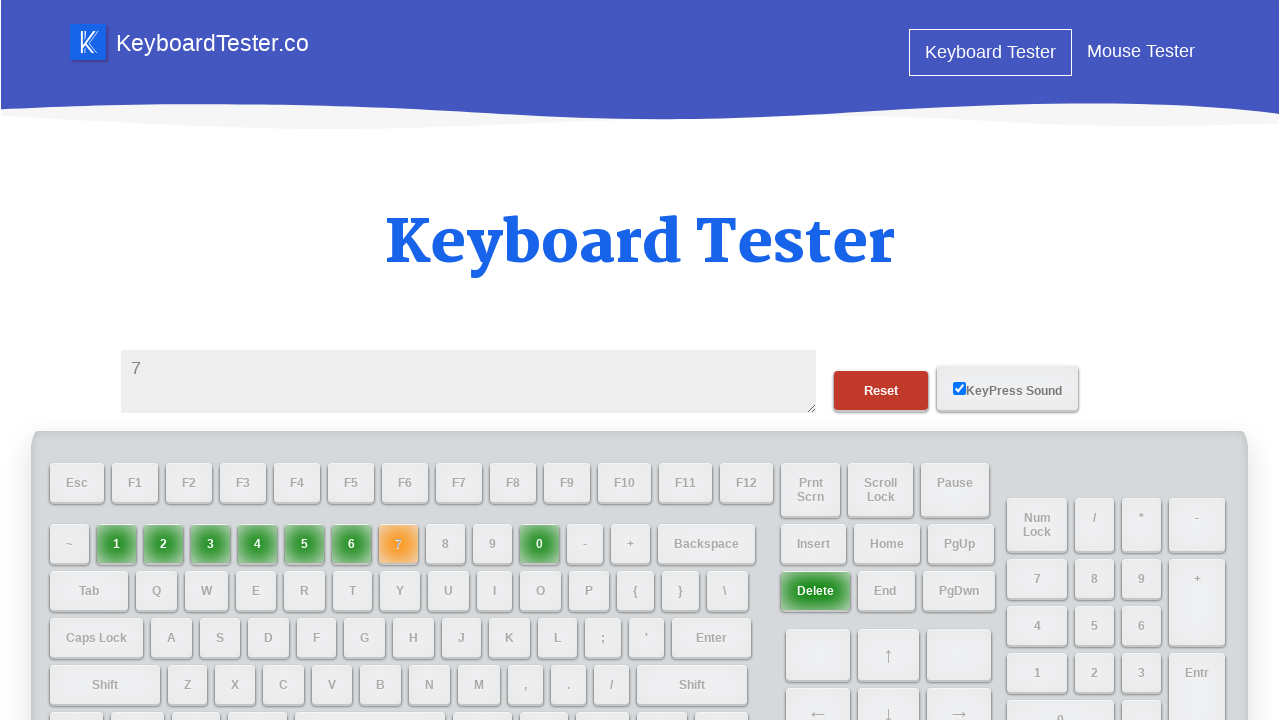

Waited 1 second after typing number 7
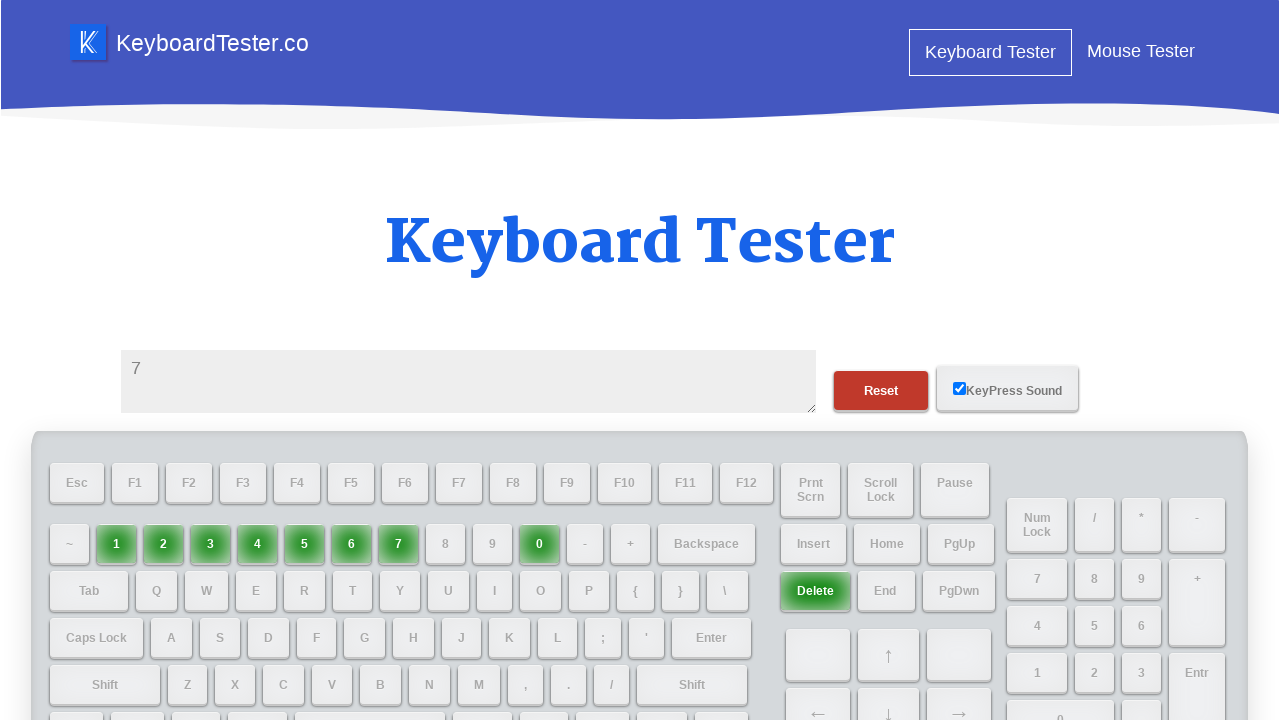

Cleared test area before typing number 8 on #testarea
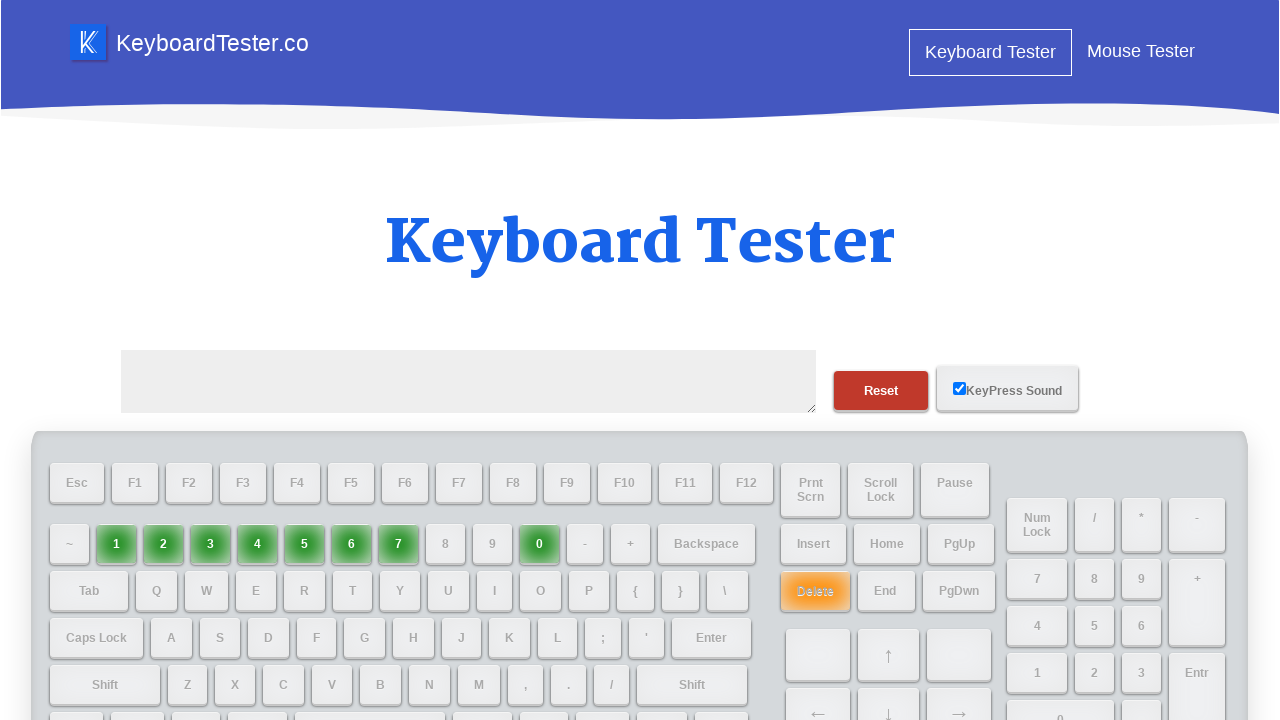

Typed number 8 on #testarea
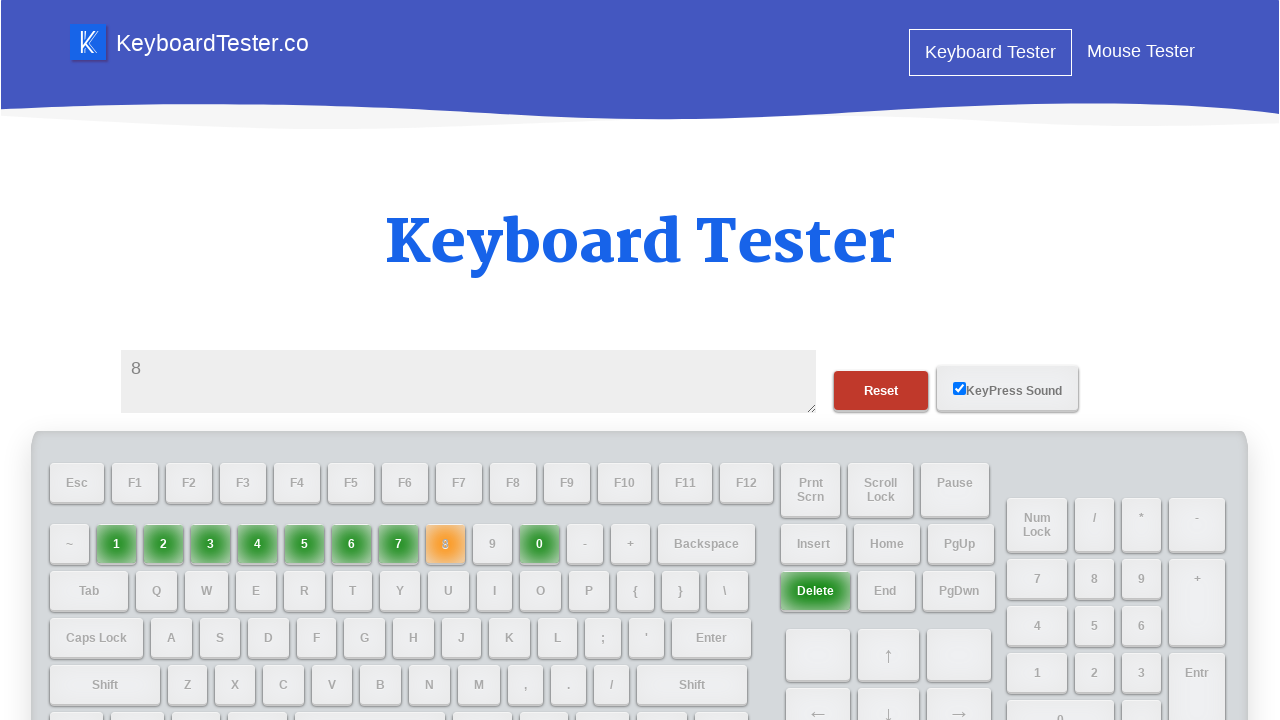

Waited 1 second after typing number 8
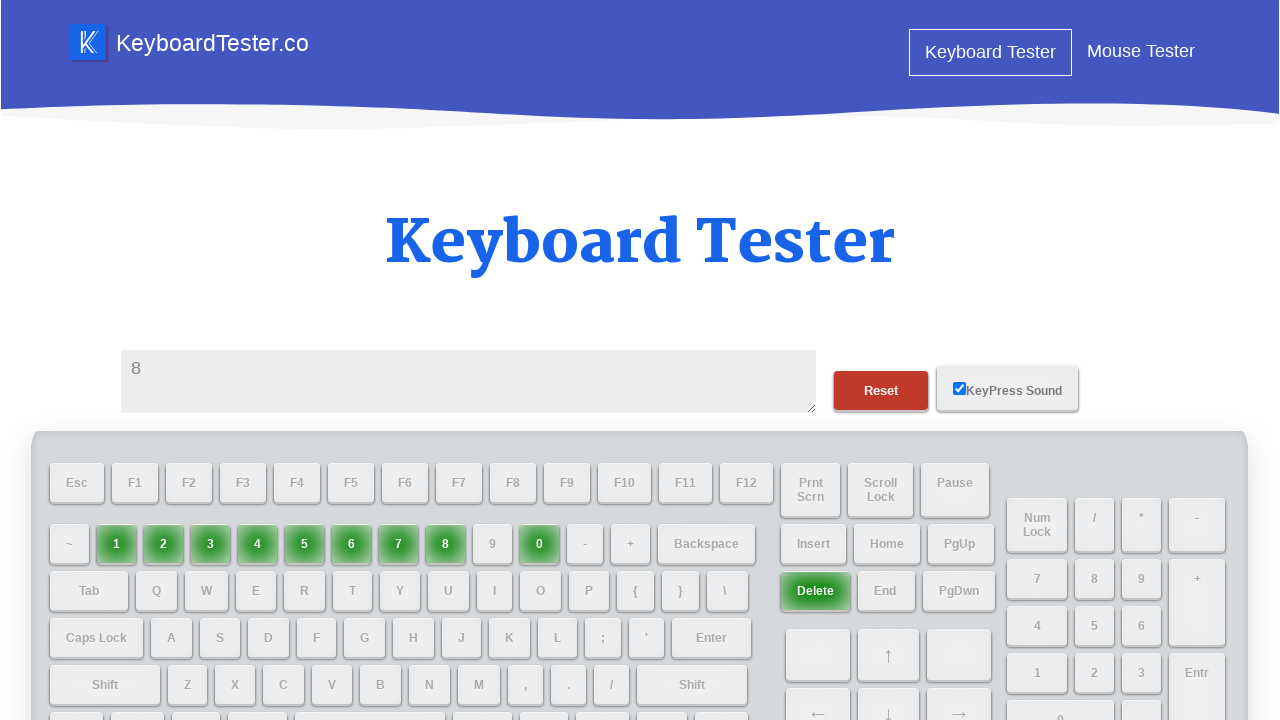

Cleared test area before typing number 9 on #testarea
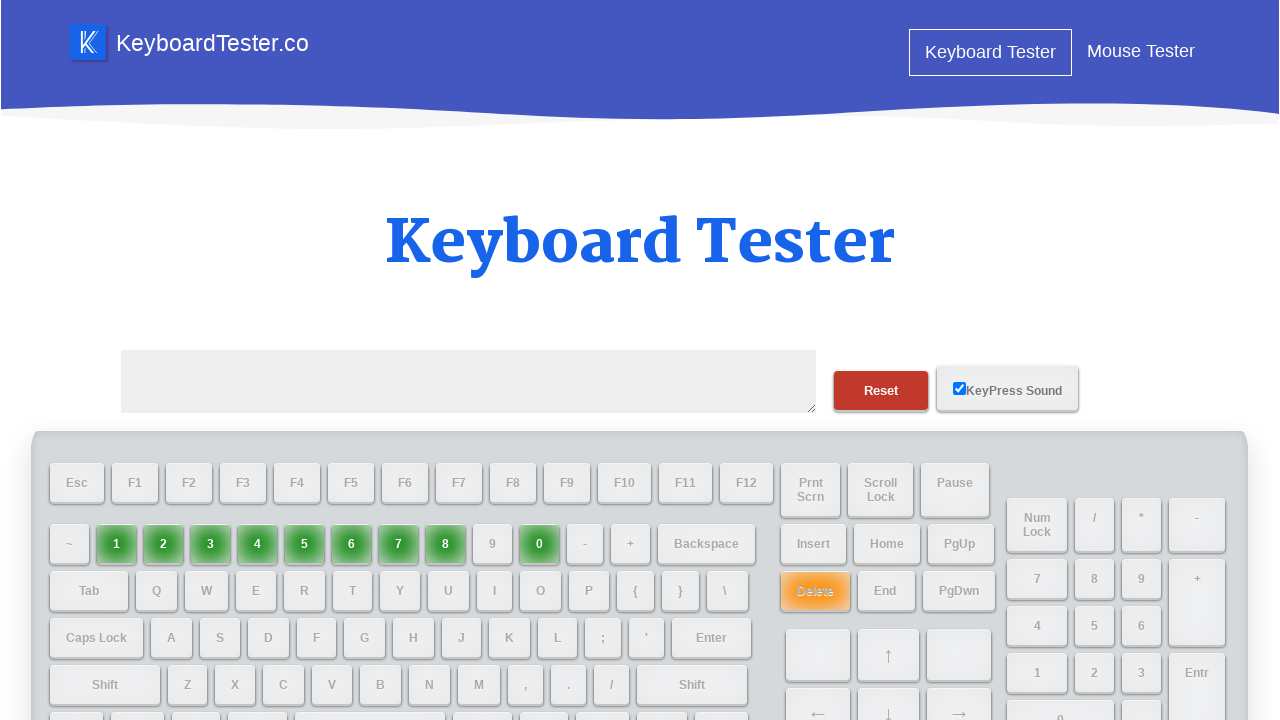

Typed number 9 on #testarea
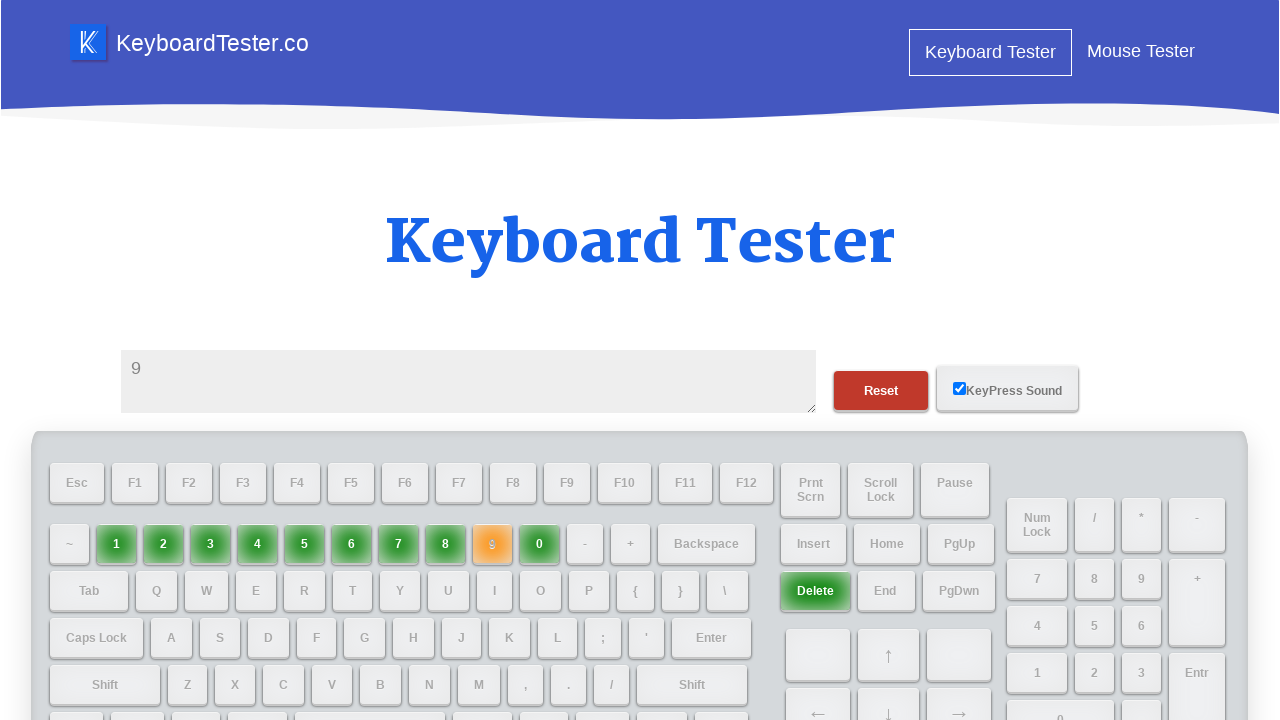

Waited 1 second after typing number 9
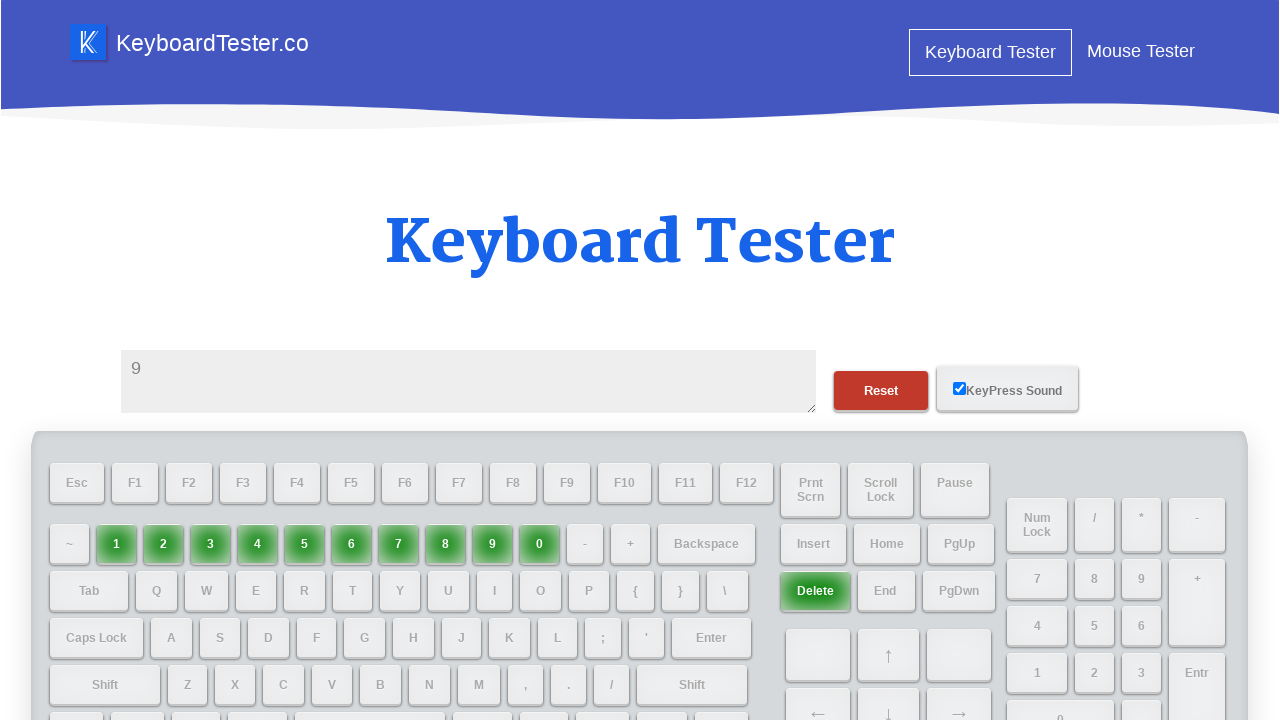

Cleared test area before typing letter 'a' on #testarea
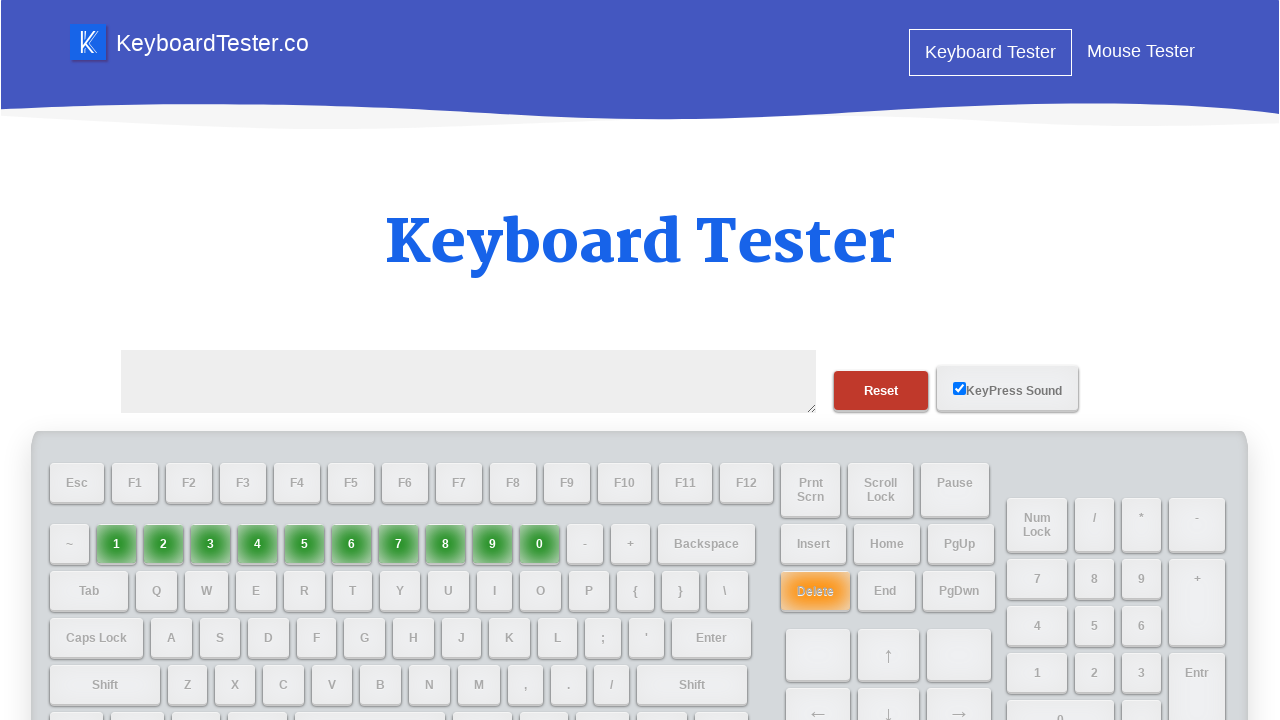

Typed letter 'a' on #testarea
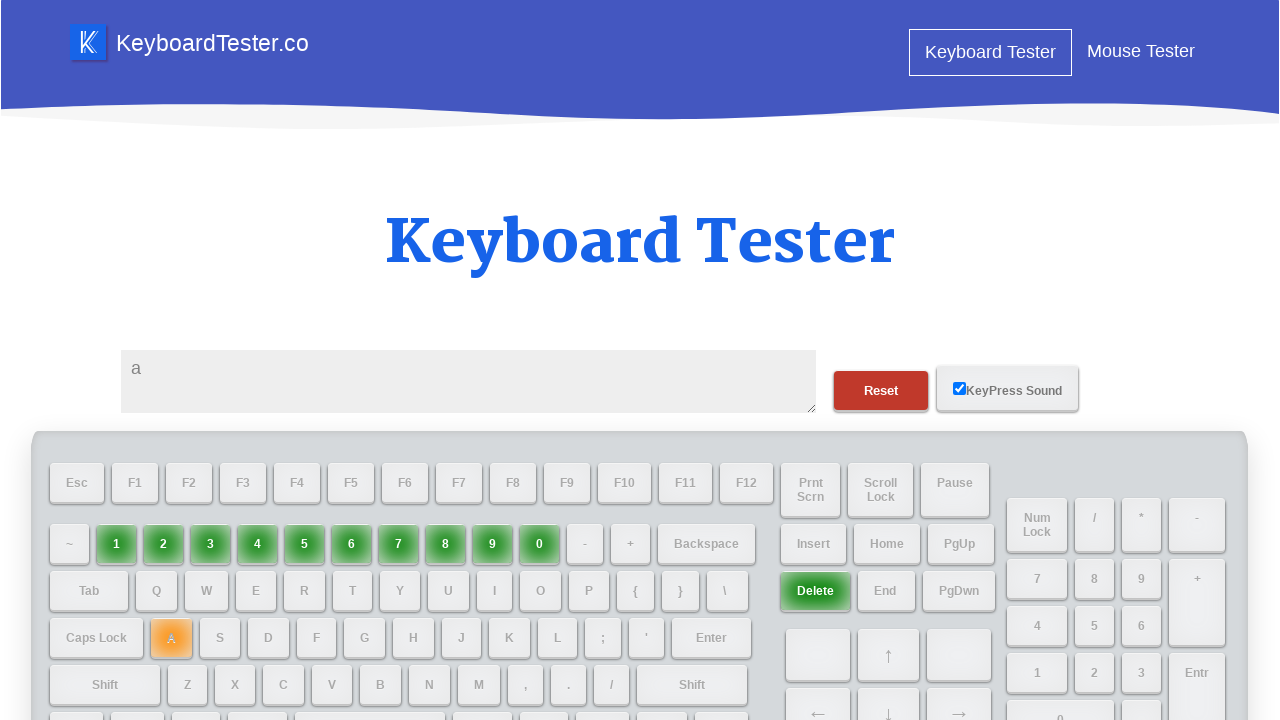

Waited 1 second after typing letter 'a'
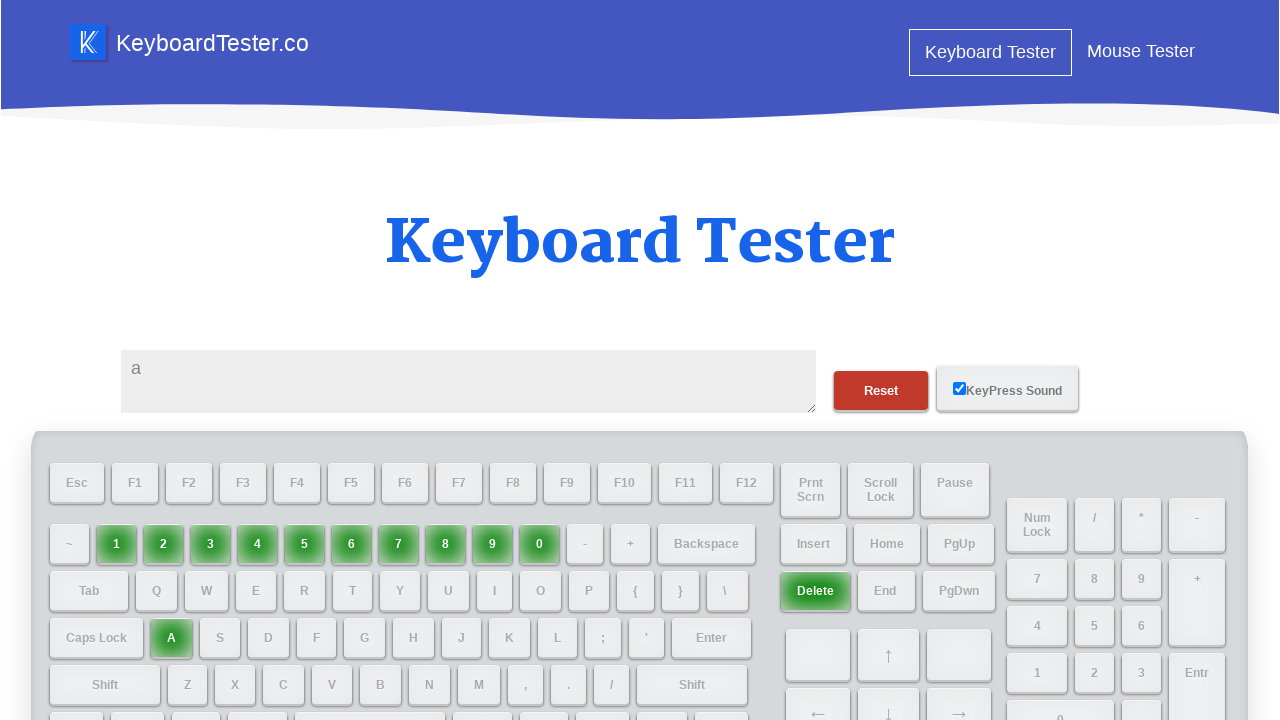

Cleared test area before typing letter 'b' on #testarea
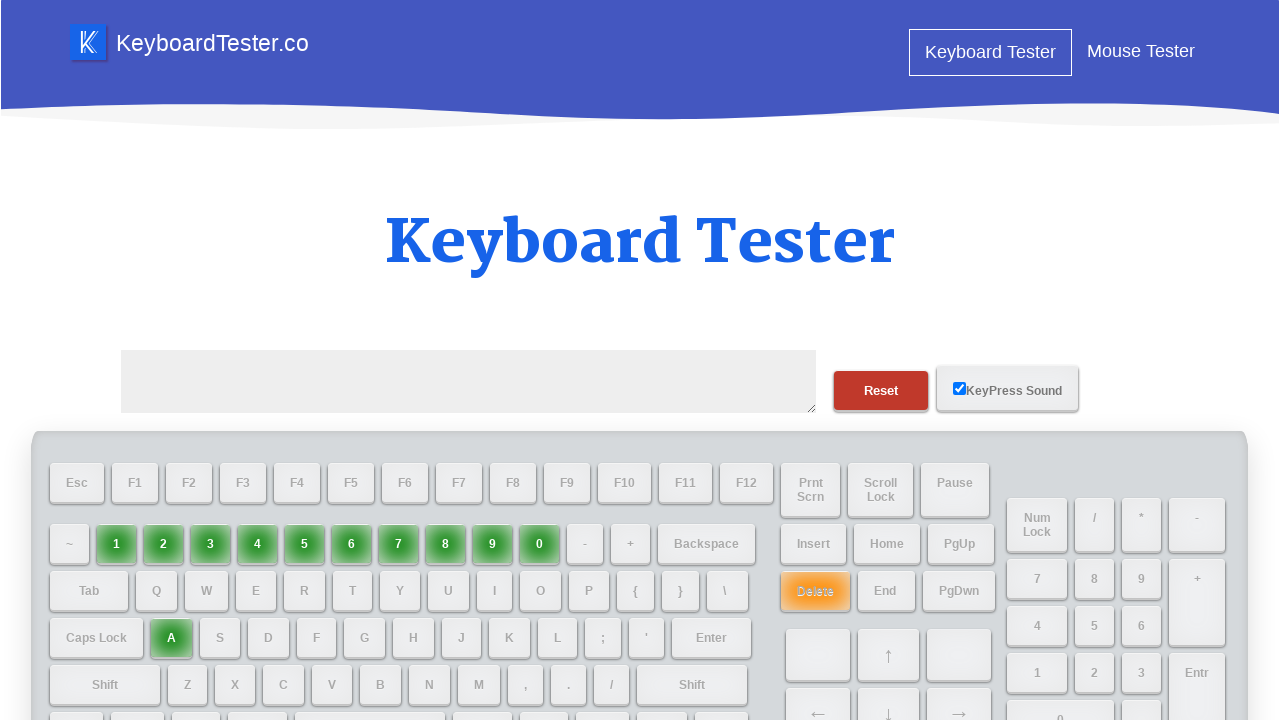

Typed letter 'b' on #testarea
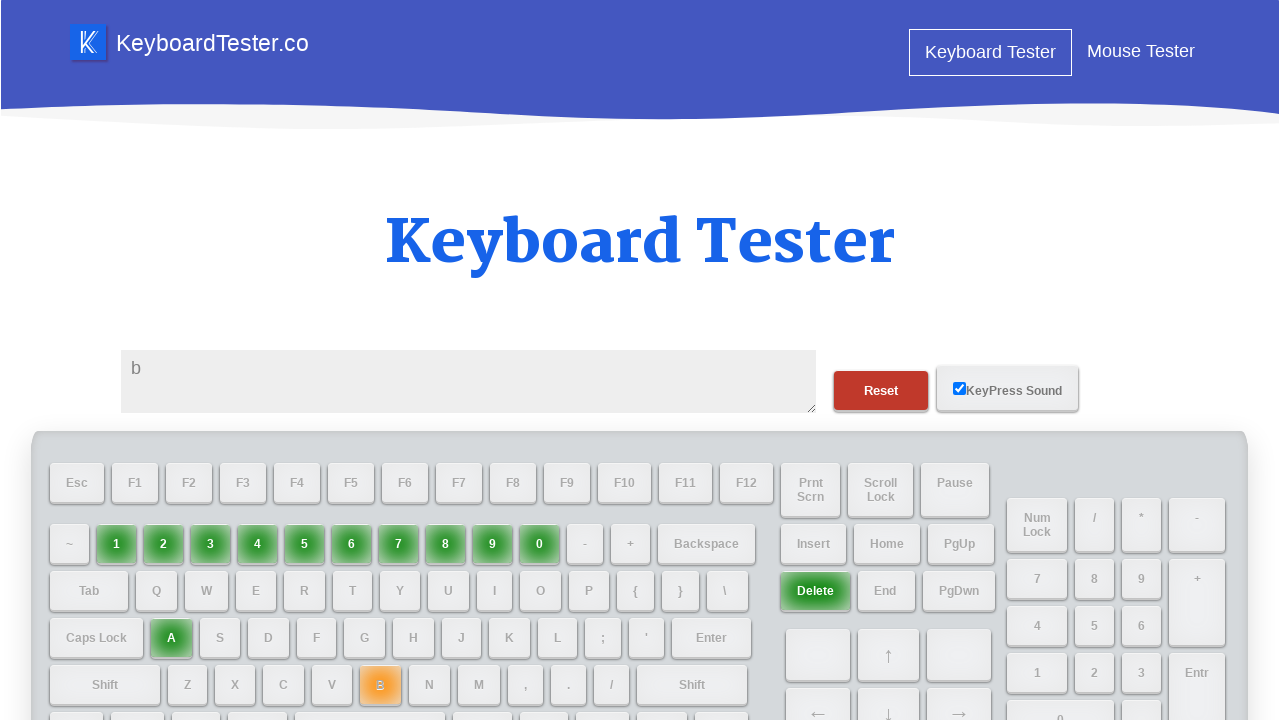

Waited 1 second after typing letter 'b'
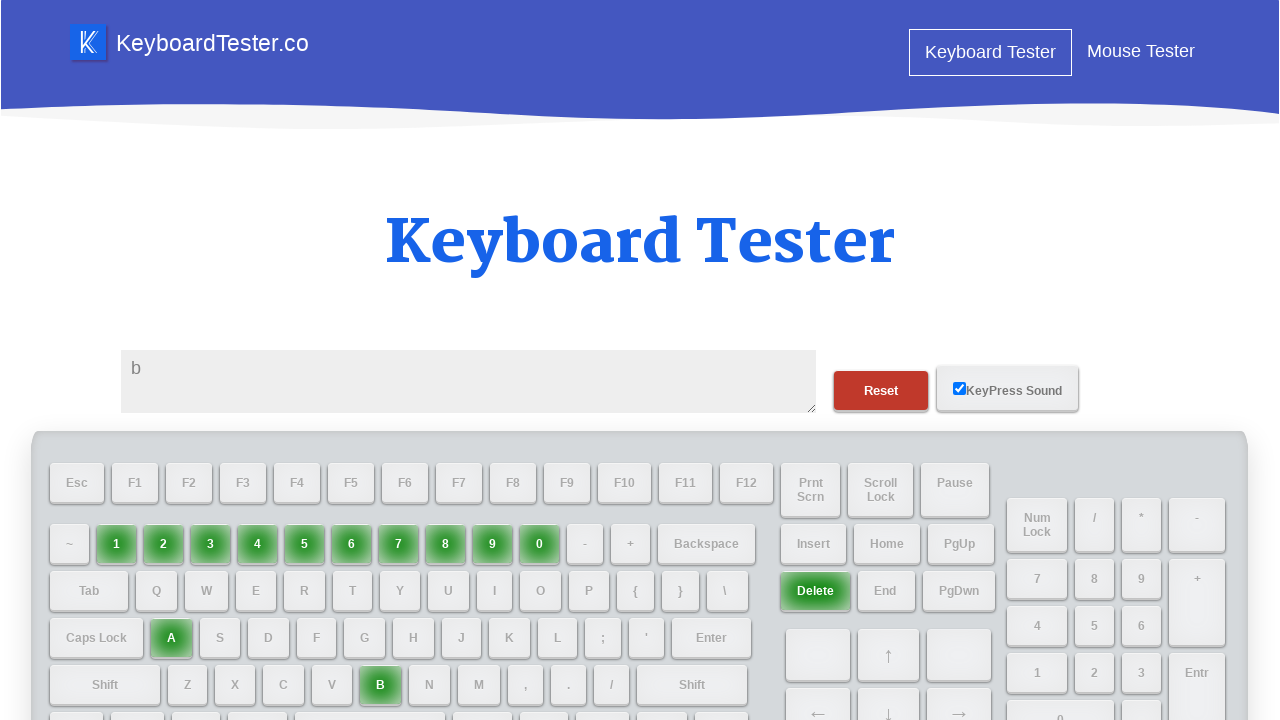

Cleared test area before typing letter 'c' on #testarea
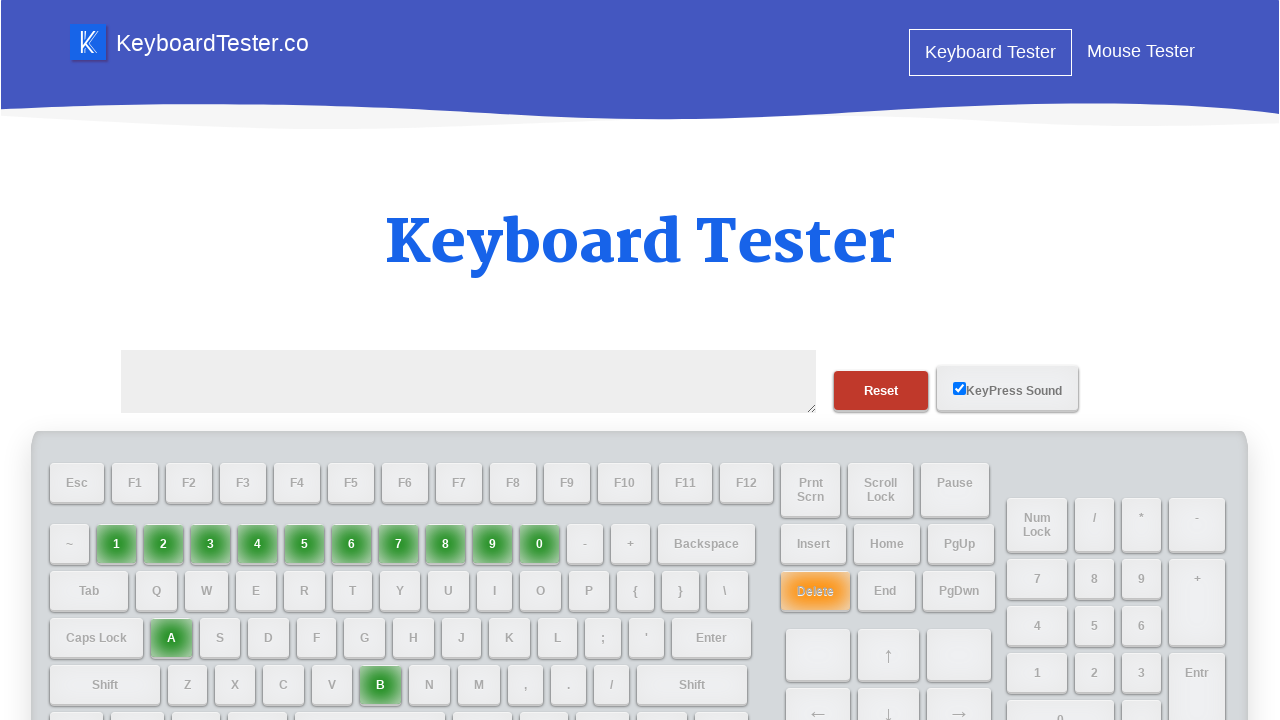

Typed letter 'c' on #testarea
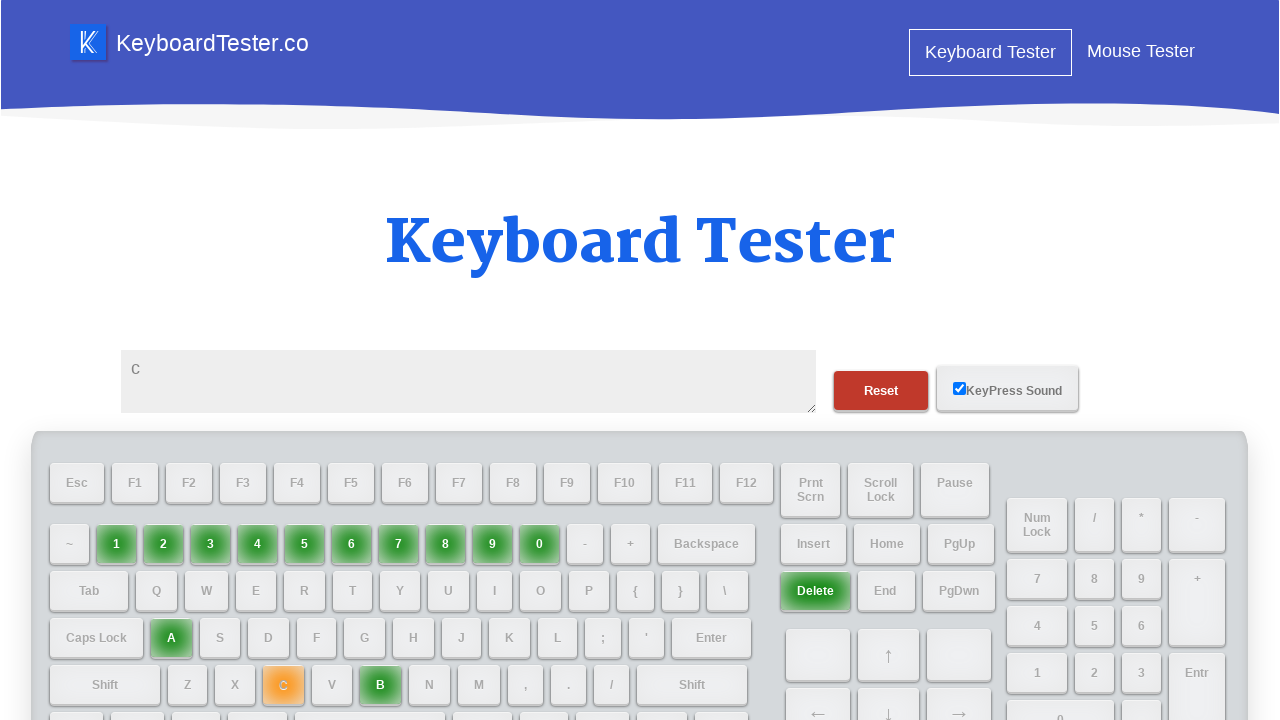

Waited 1 second after typing letter 'c'
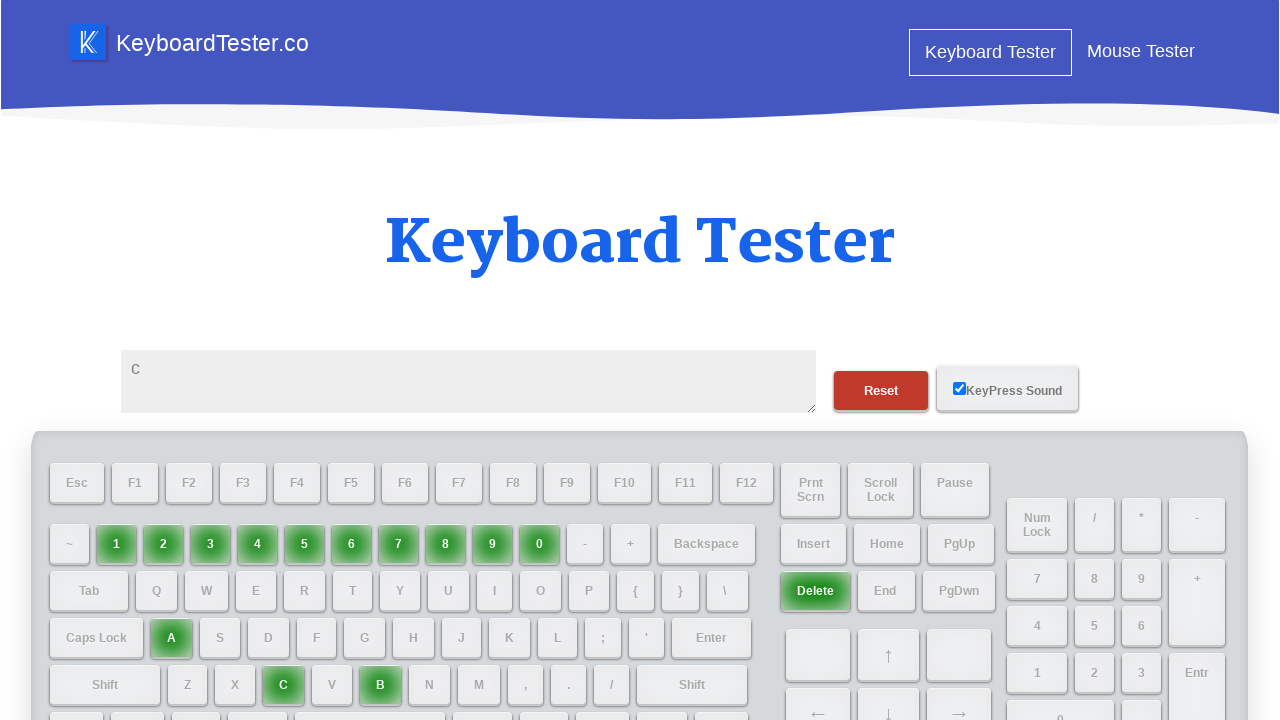

Cleared test area before typing letter 'd' on #testarea
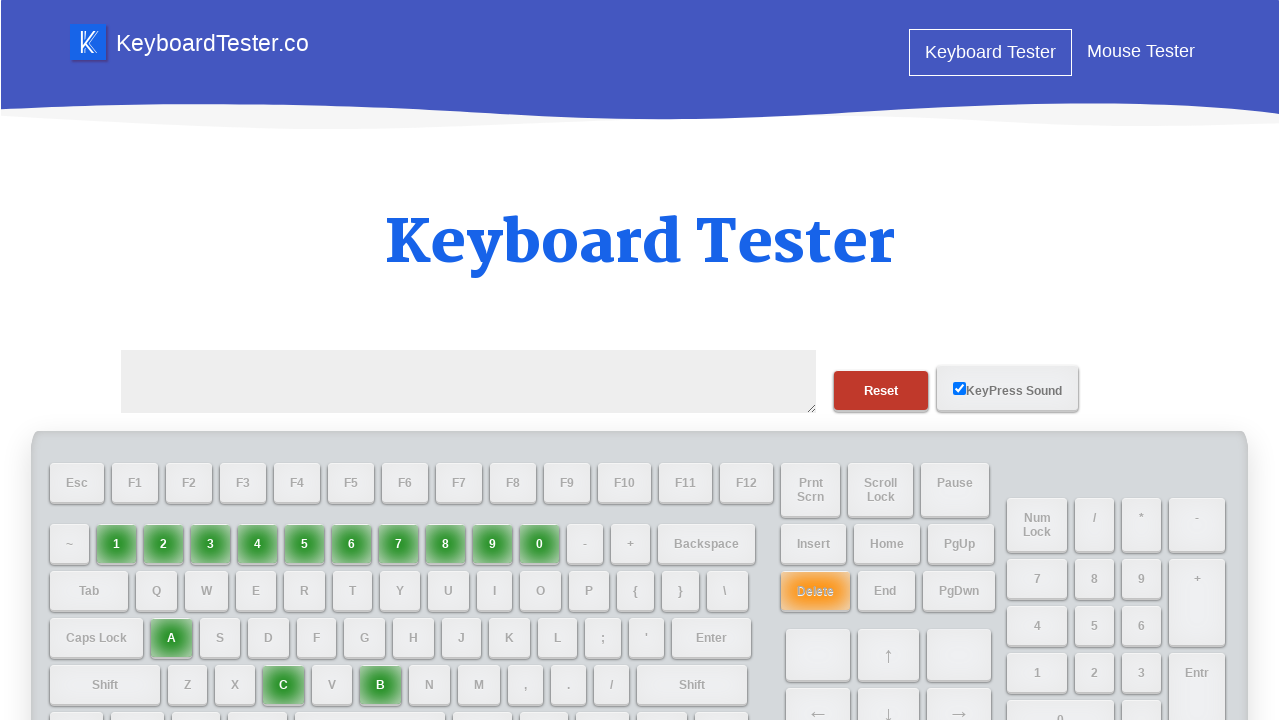

Typed letter 'd' on #testarea
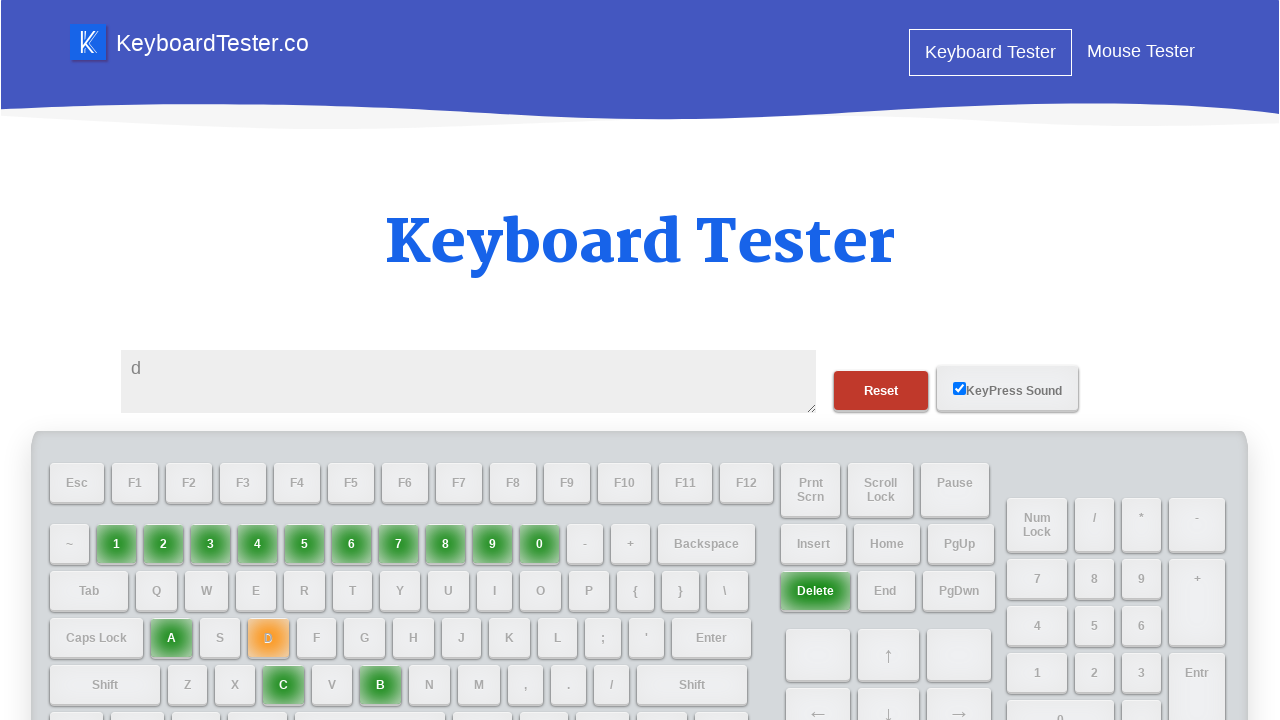

Waited 1 second after typing letter 'd'
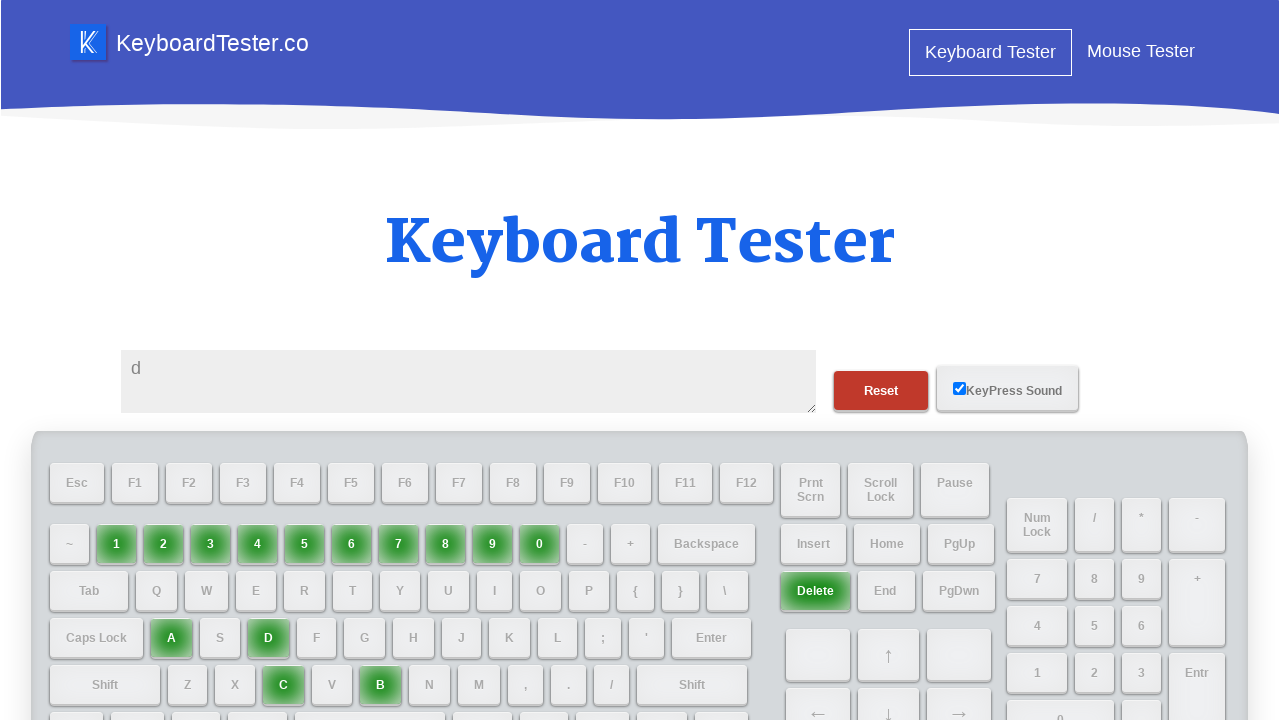

Cleared test area before typing letter 'e' on #testarea
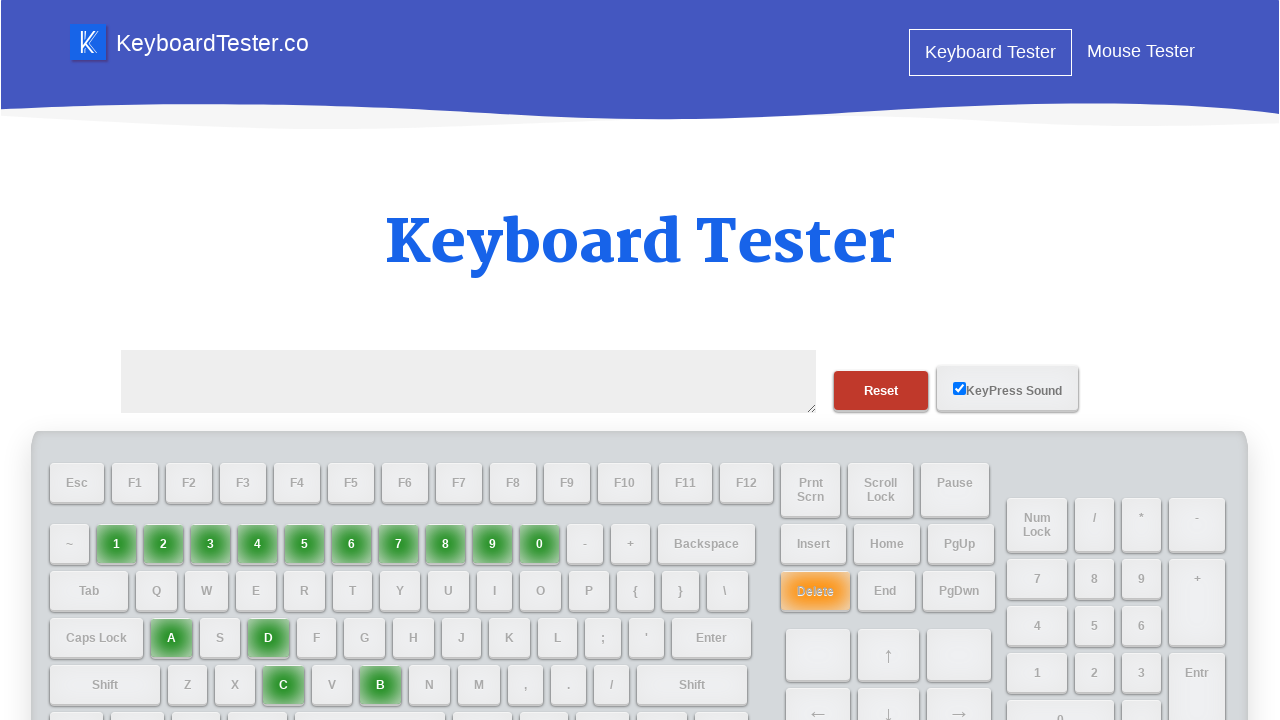

Typed letter 'e' on #testarea
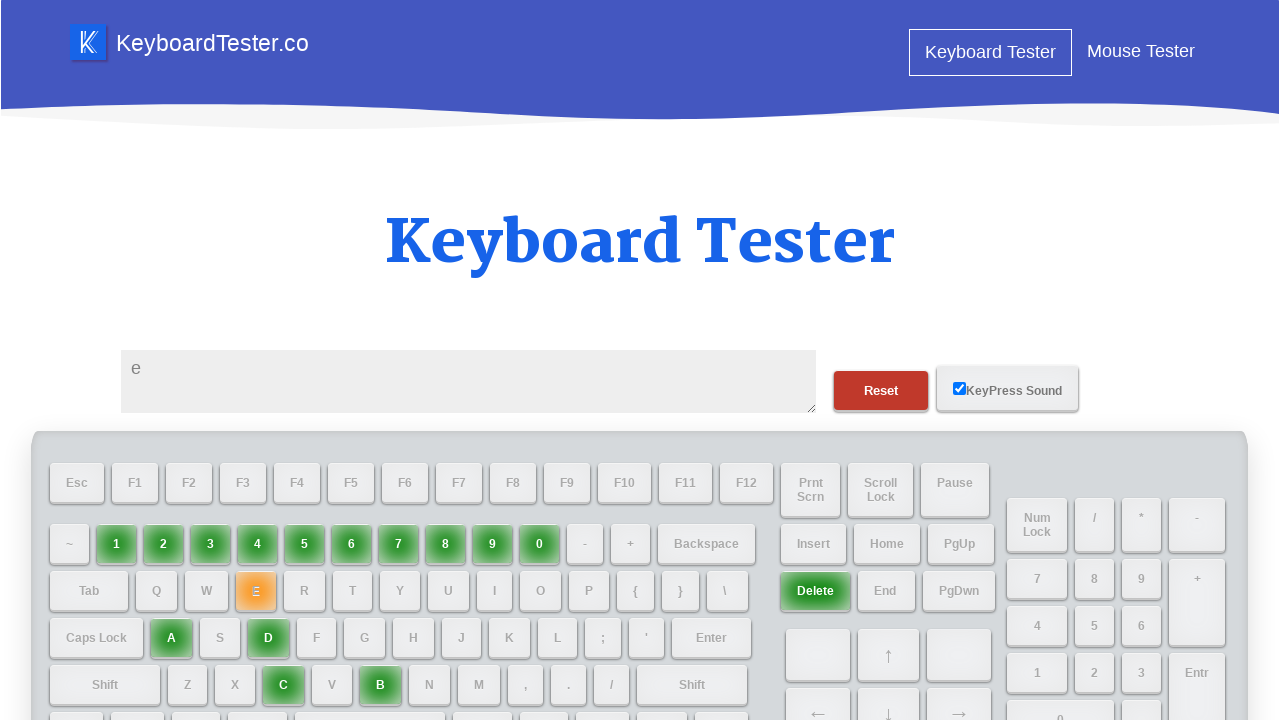

Waited 1 second after typing letter 'e'
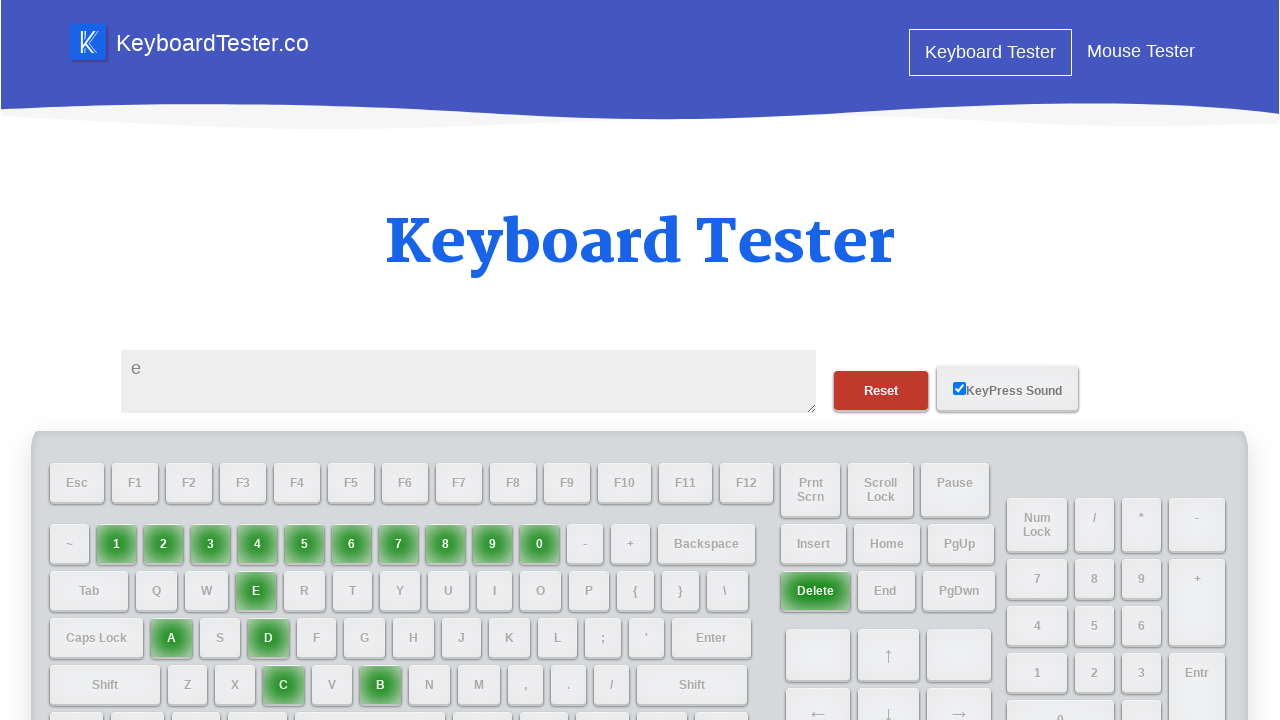

Cleared test area before typing letter 'f' on #testarea
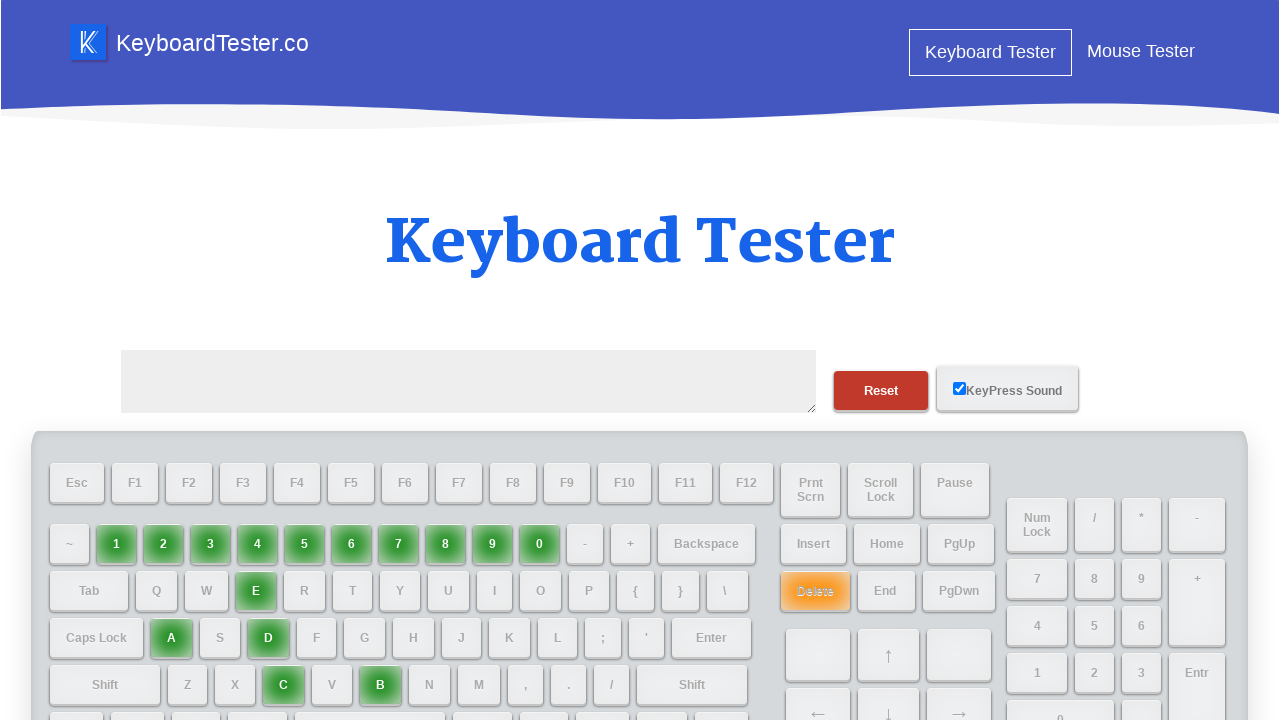

Typed letter 'f' on #testarea
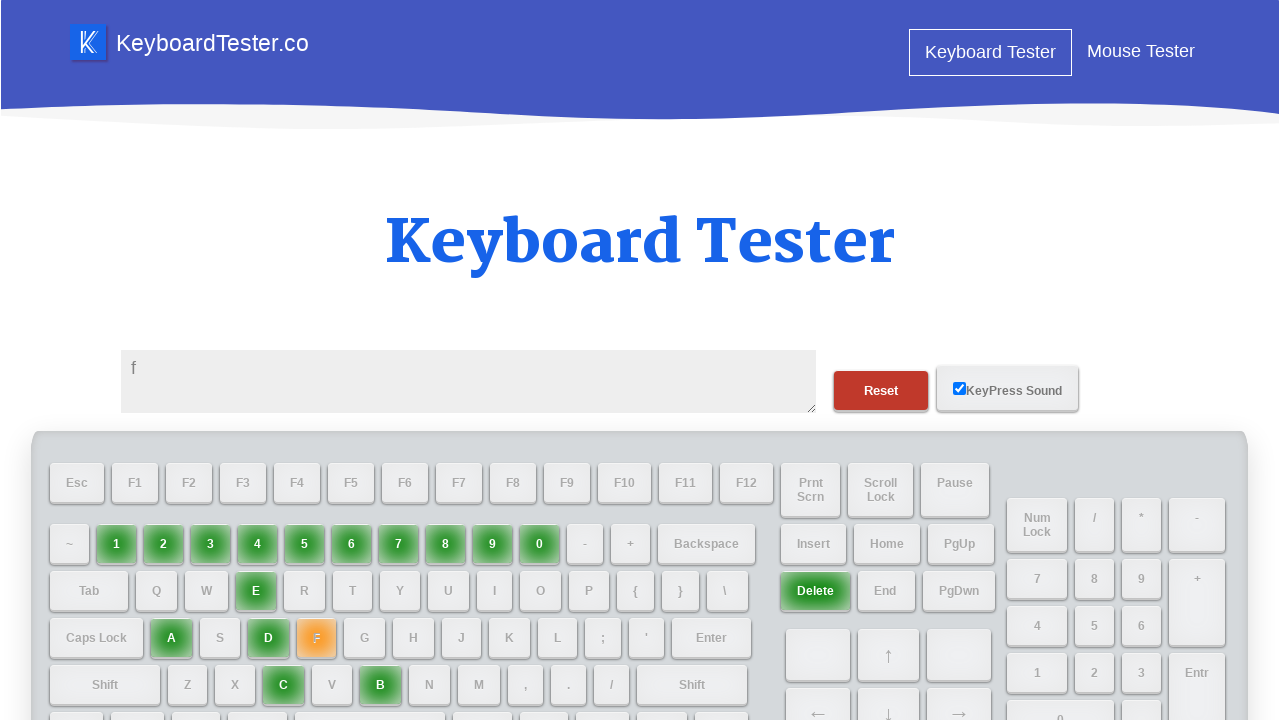

Waited 1 second after typing letter 'f'
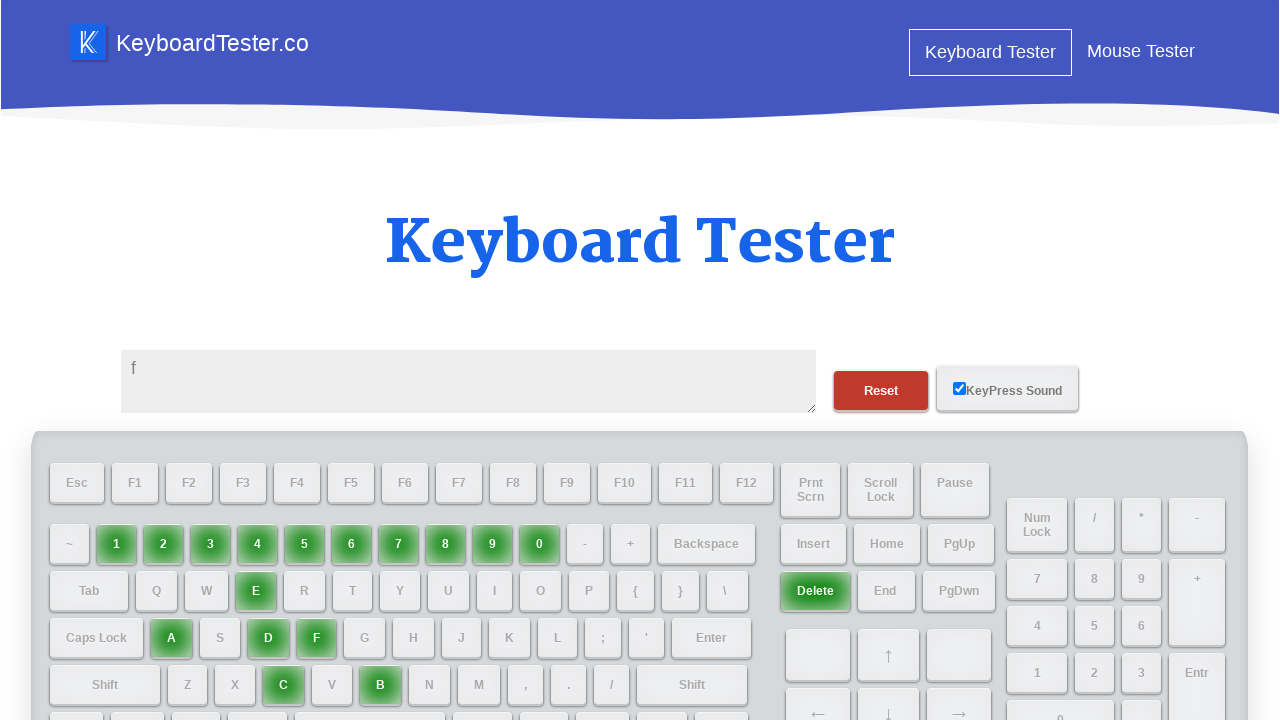

Cleared test area before typing letter 'g' on #testarea
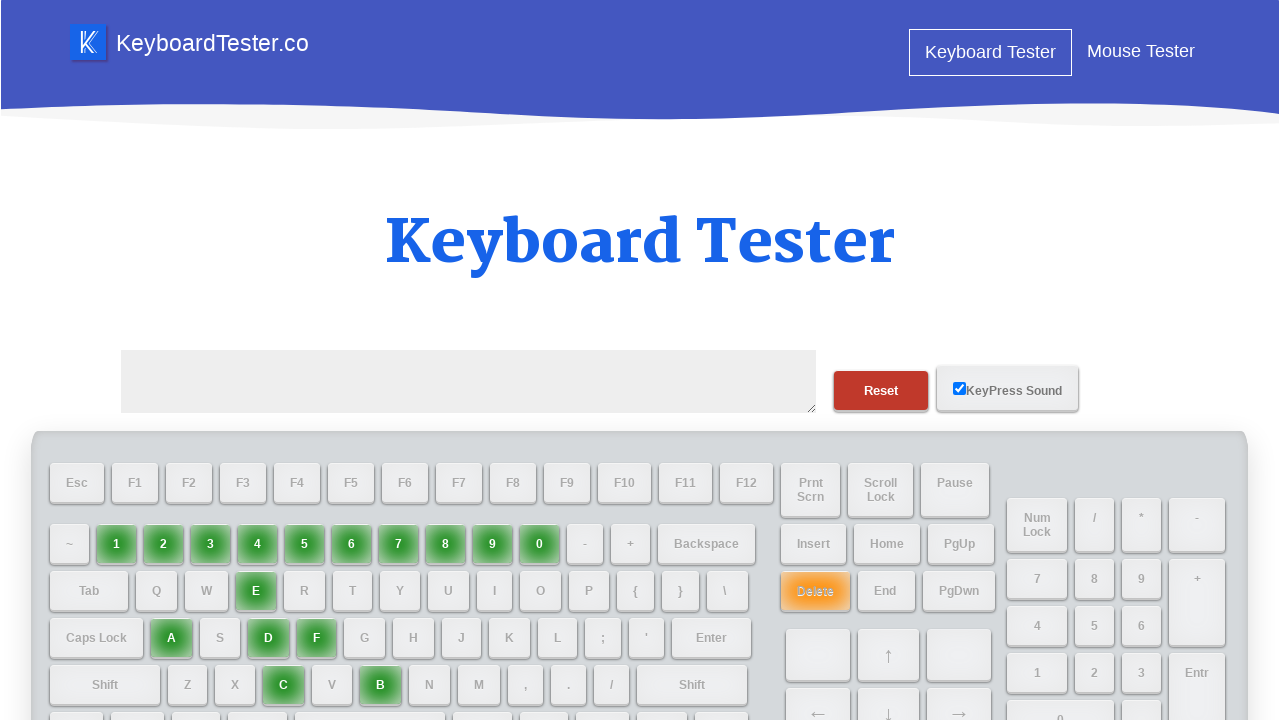

Typed letter 'g' on #testarea
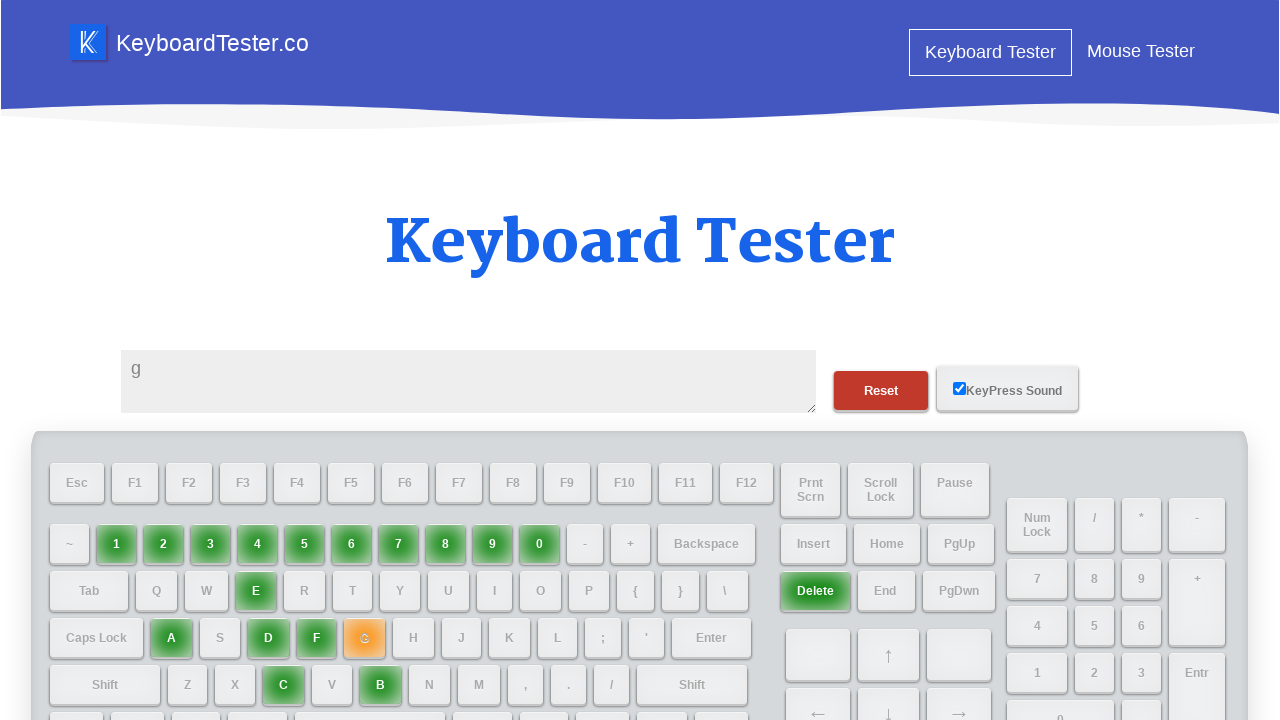

Waited 1 second after typing letter 'g'
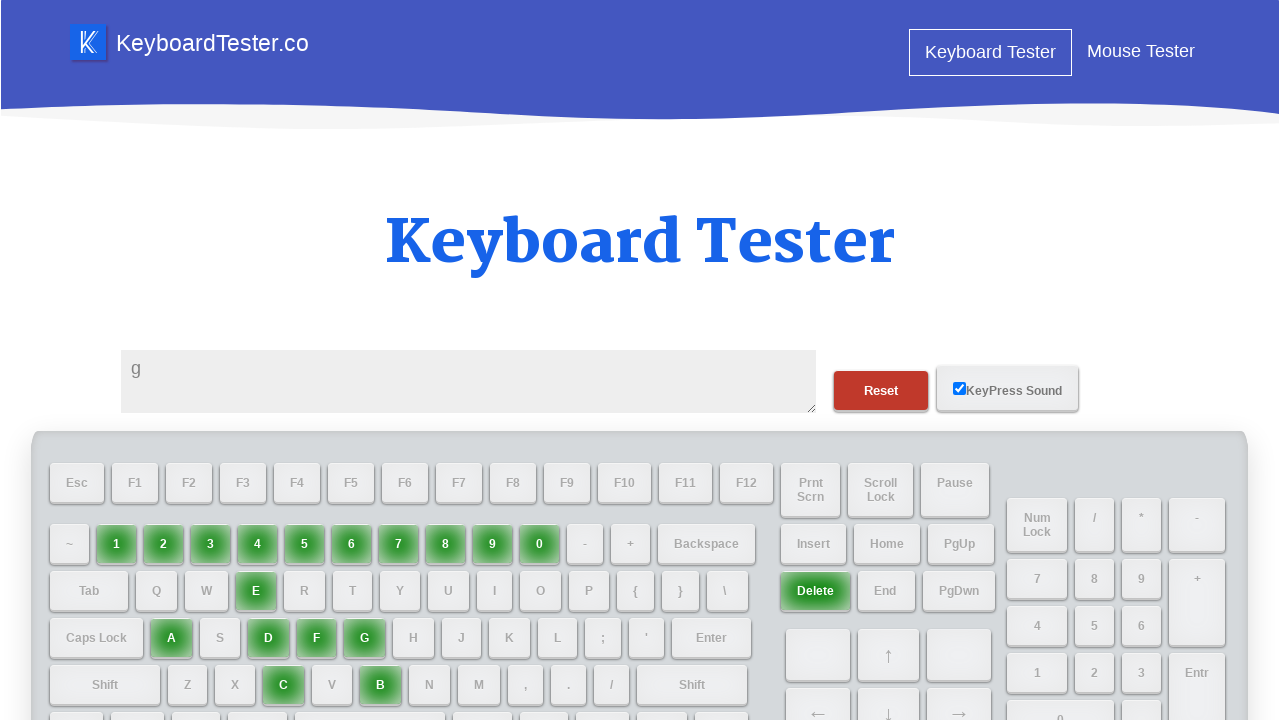

Cleared test area before typing letter 'h' on #testarea
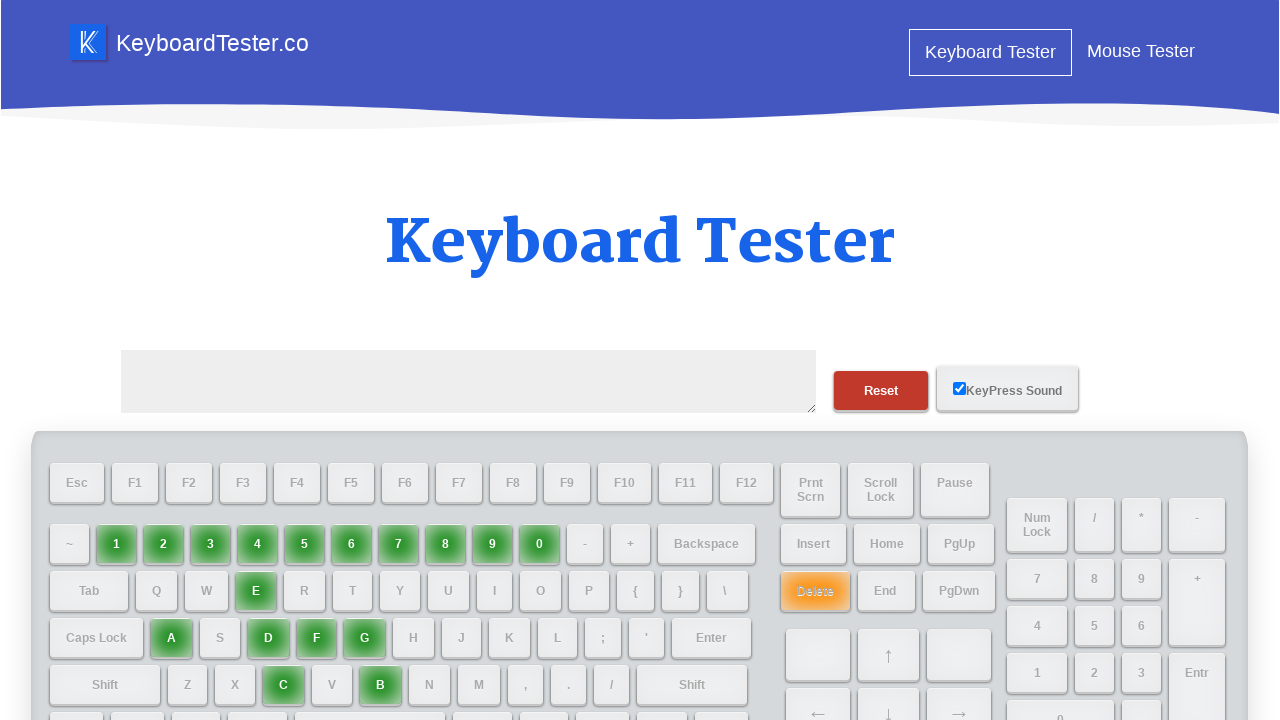

Typed letter 'h' on #testarea
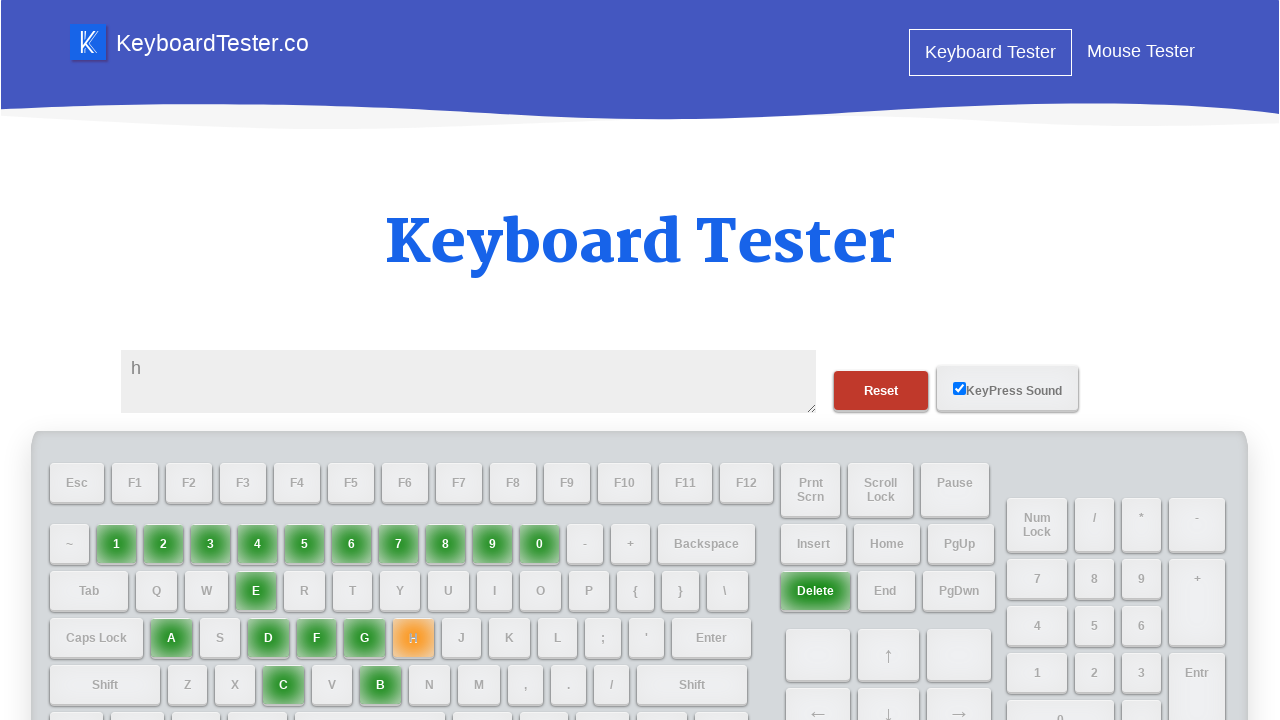

Waited 1 second after typing letter 'h'
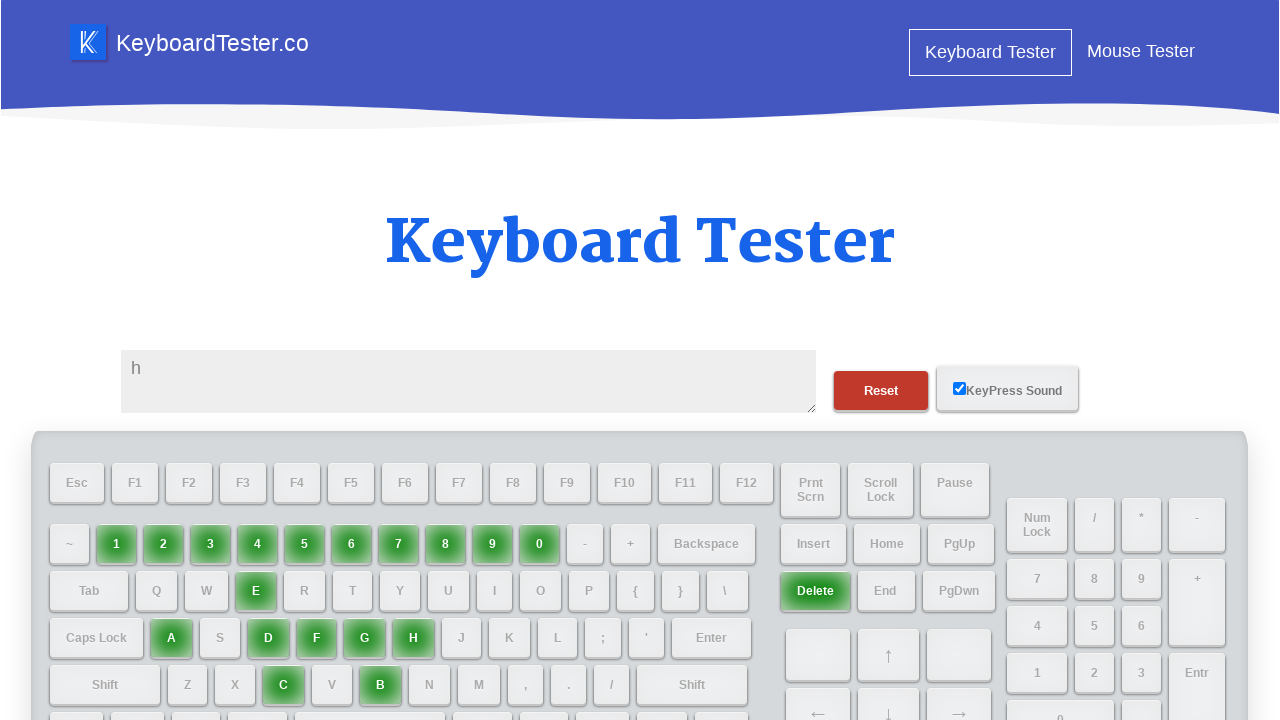

Cleared test area before typing letter 'i' on #testarea
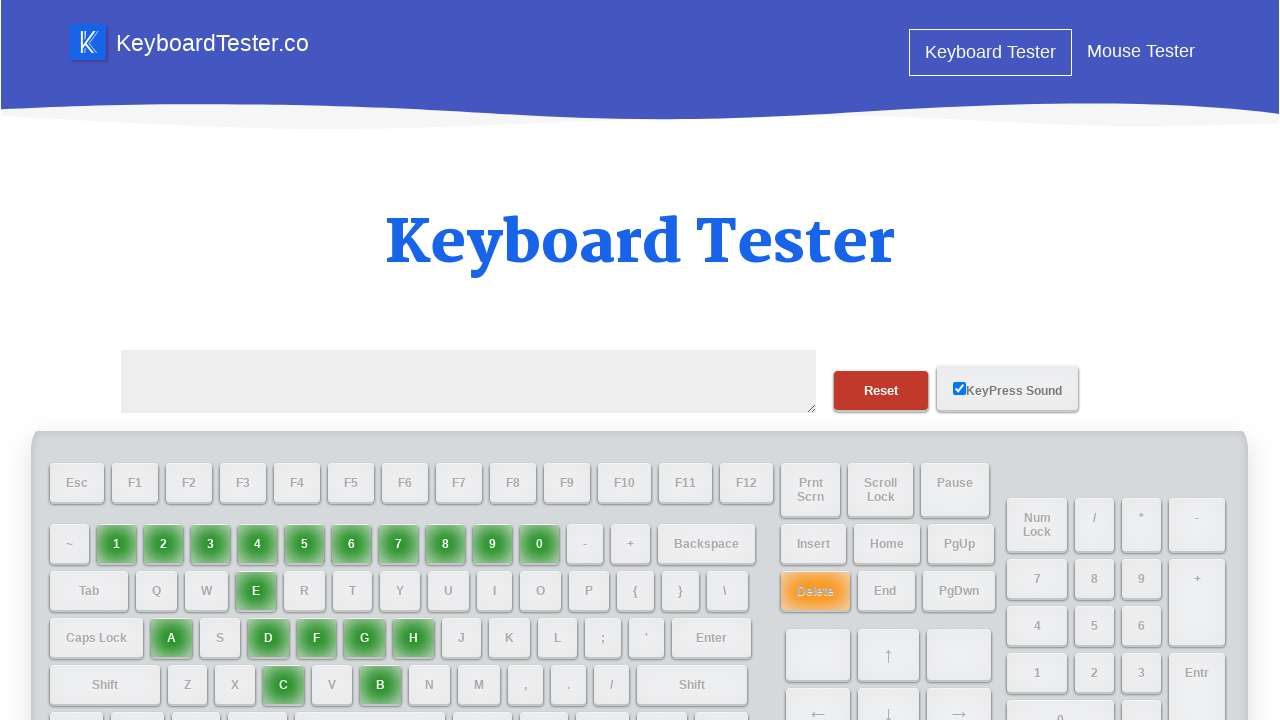

Typed letter 'i' on #testarea
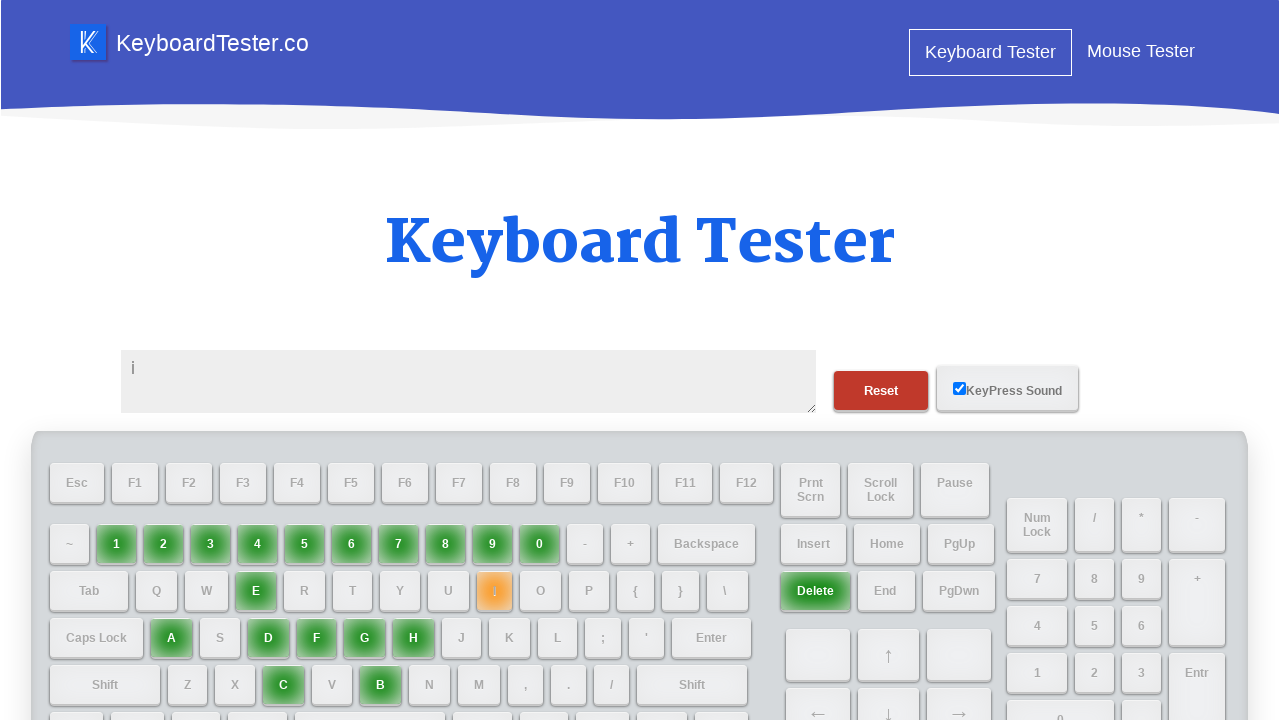

Waited 1 second after typing letter 'i'
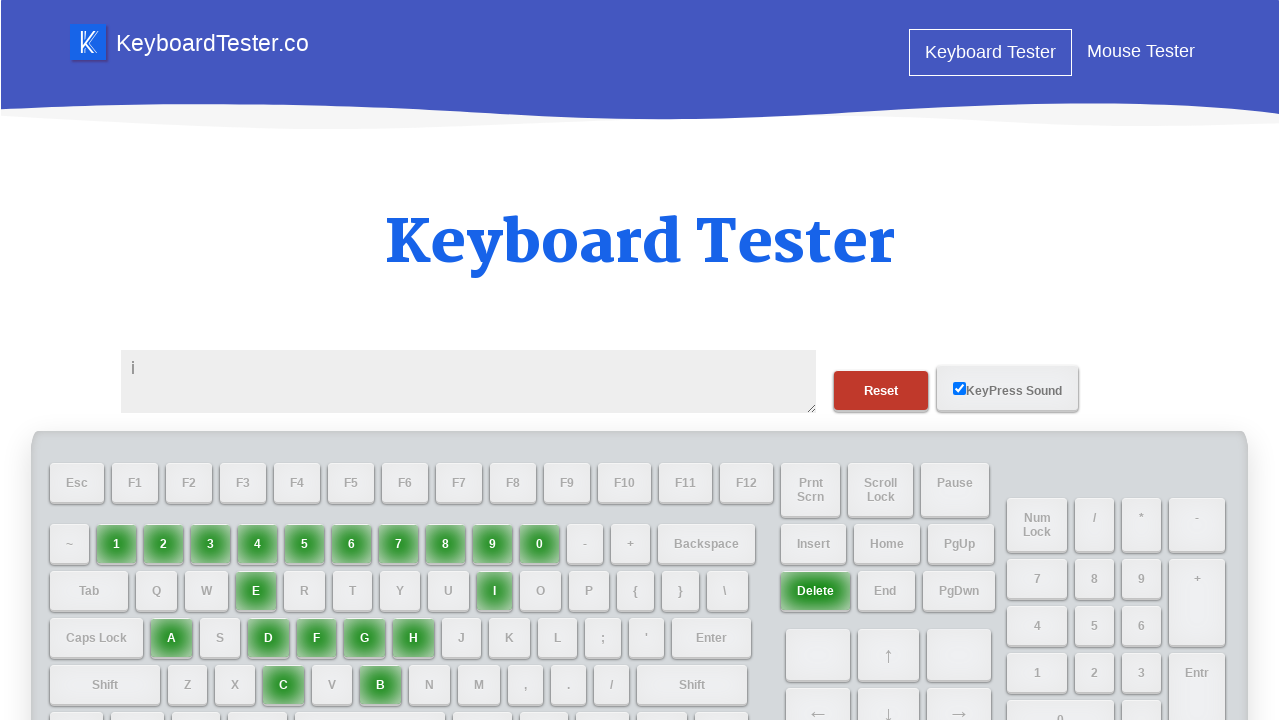

Cleared test area before typing letter 'j' on #testarea
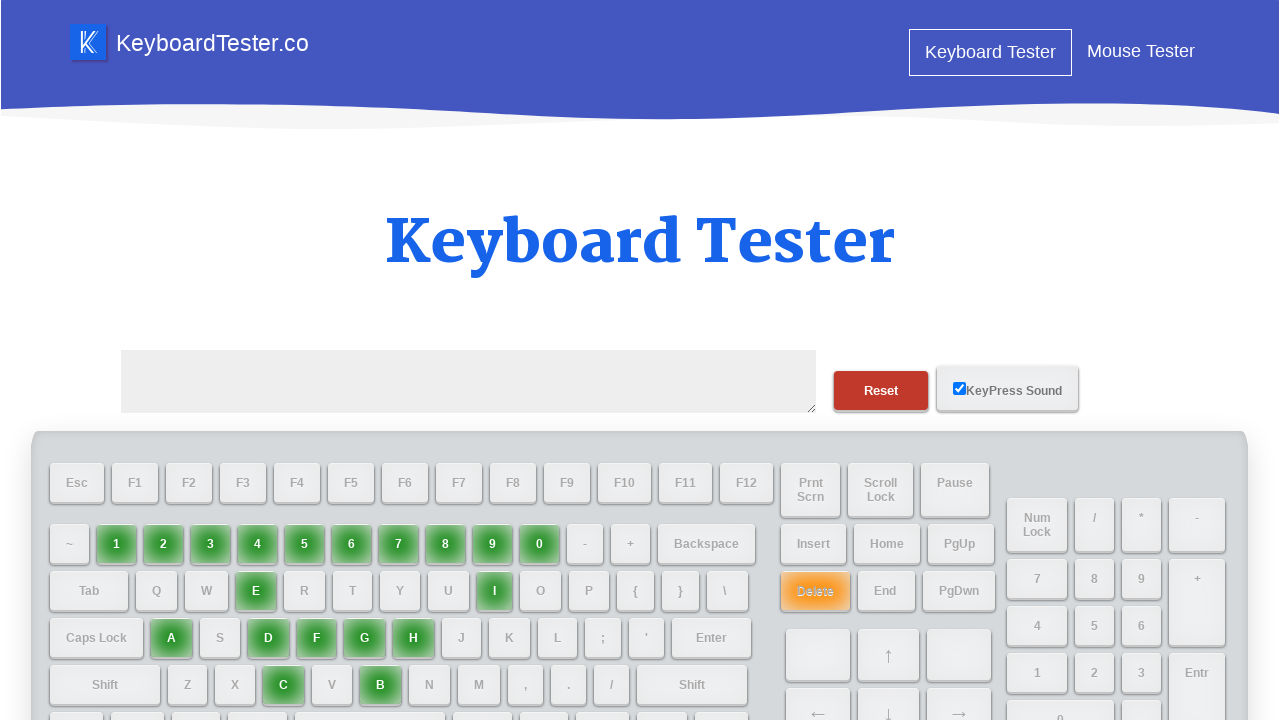

Typed letter 'j' on #testarea
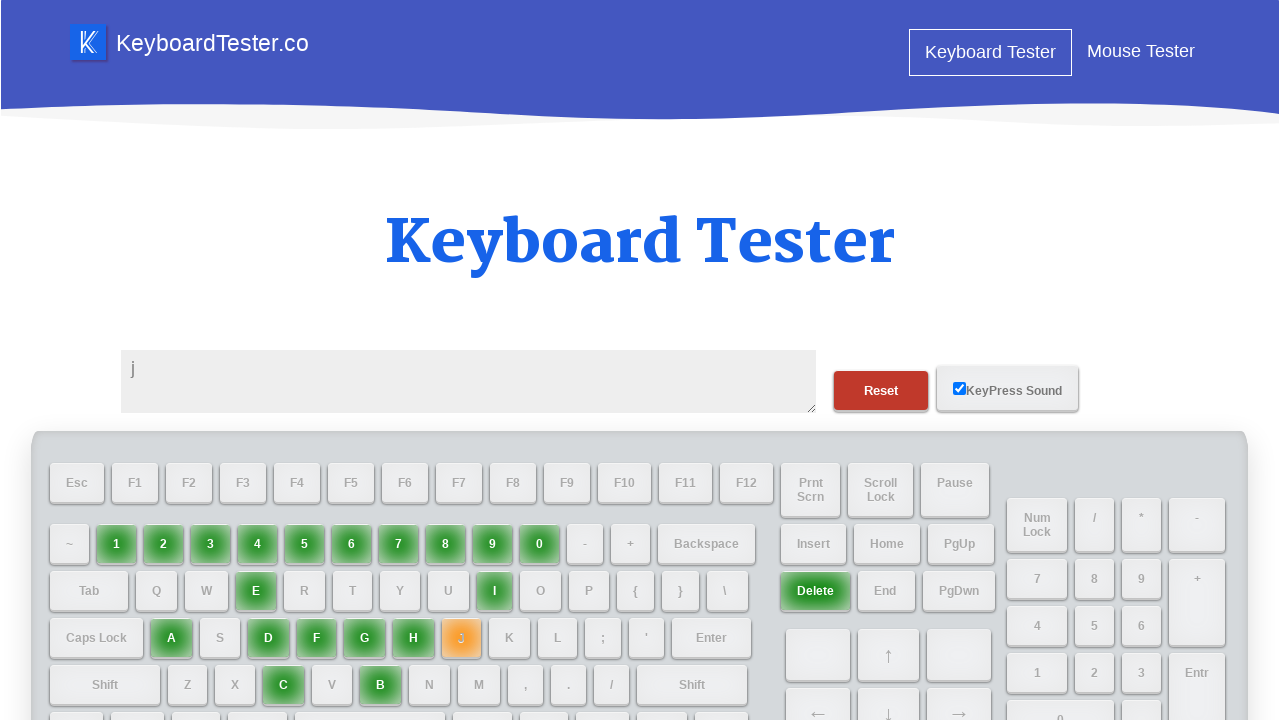

Waited 1 second after typing letter 'j'
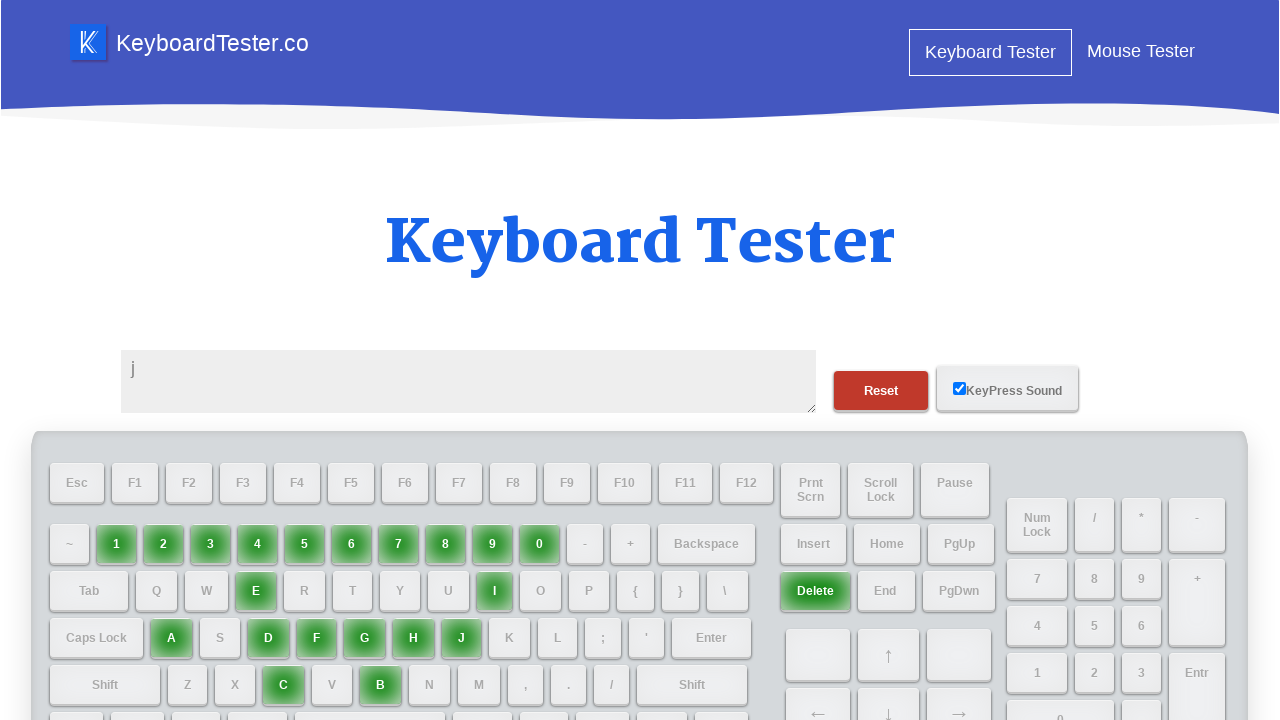

Cleared test area before typing letter 'k' on #testarea
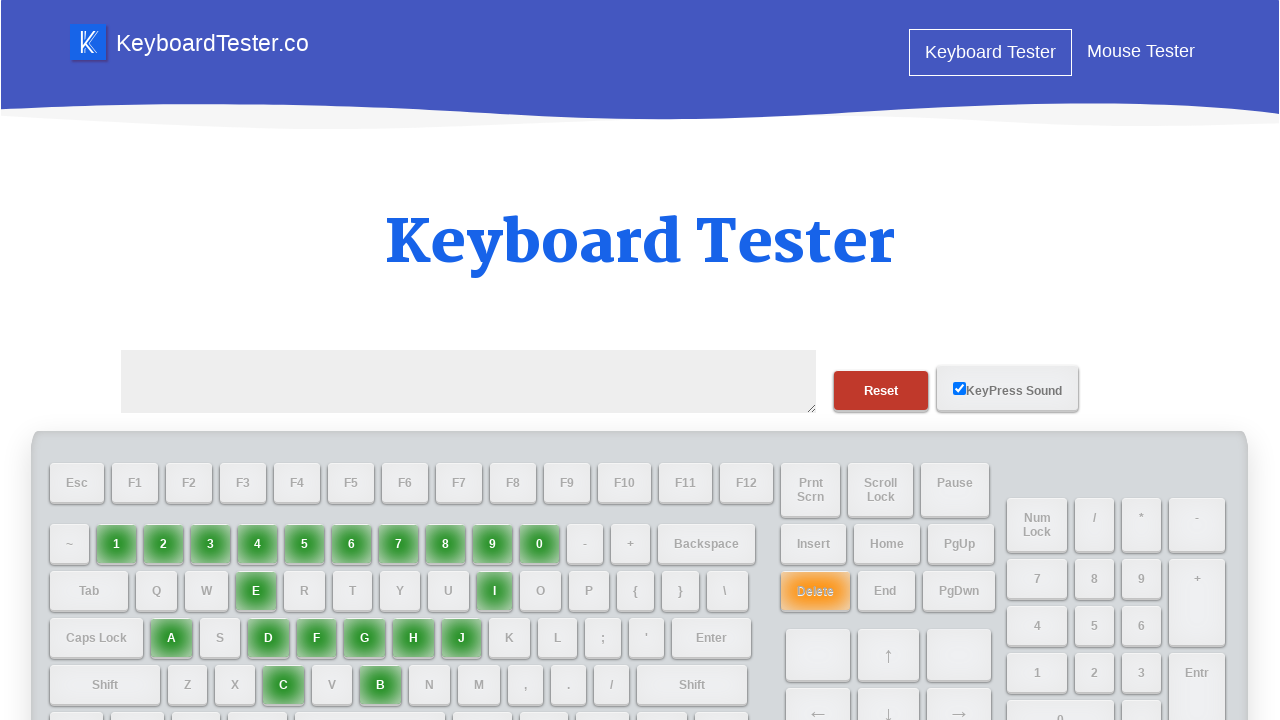

Typed letter 'k' on #testarea
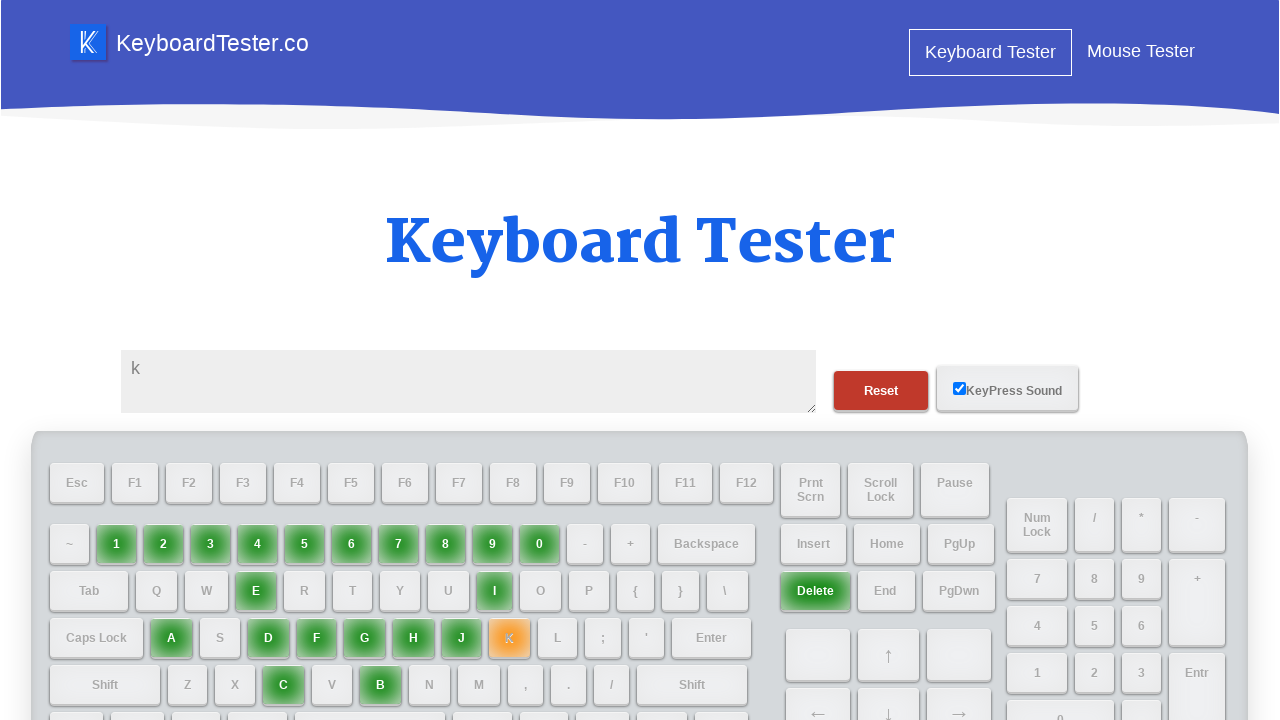

Waited 1 second after typing letter 'k'
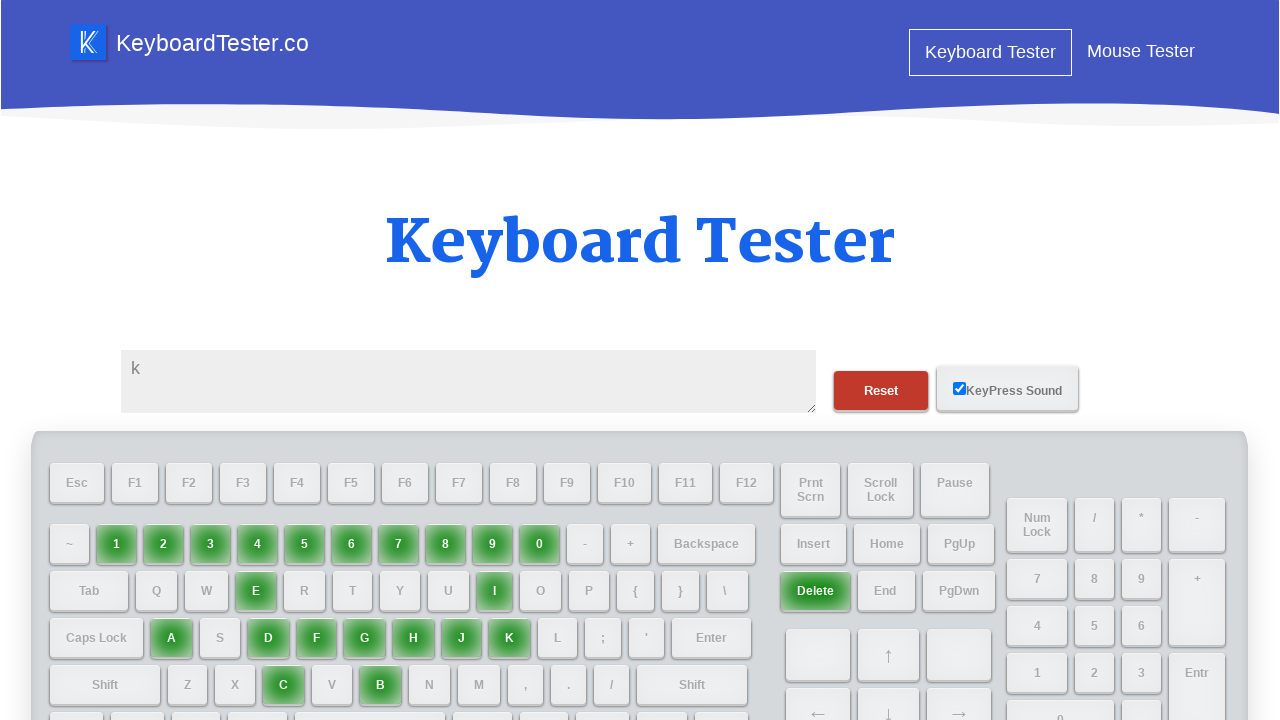

Cleared test area before typing letter 'l' on #testarea
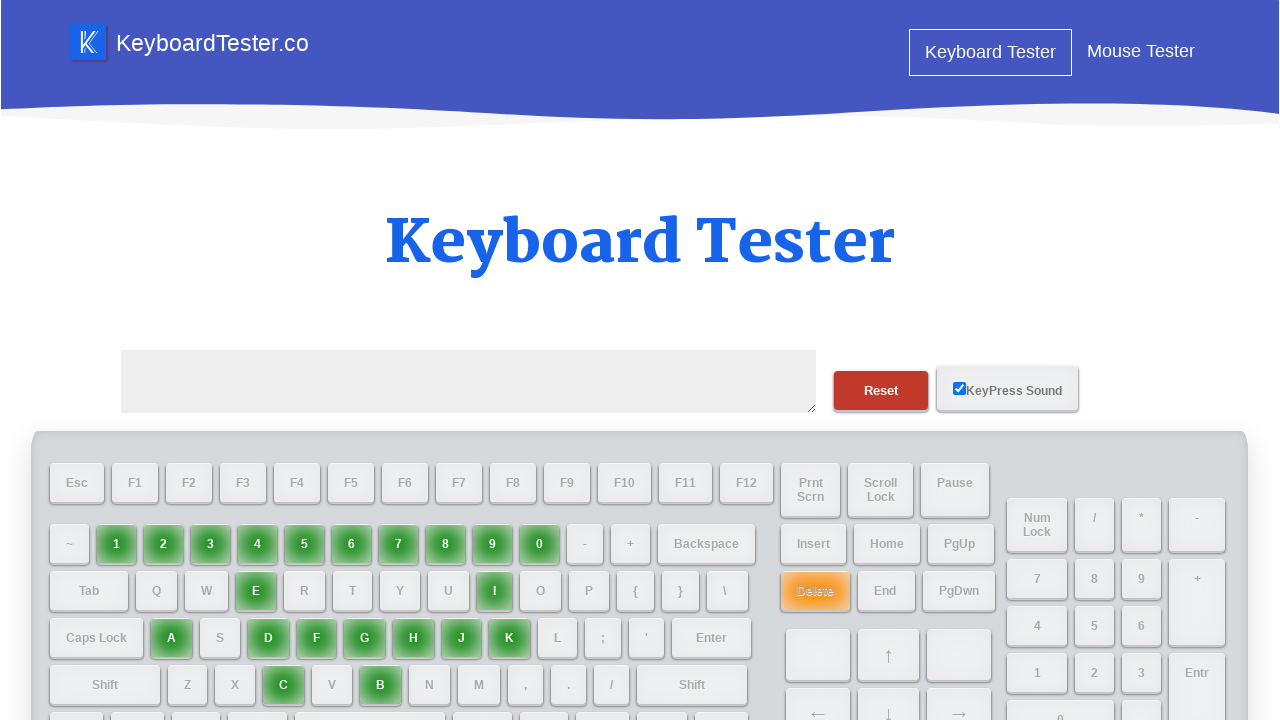

Typed letter 'l' on #testarea
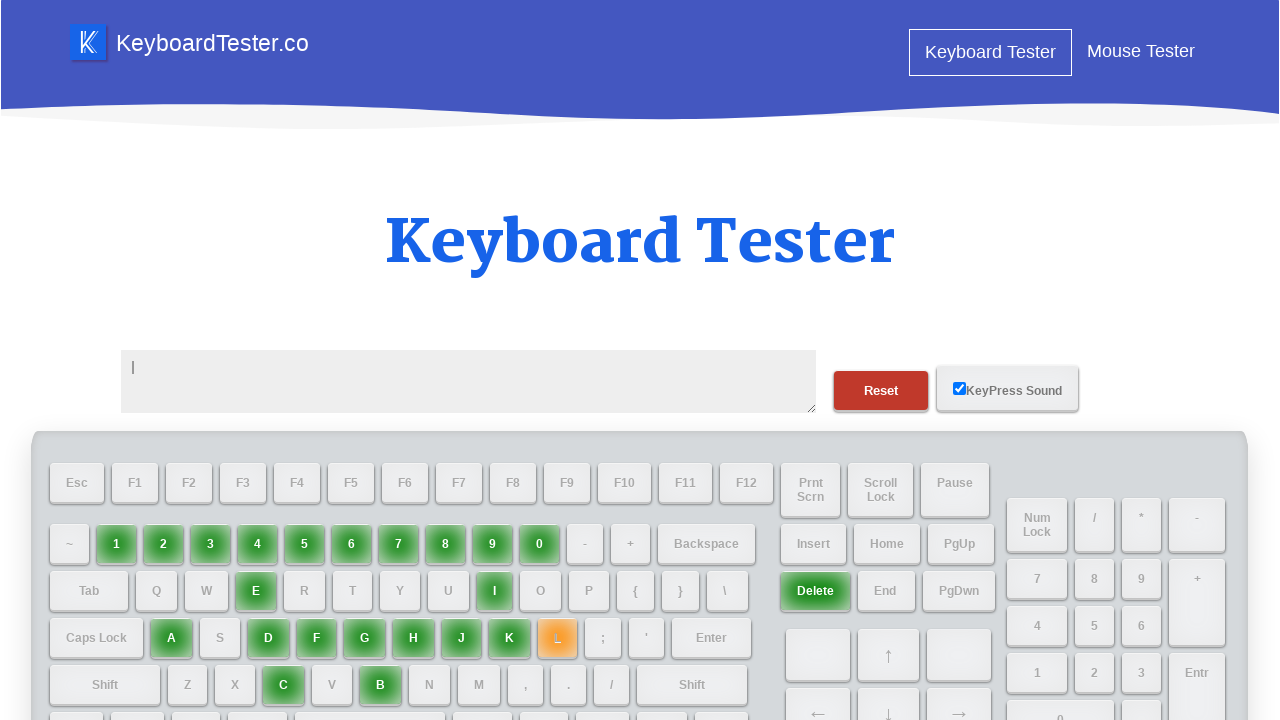

Waited 1 second after typing letter 'l'
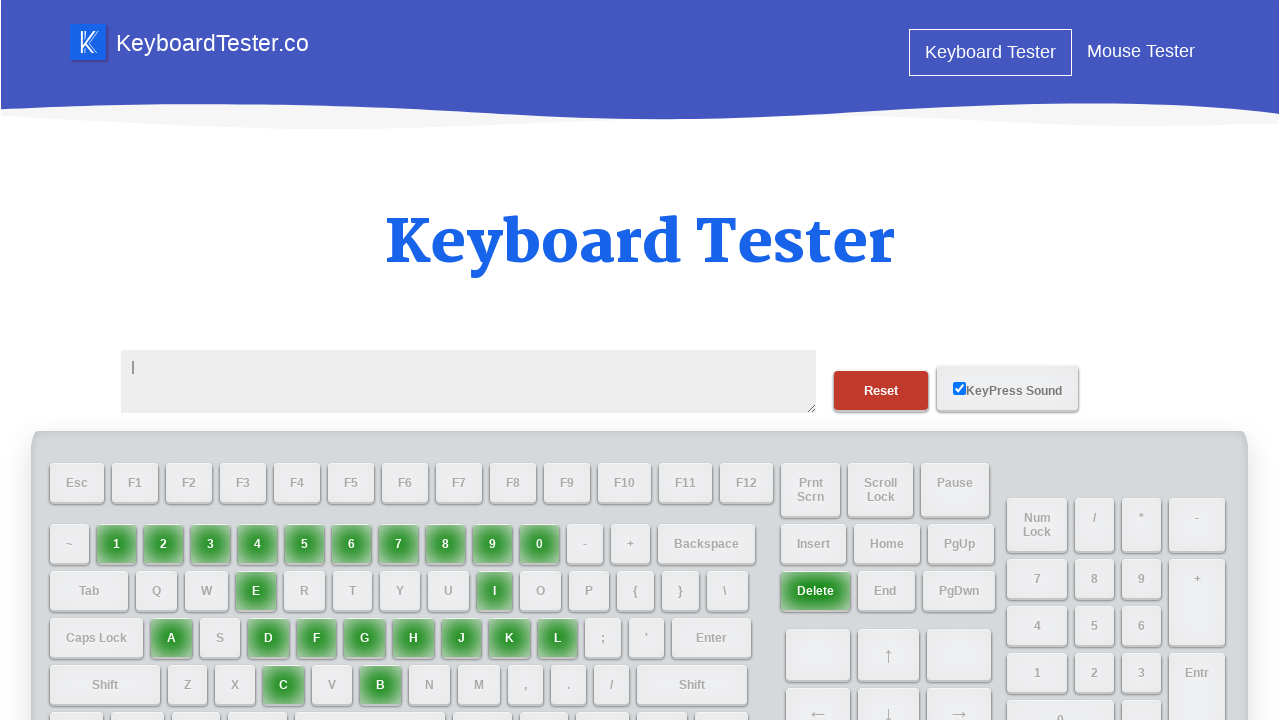

Cleared test area before typing letter 'm' on #testarea
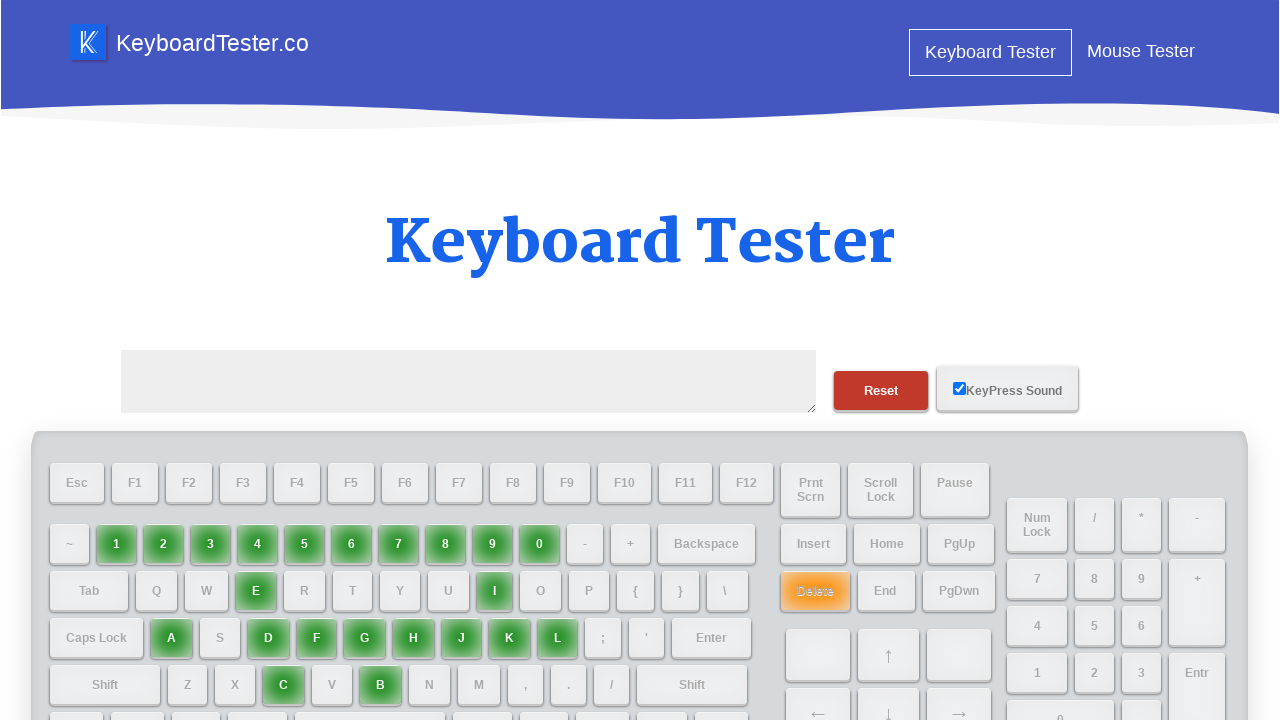

Typed letter 'm' on #testarea
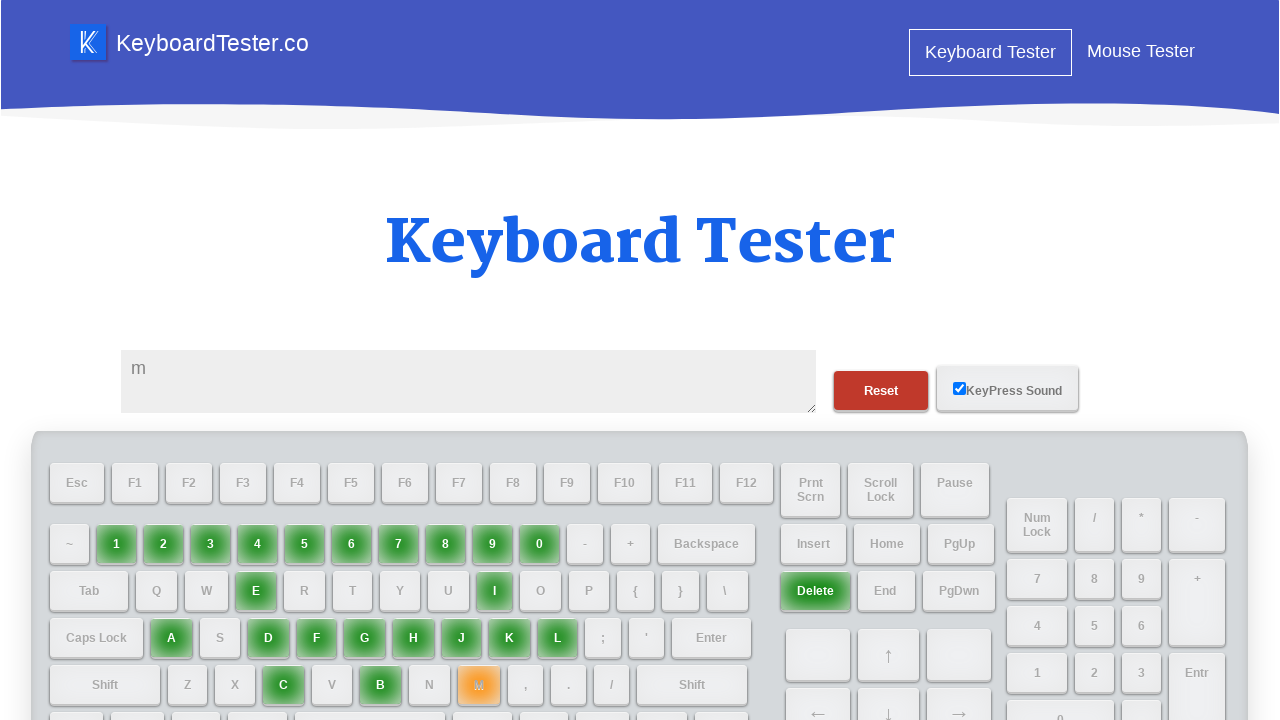

Waited 1 second after typing letter 'm'
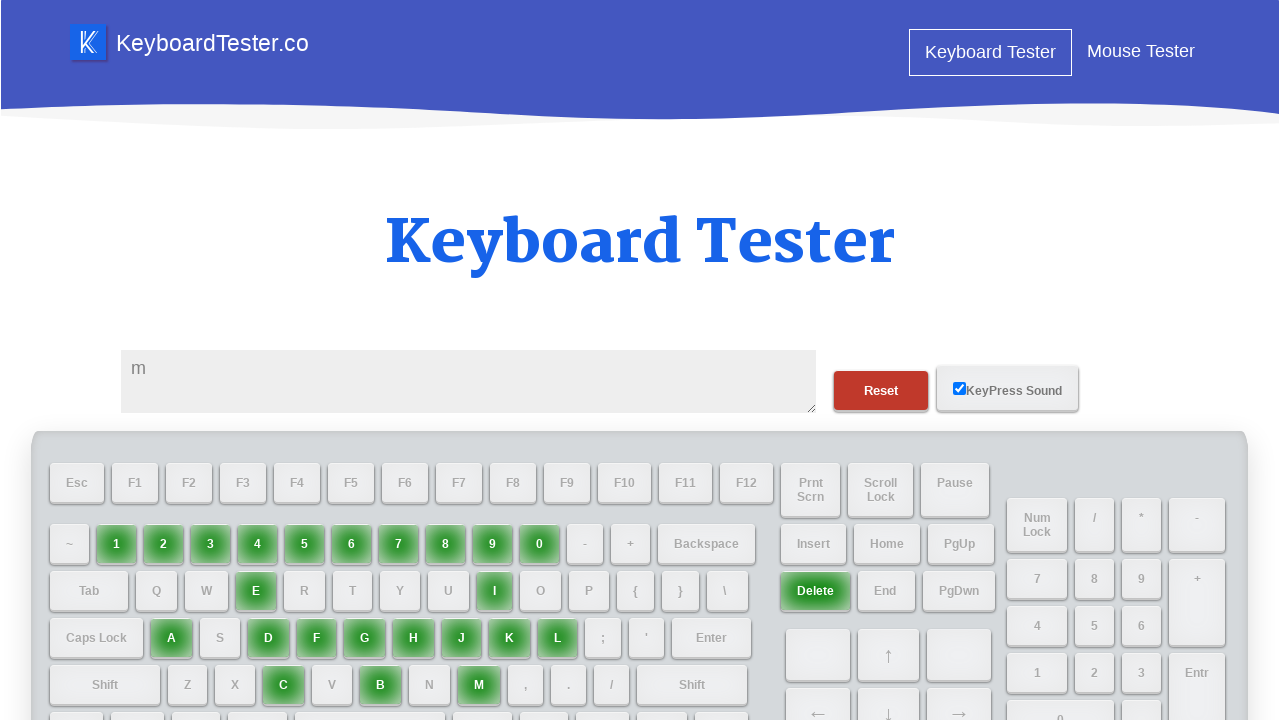

Cleared test area before typing letter 'n' on #testarea
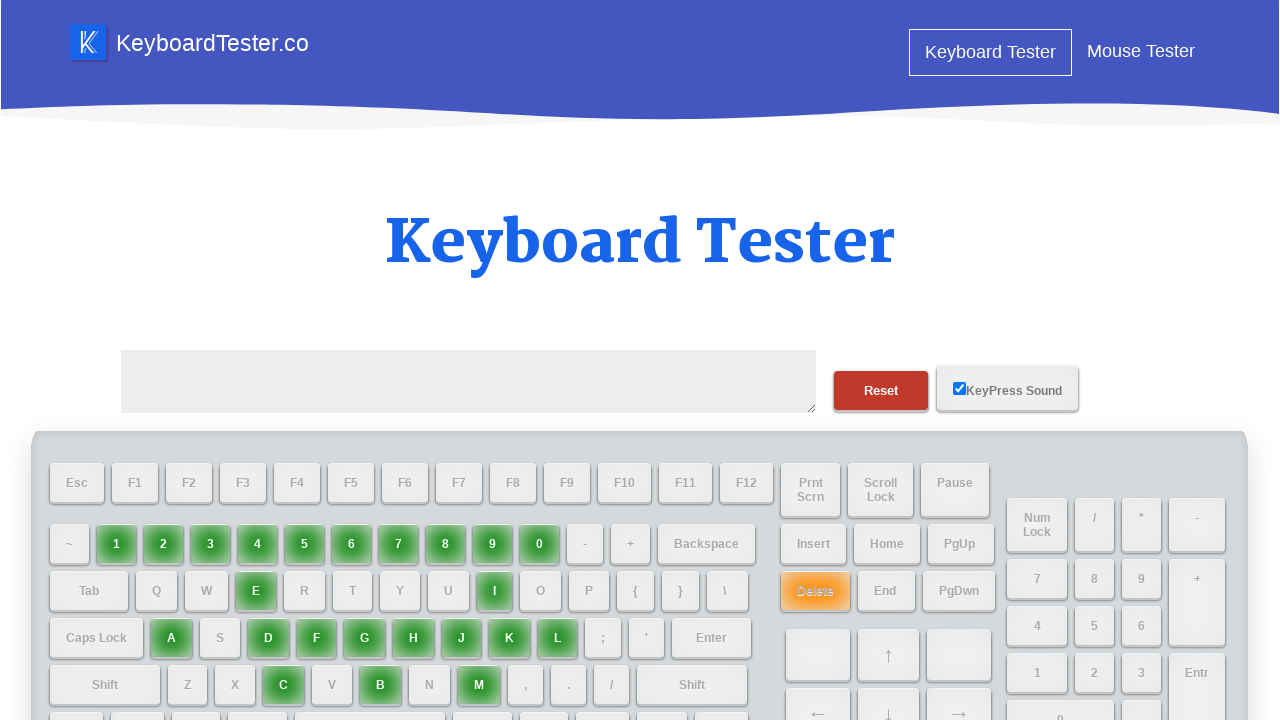

Typed letter 'n' on #testarea
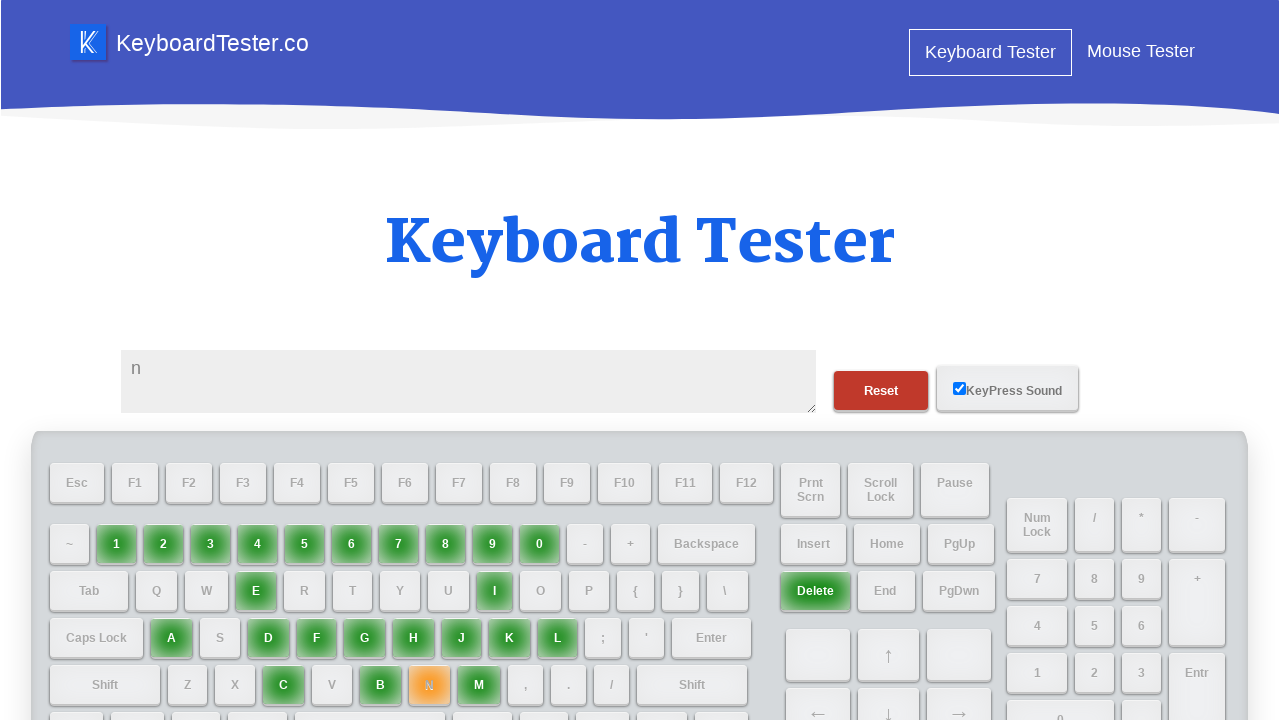

Waited 1 second after typing letter 'n'
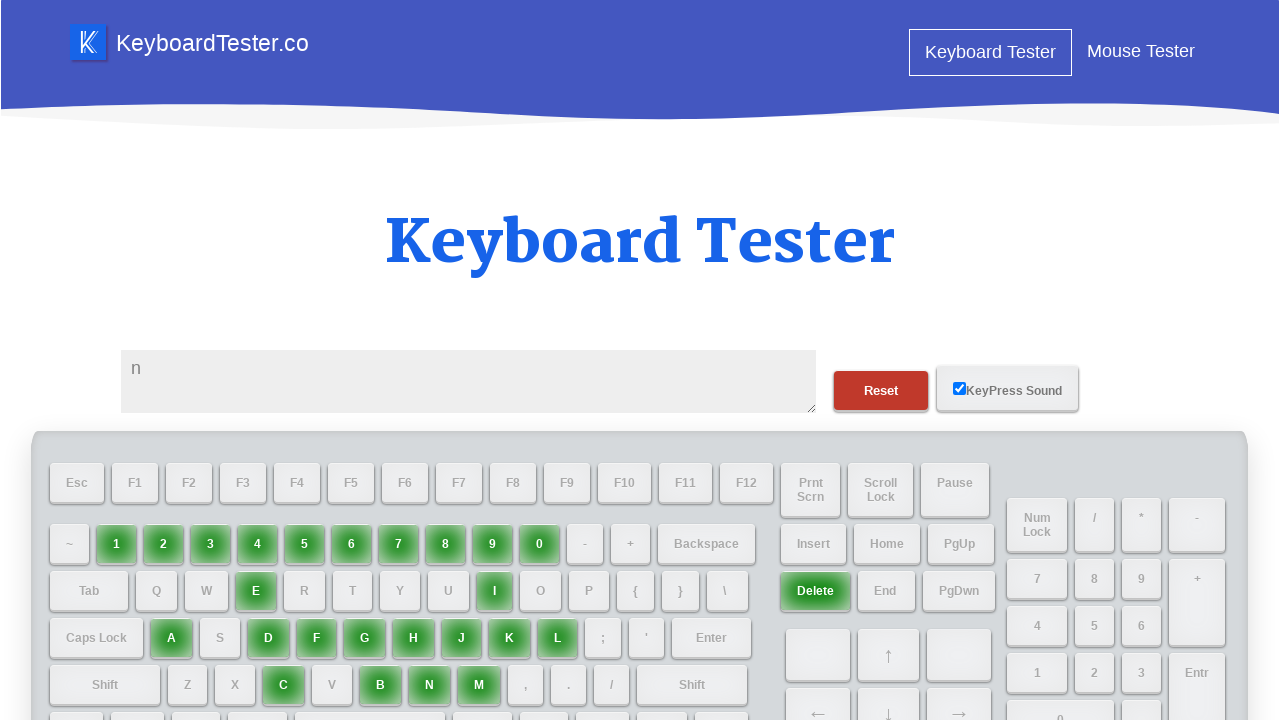

Cleared test area before typing letter 'o' on #testarea
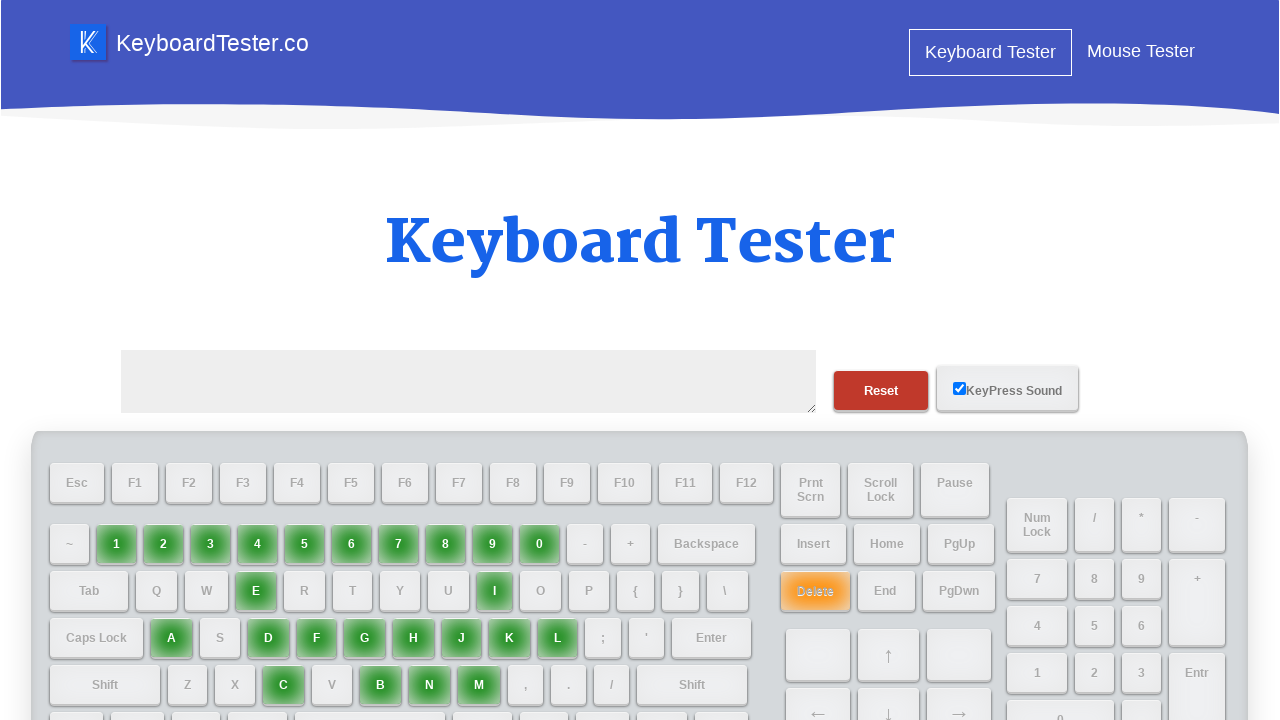

Typed letter 'o' on #testarea
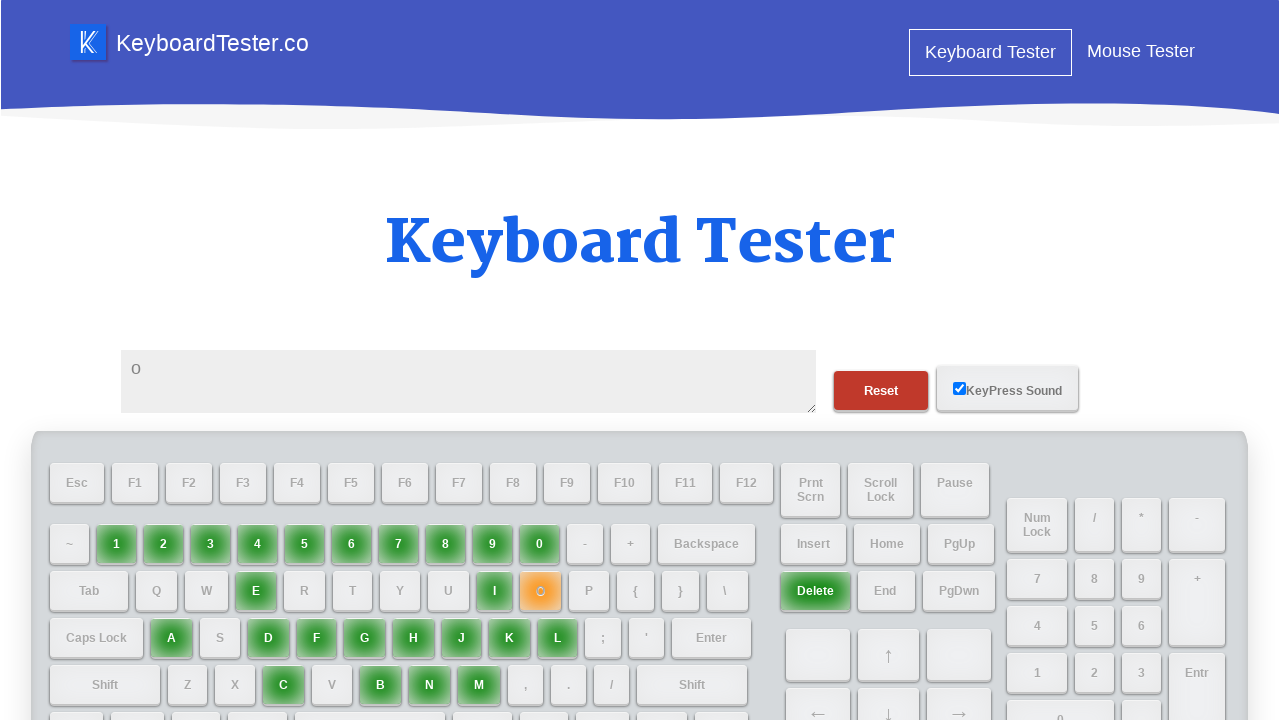

Waited 1 second after typing letter 'o'
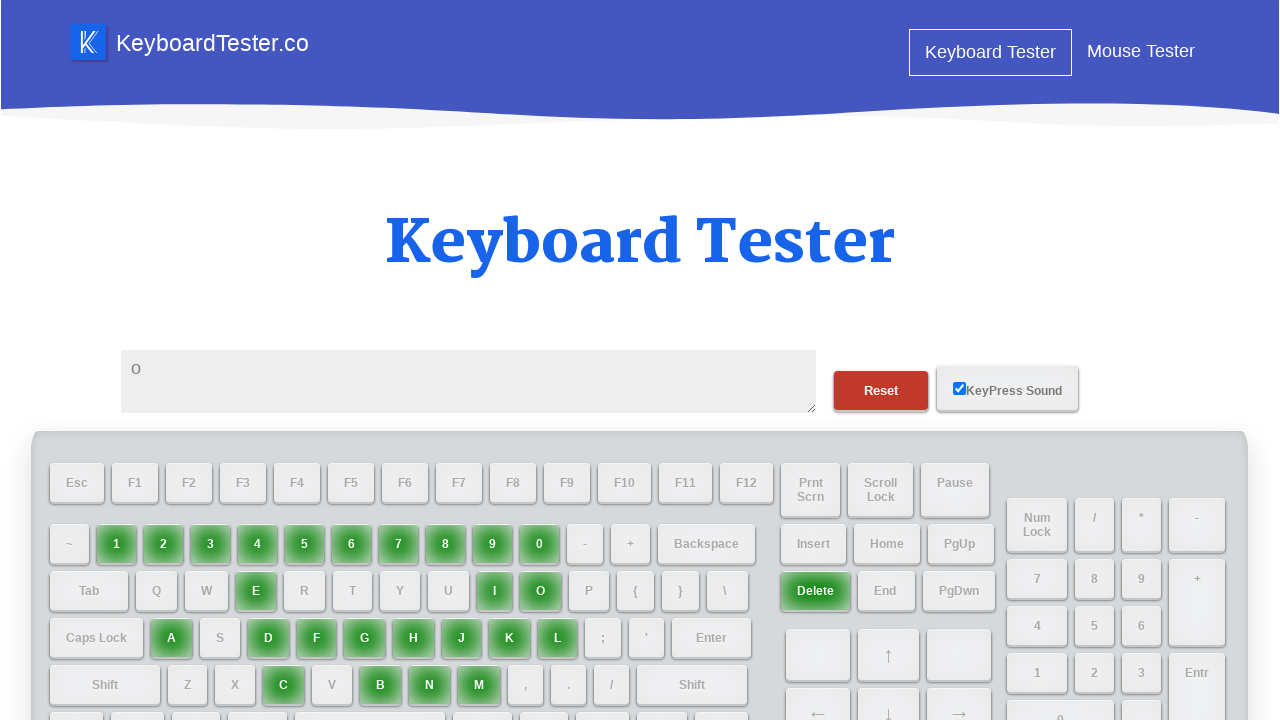

Cleared test area before typing letter 'p' on #testarea
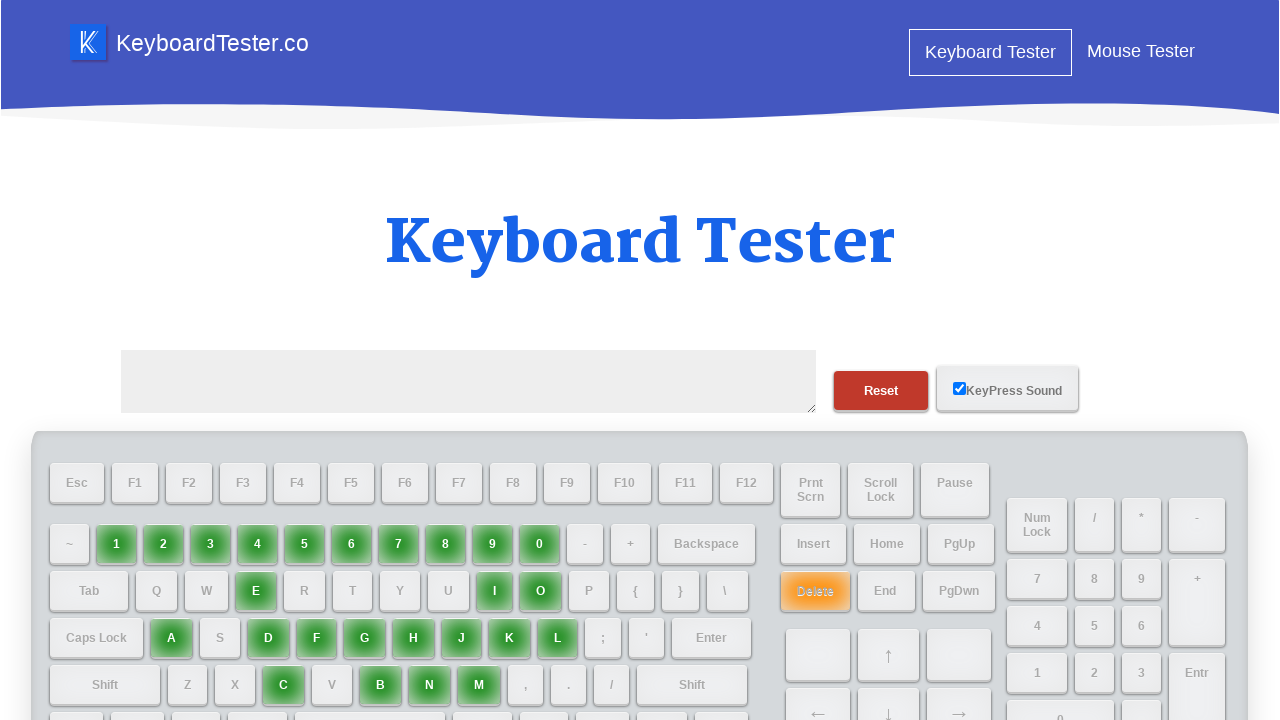

Typed letter 'p' on #testarea
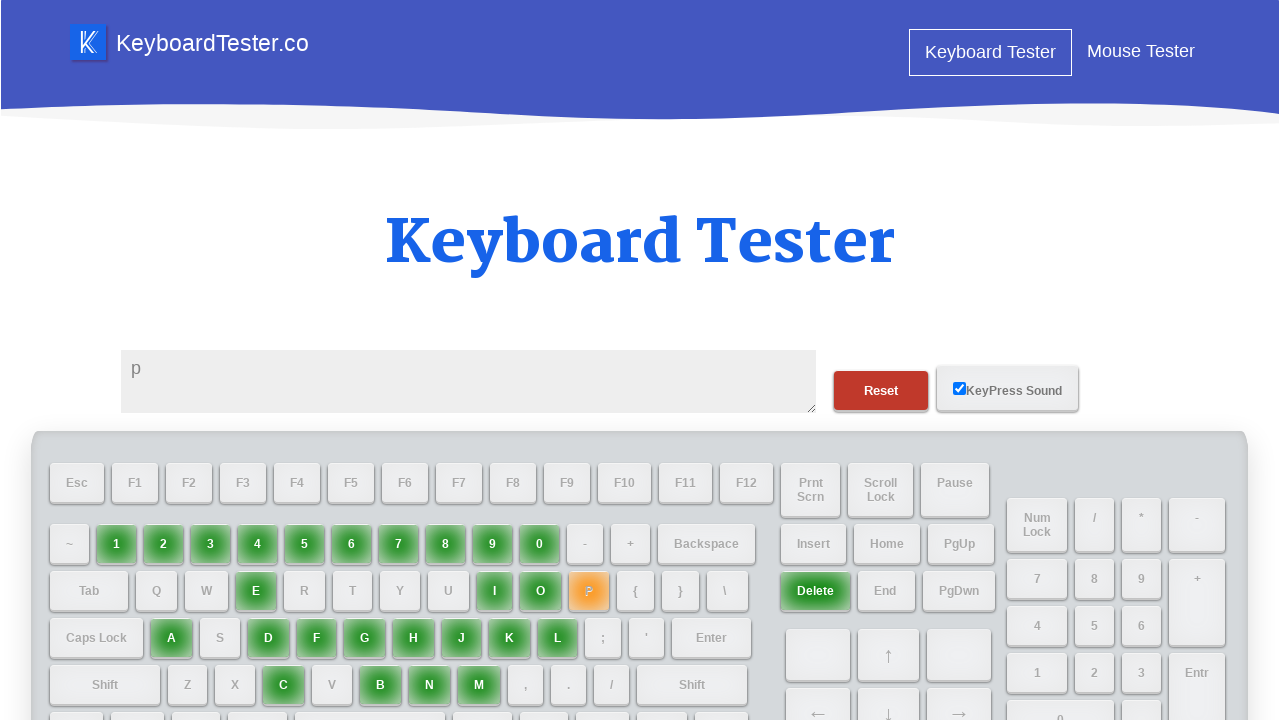

Waited 1 second after typing letter 'p'
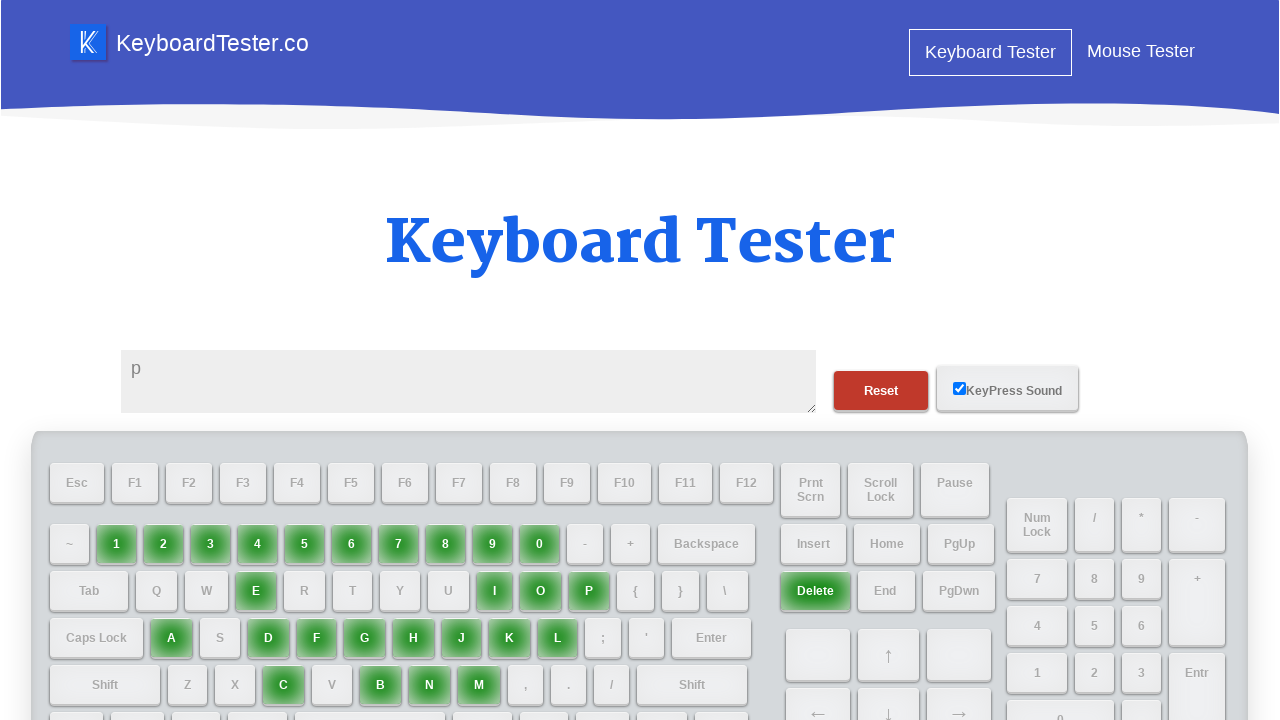

Cleared test area before typing letter 'q' on #testarea
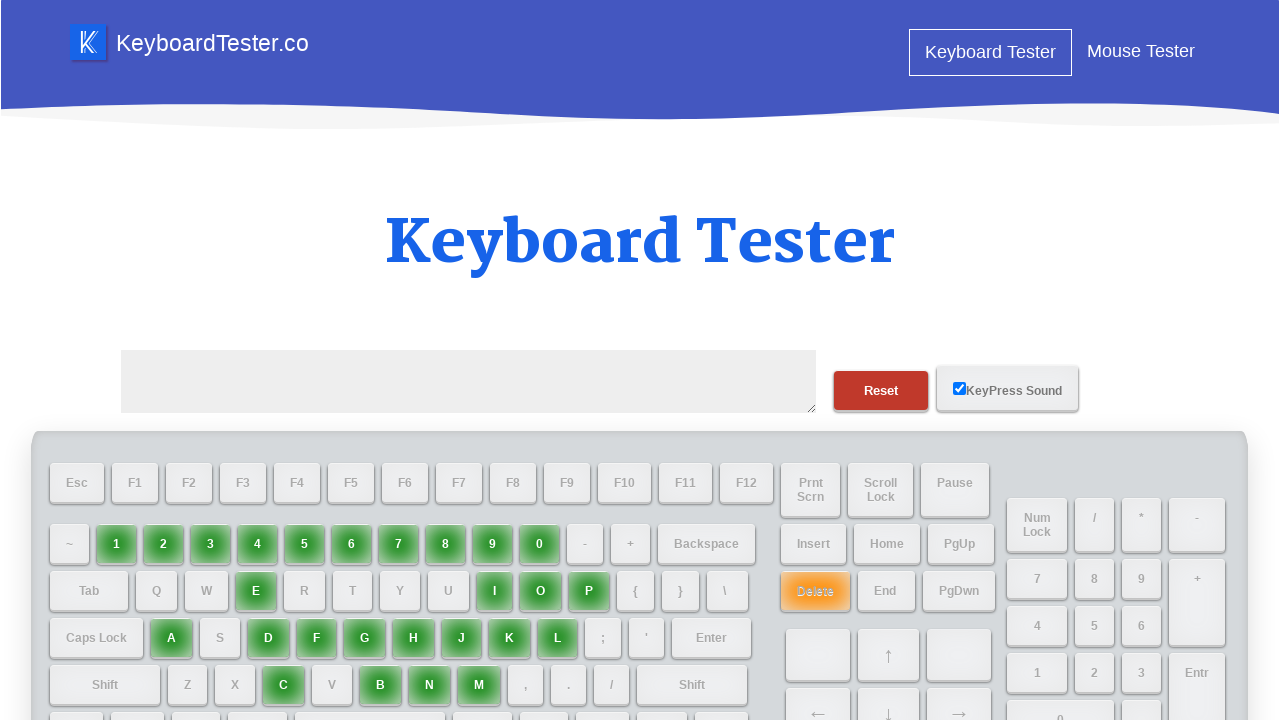

Typed letter 'q' on #testarea
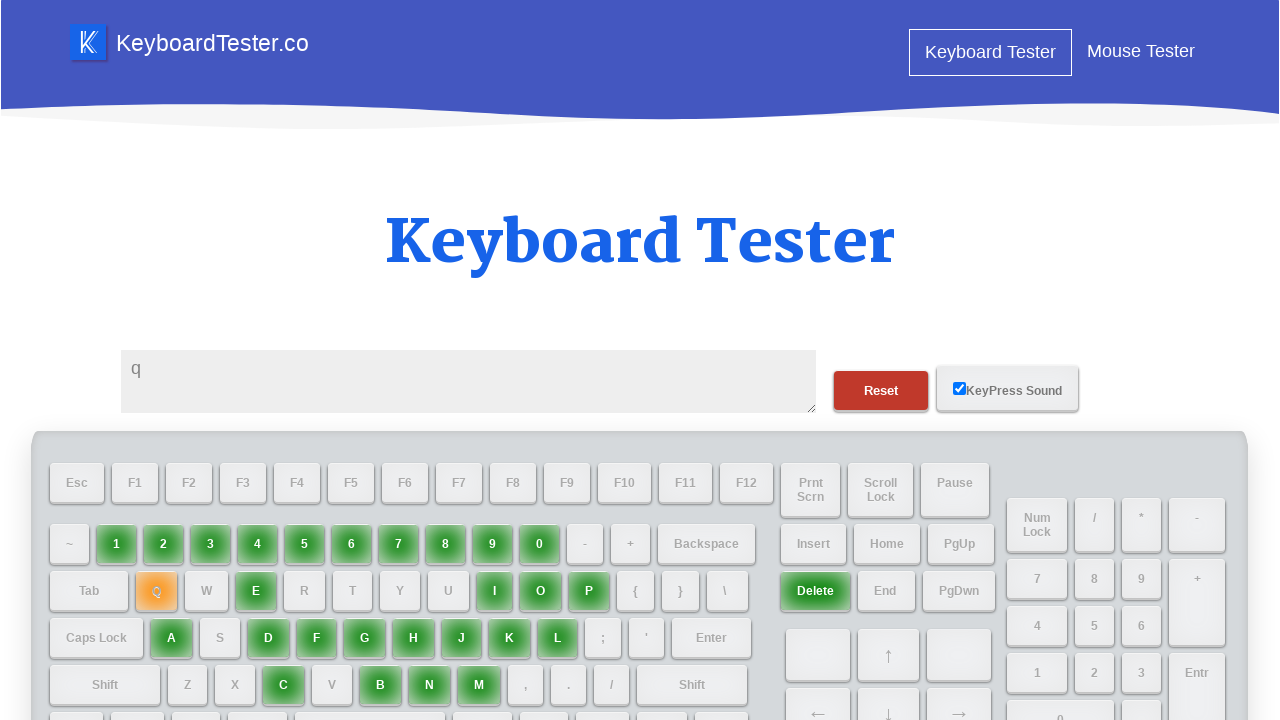

Waited 1 second after typing letter 'q'
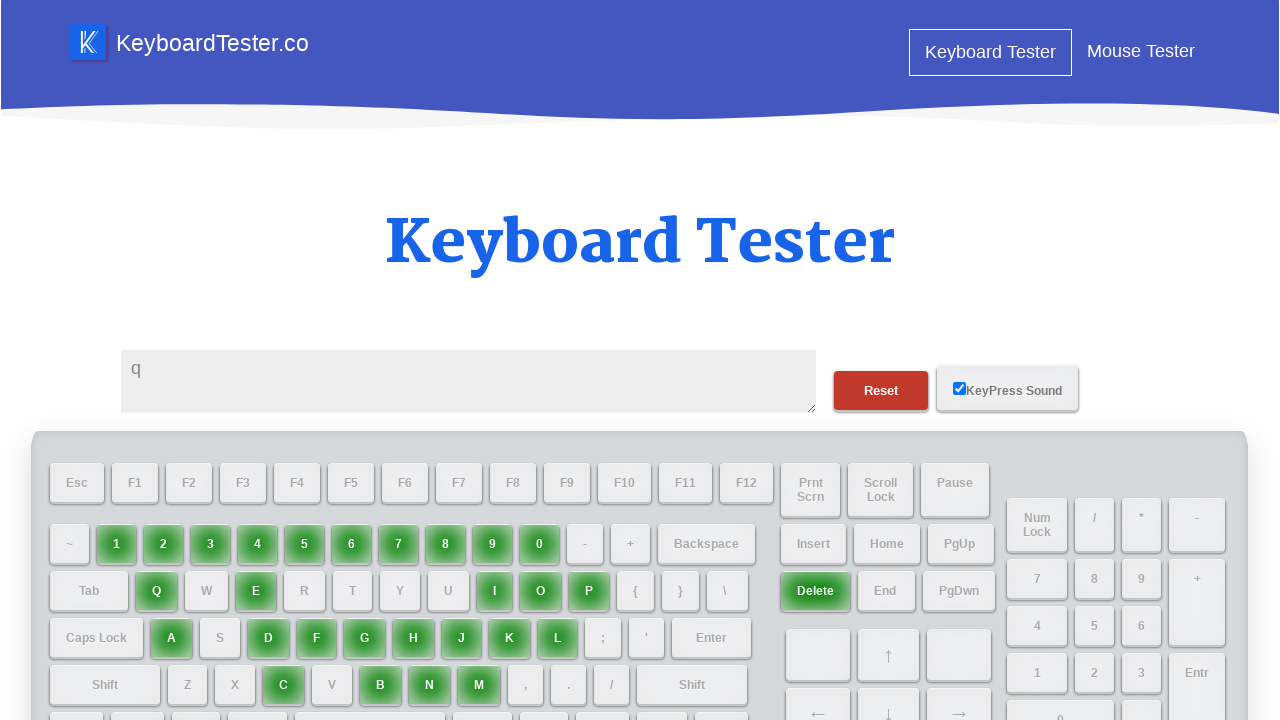

Cleared test area before typing letter 'r' on #testarea
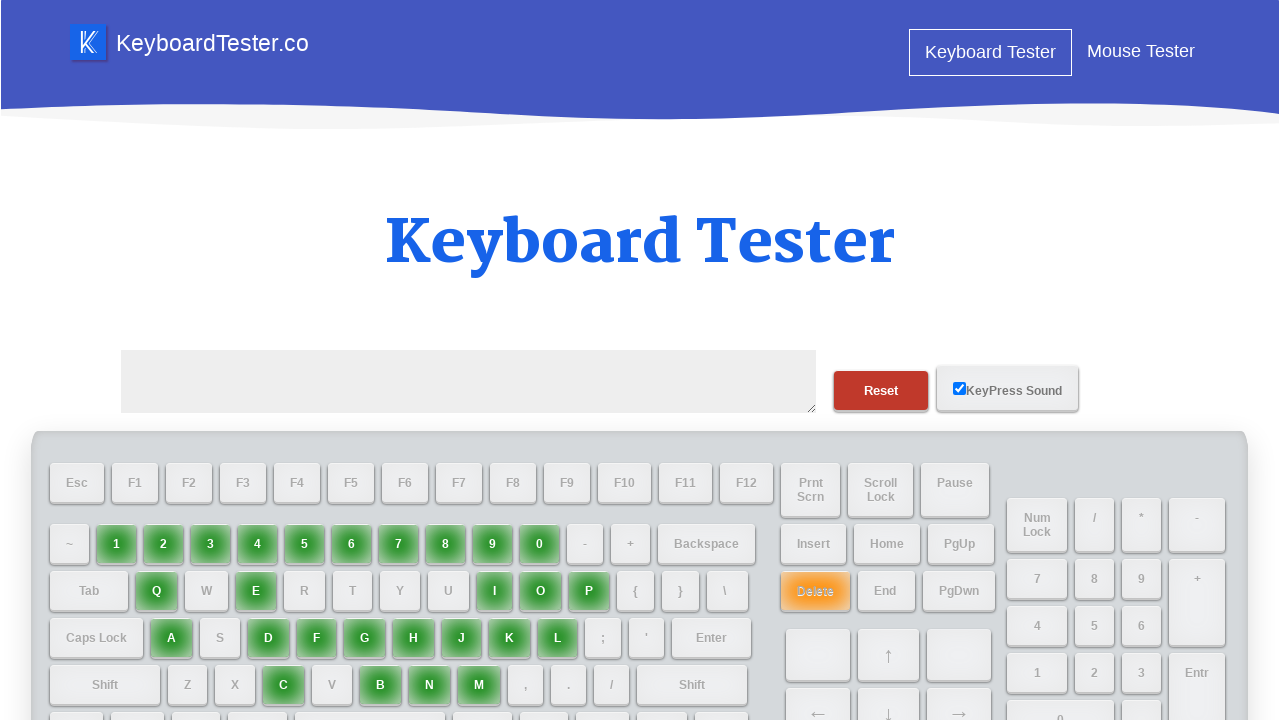

Typed letter 'r' on #testarea
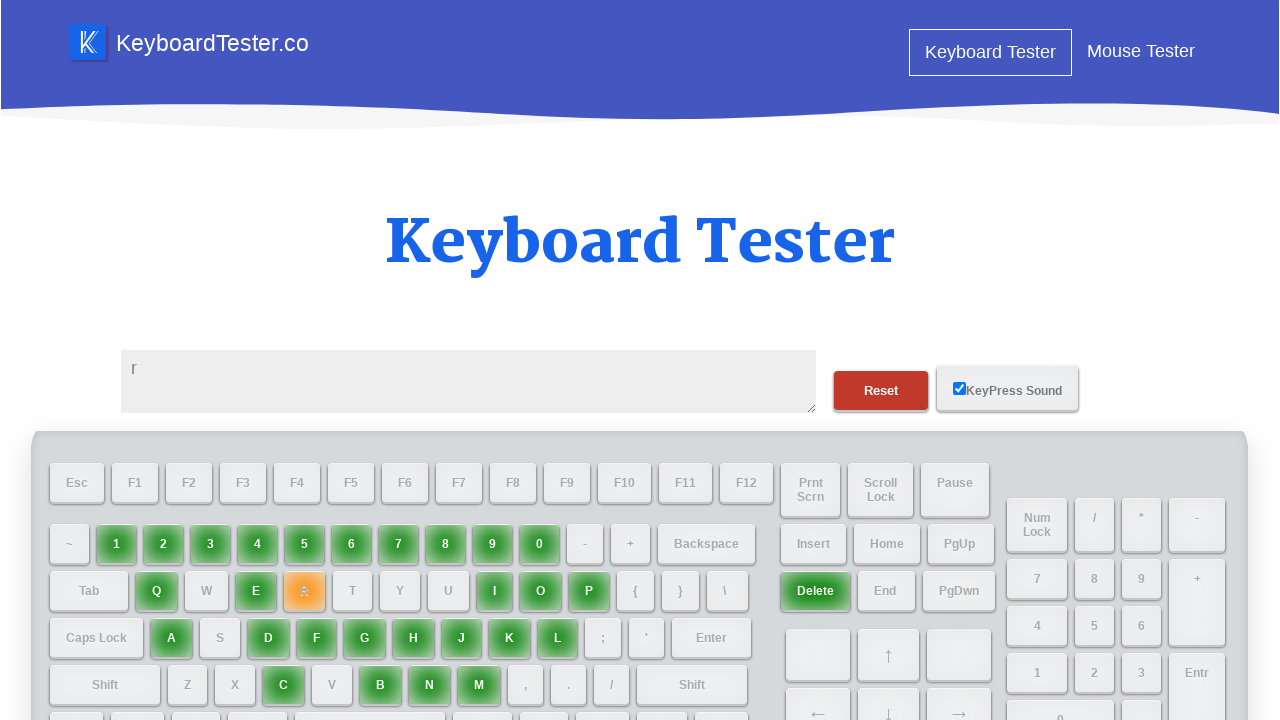

Waited 1 second after typing letter 'r'
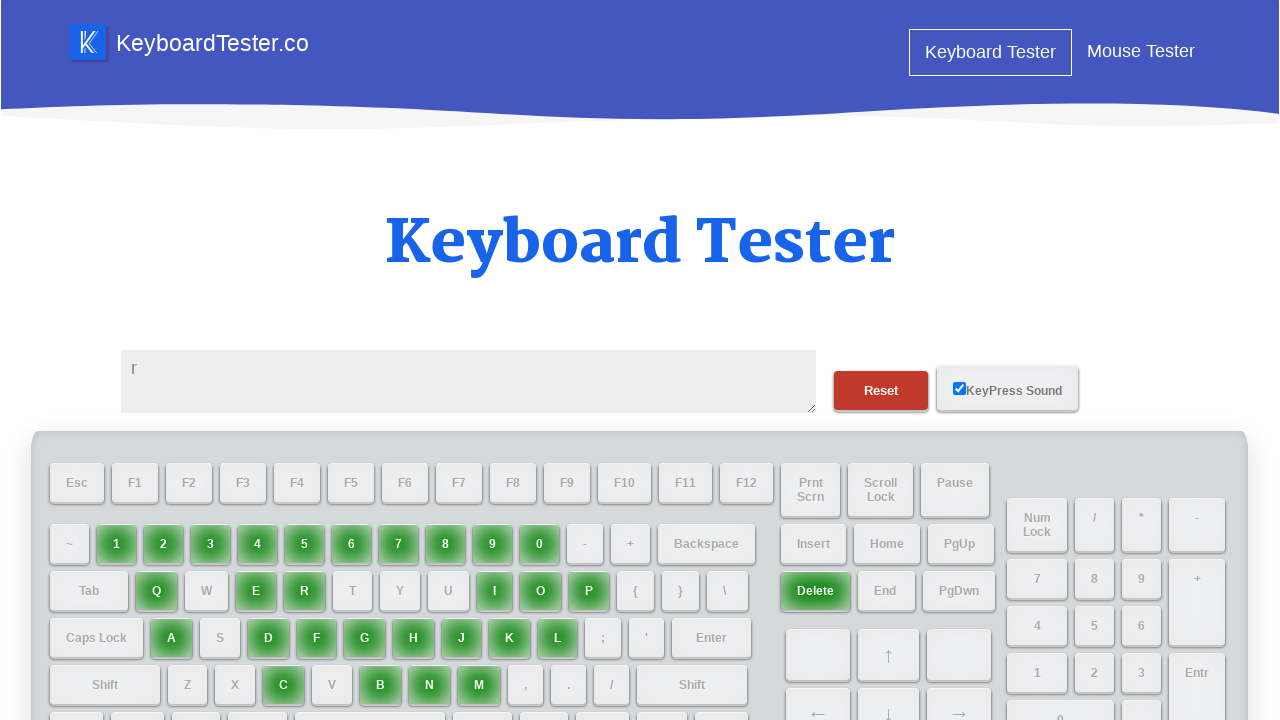

Cleared test area before typing letter 's' on #testarea
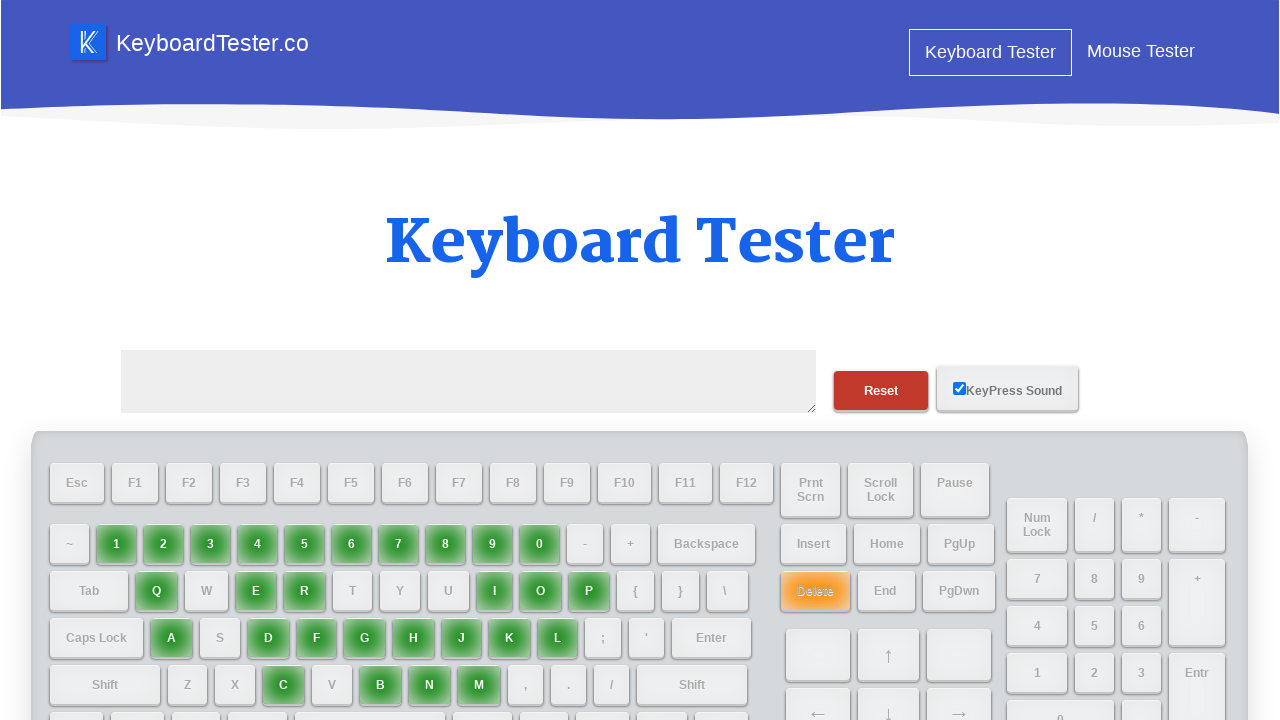

Typed letter 's' on #testarea
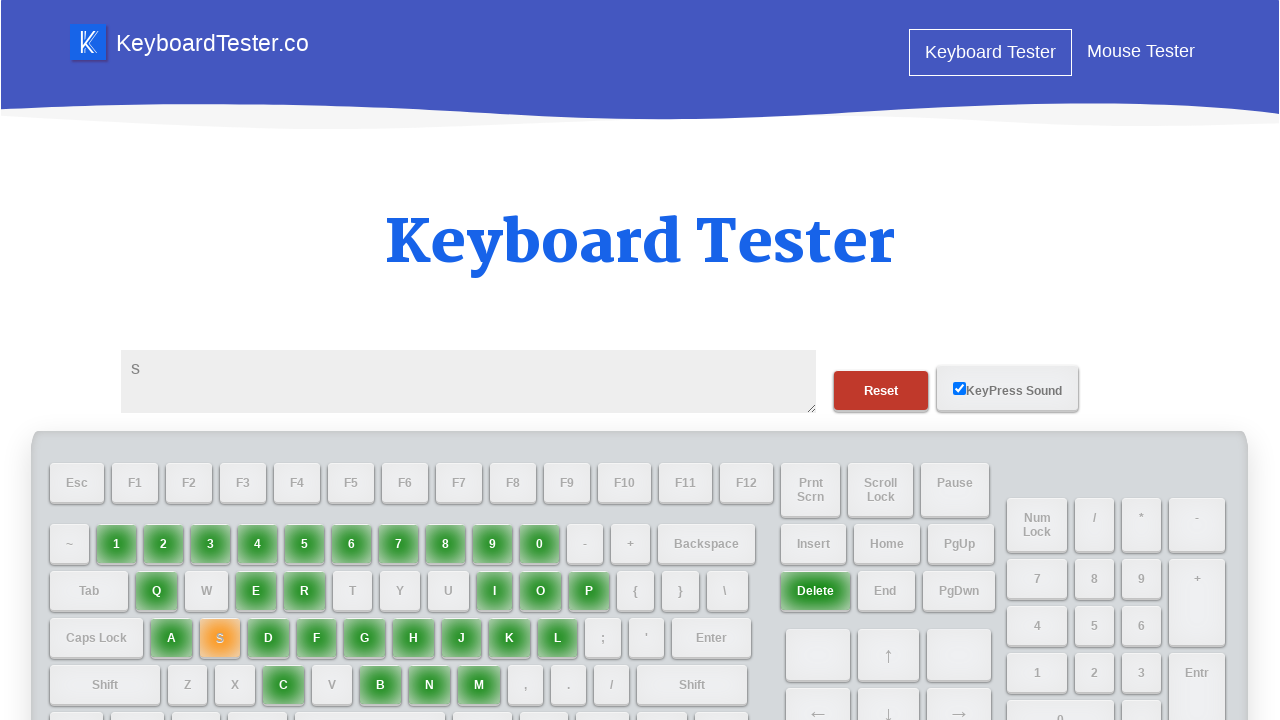

Waited 1 second after typing letter 's'
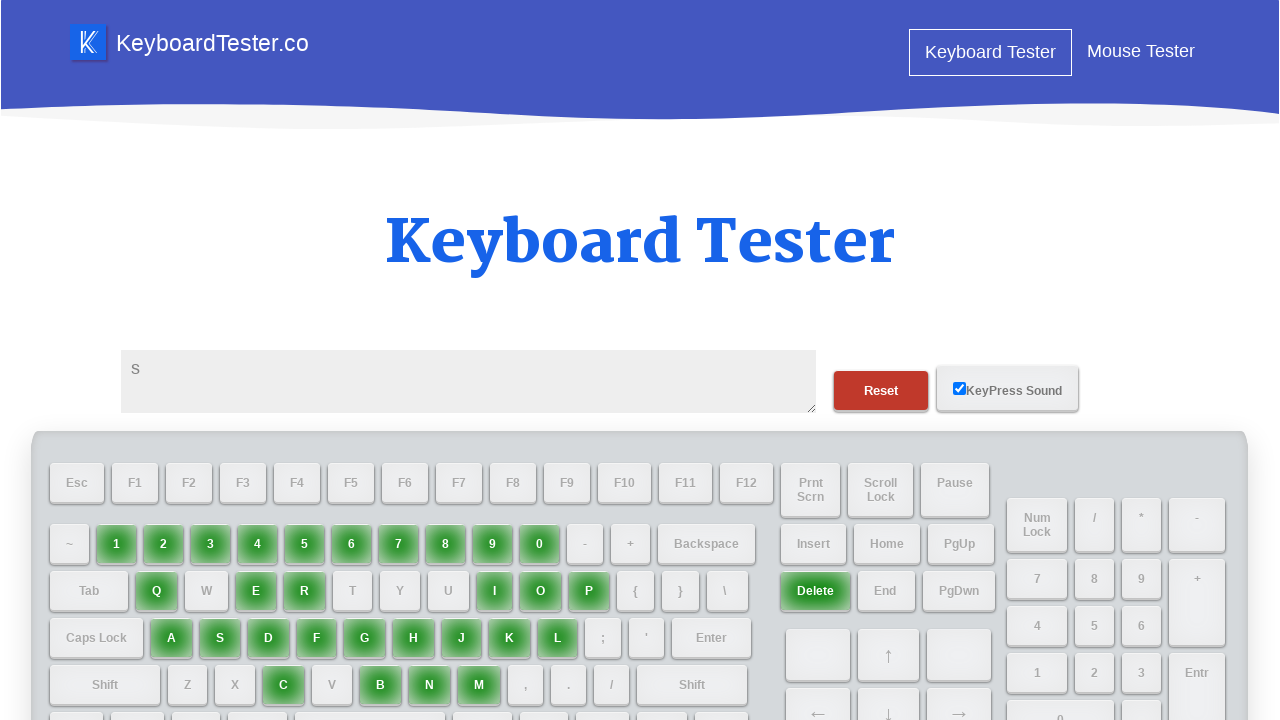

Cleared test area before typing letter 't' on #testarea
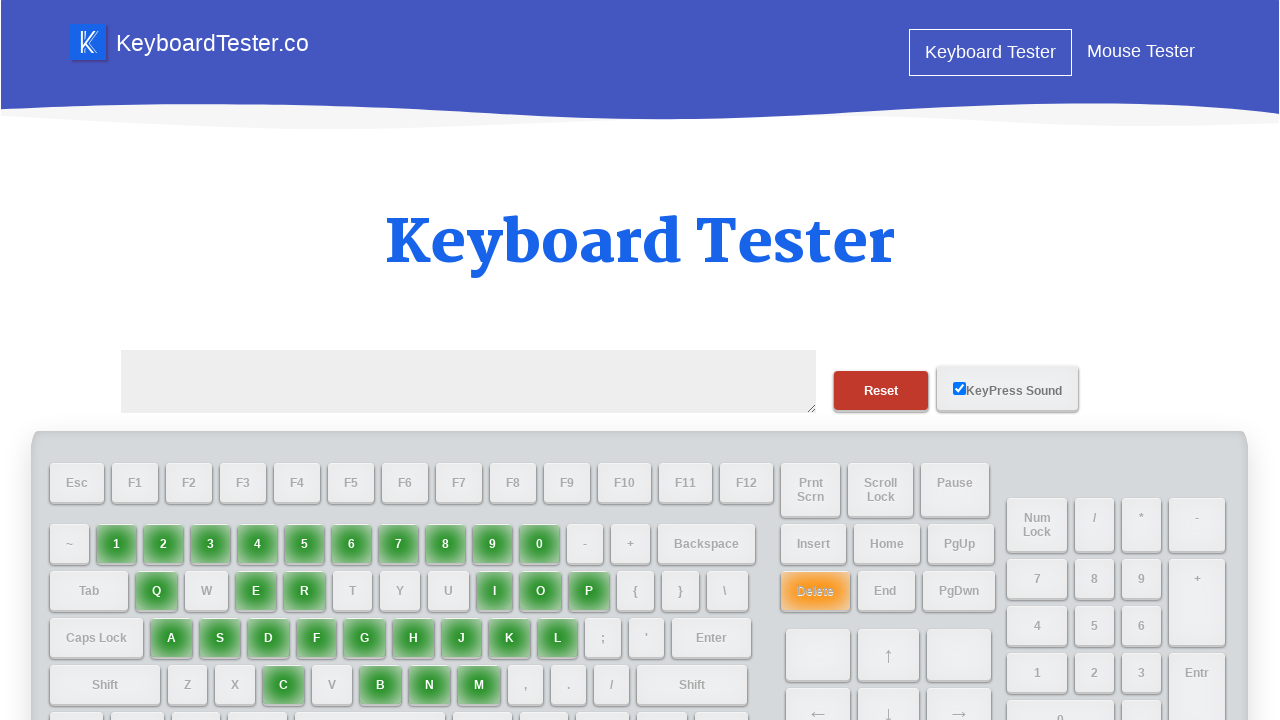

Typed letter 't' on #testarea
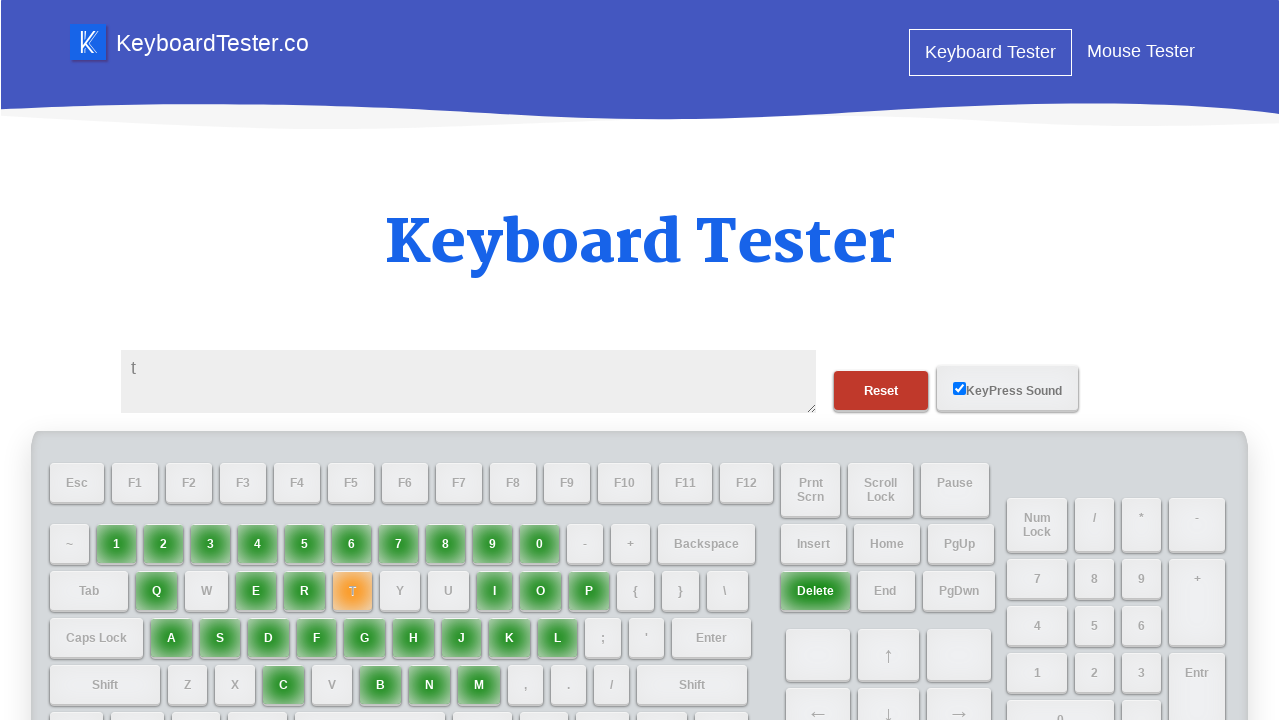

Waited 1 second after typing letter 't'
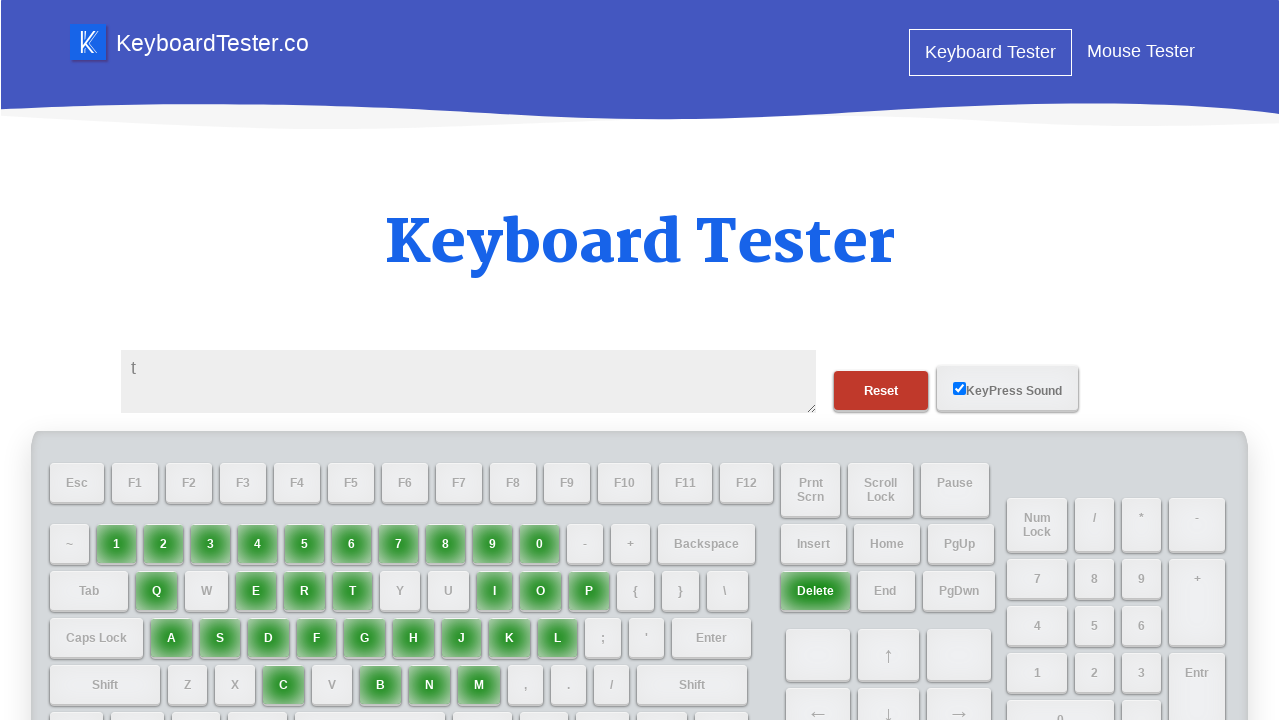

Cleared test area before typing letter 'u' on #testarea
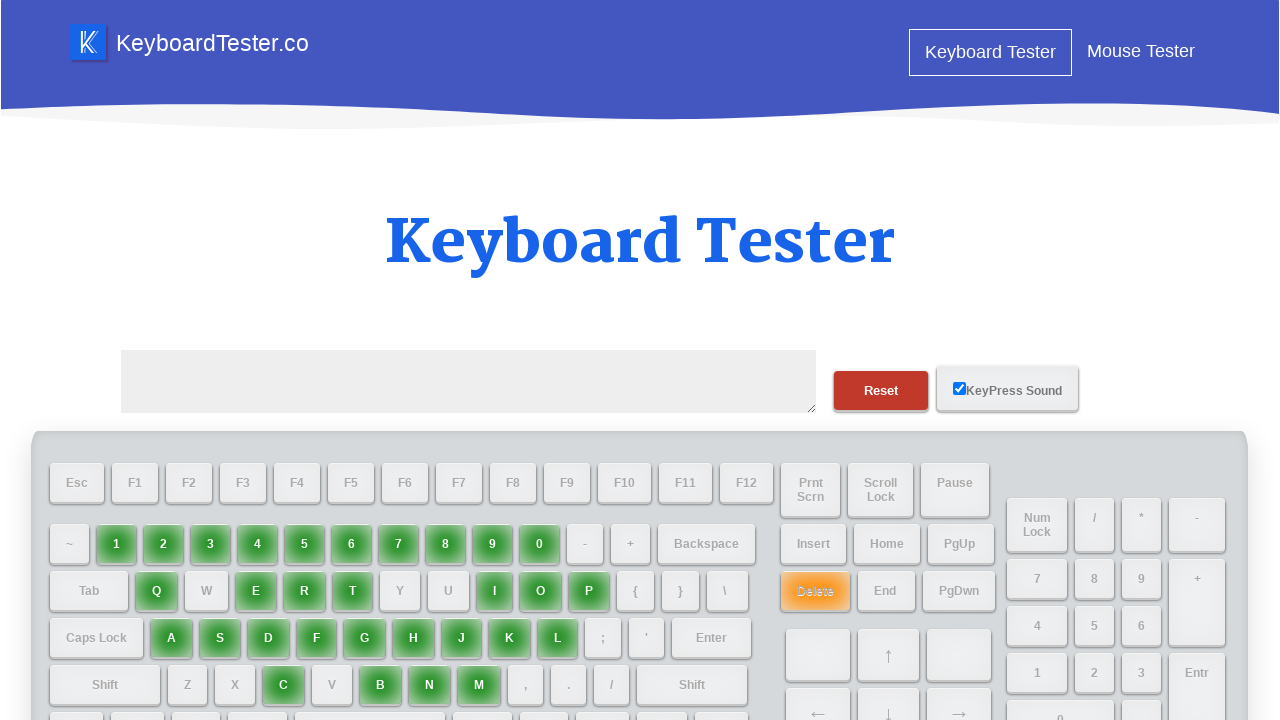

Typed letter 'u' on #testarea
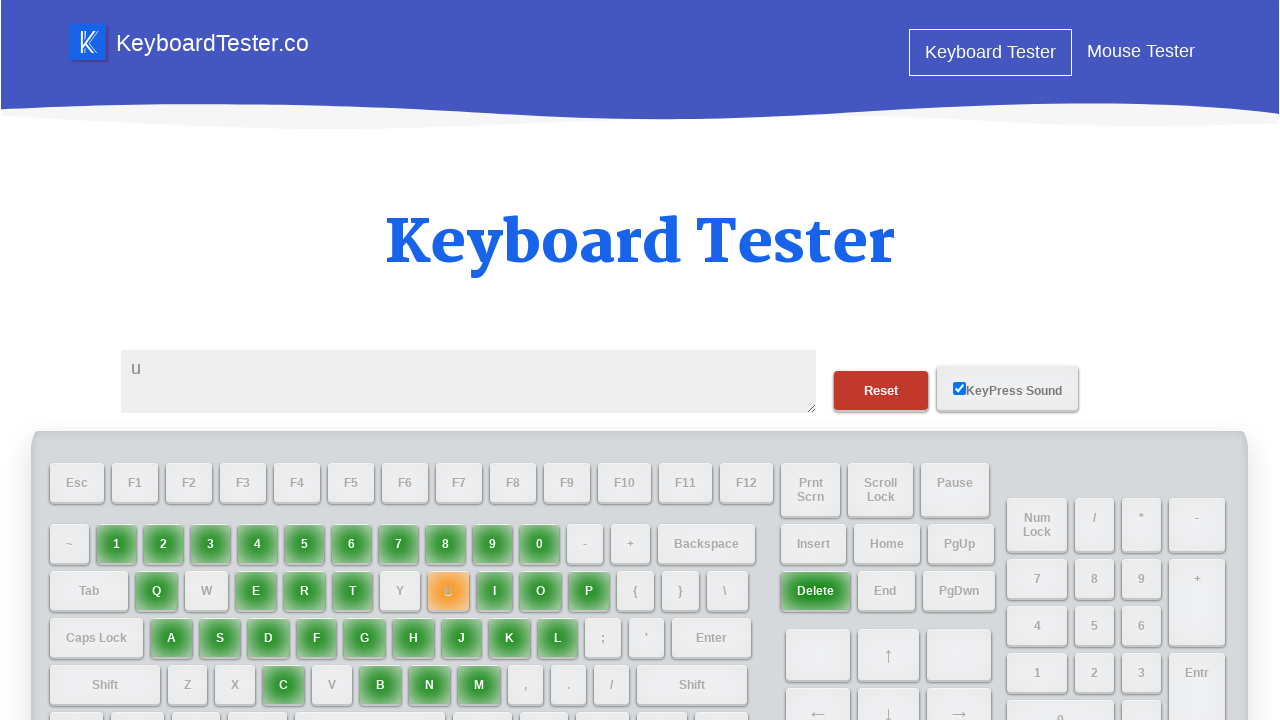

Waited 1 second after typing letter 'u'
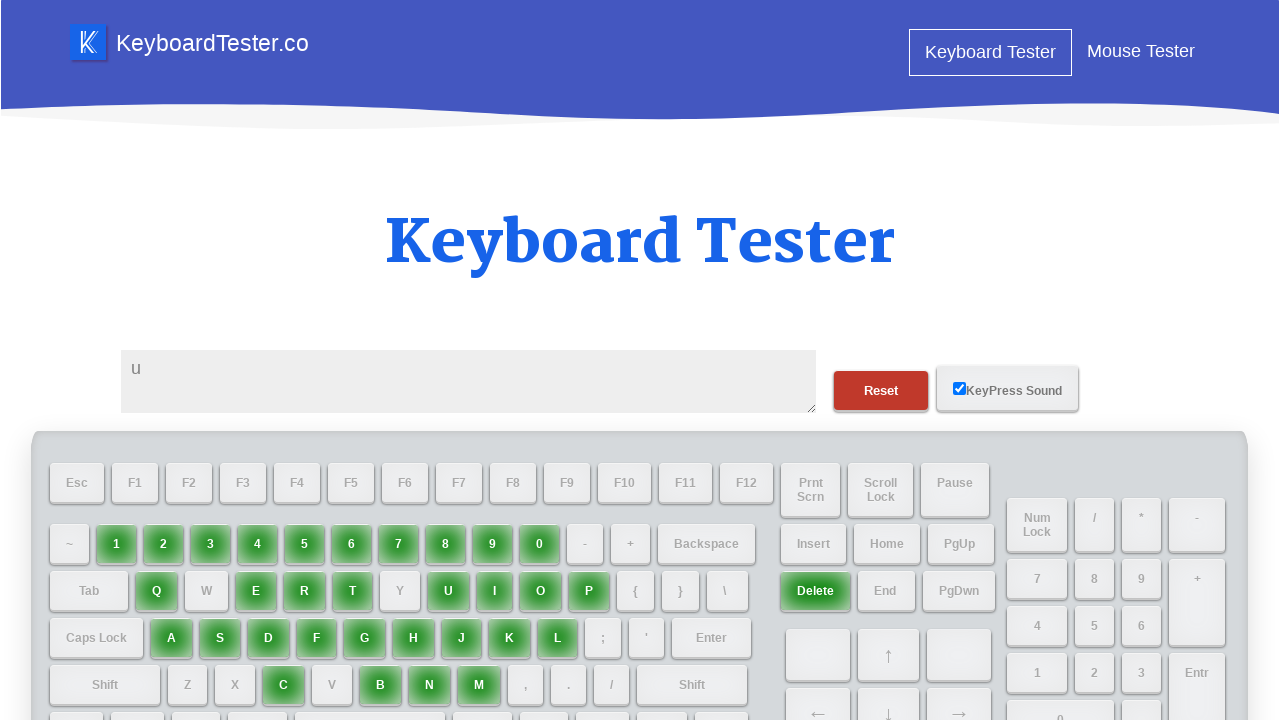

Cleared test area before typing letter 'v' on #testarea
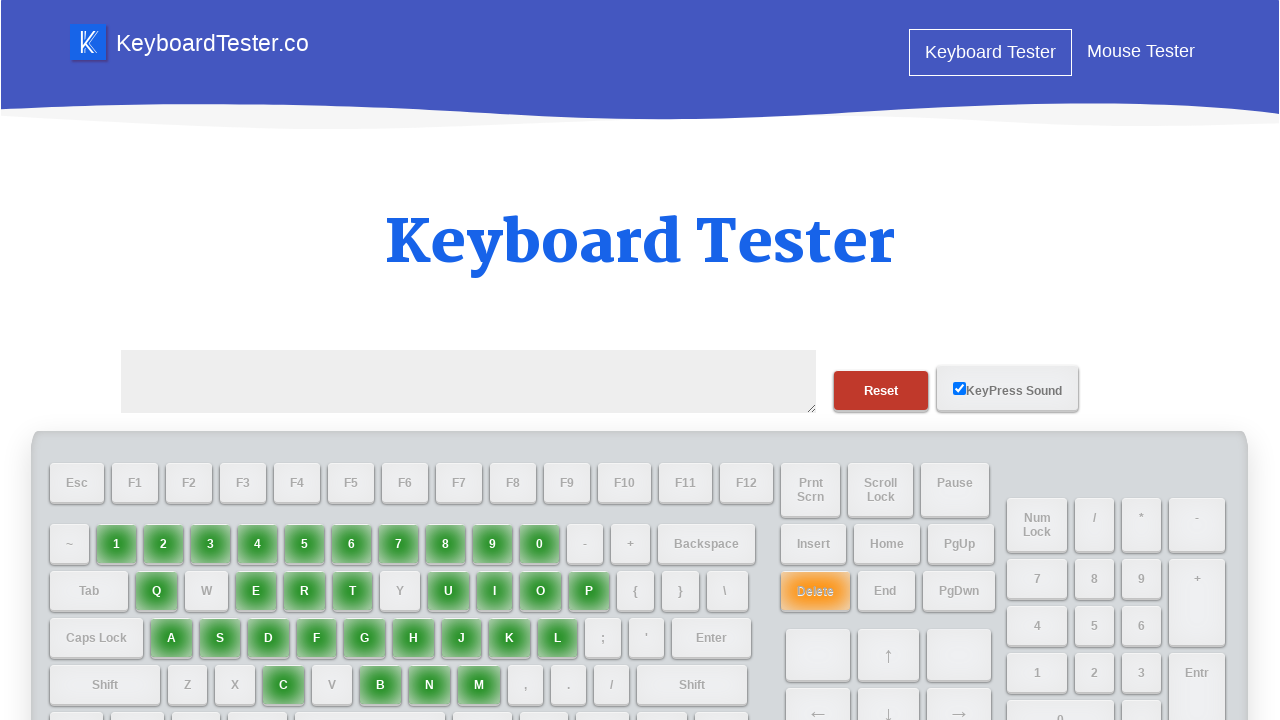

Typed letter 'v' on #testarea
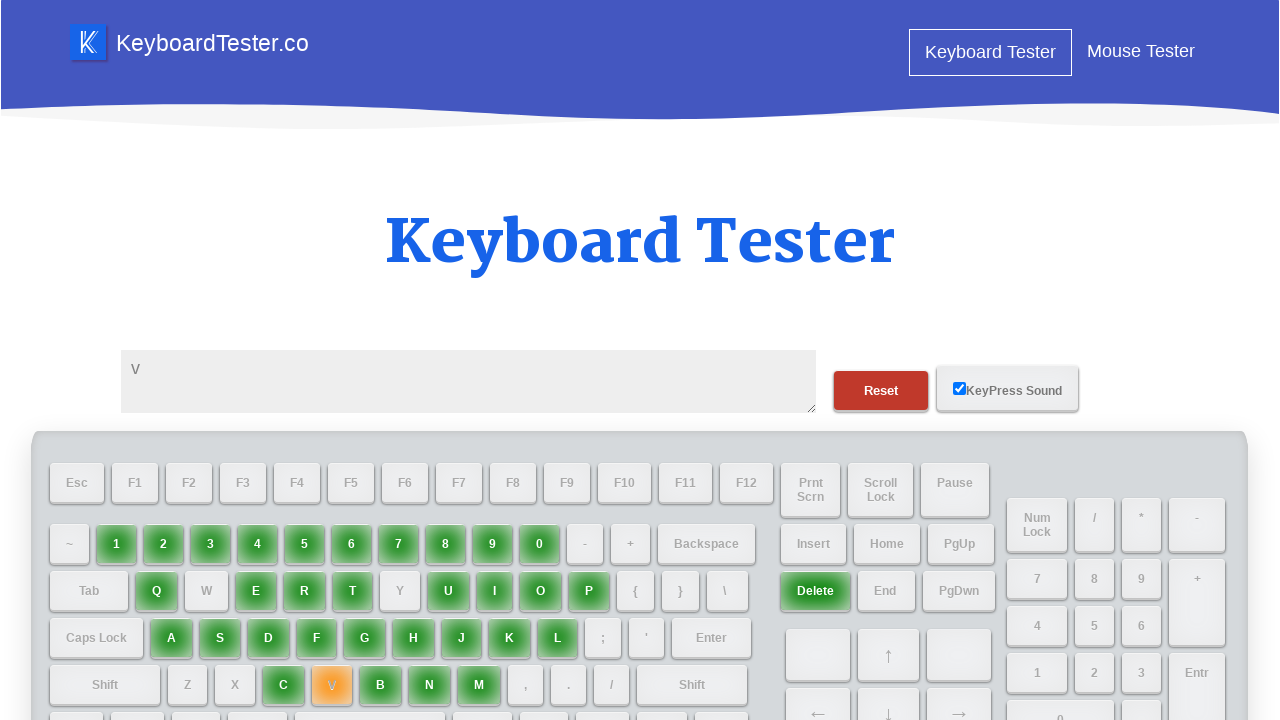

Waited 1 second after typing letter 'v'
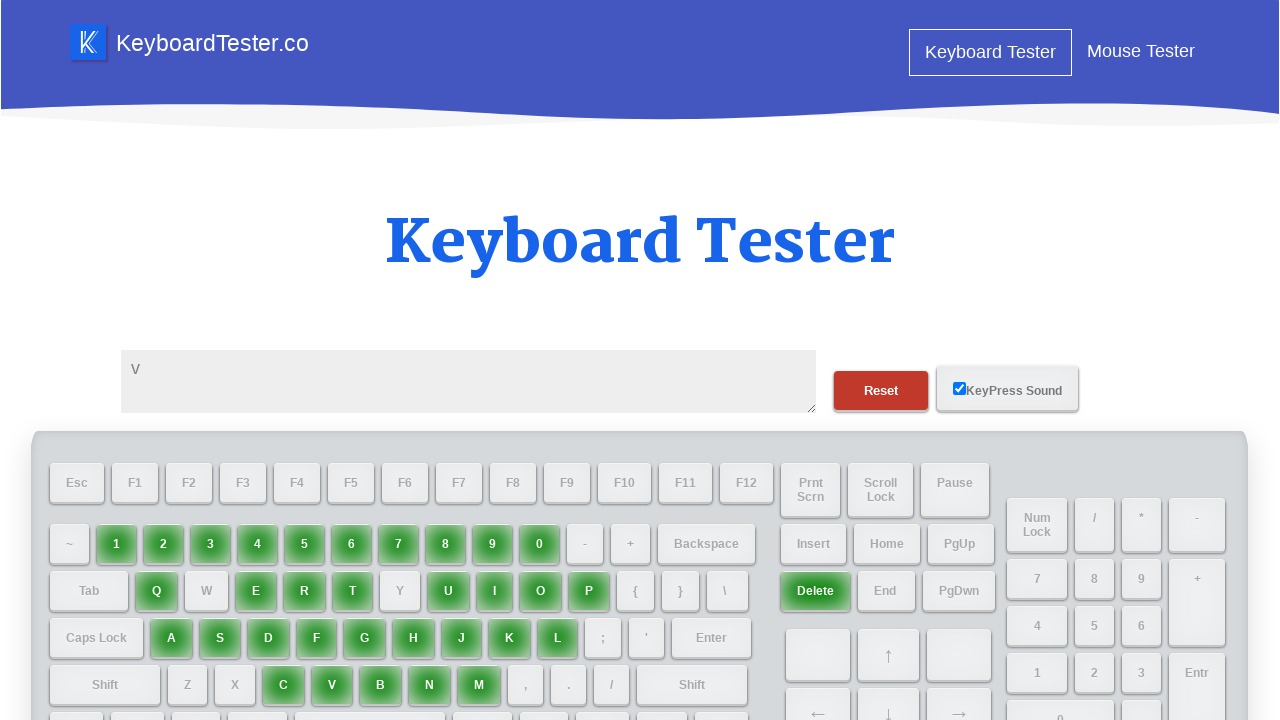

Cleared test area before typing letter 'w' on #testarea
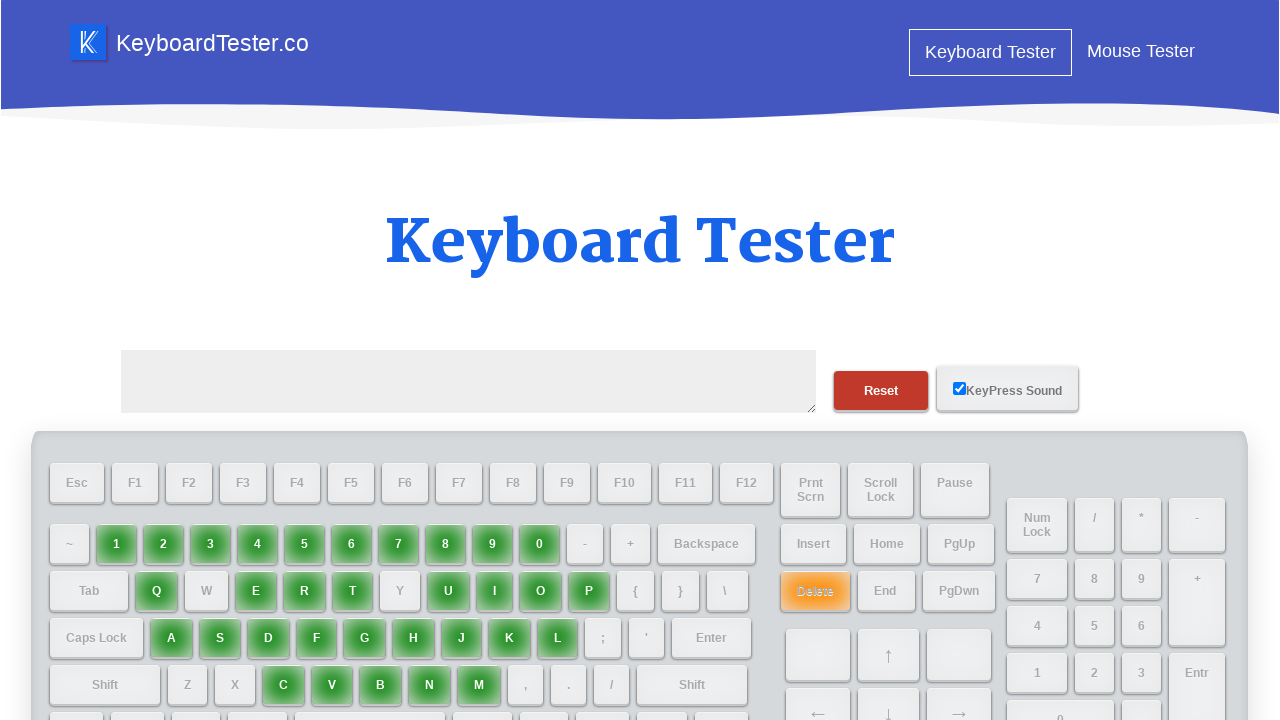

Typed letter 'w' on #testarea
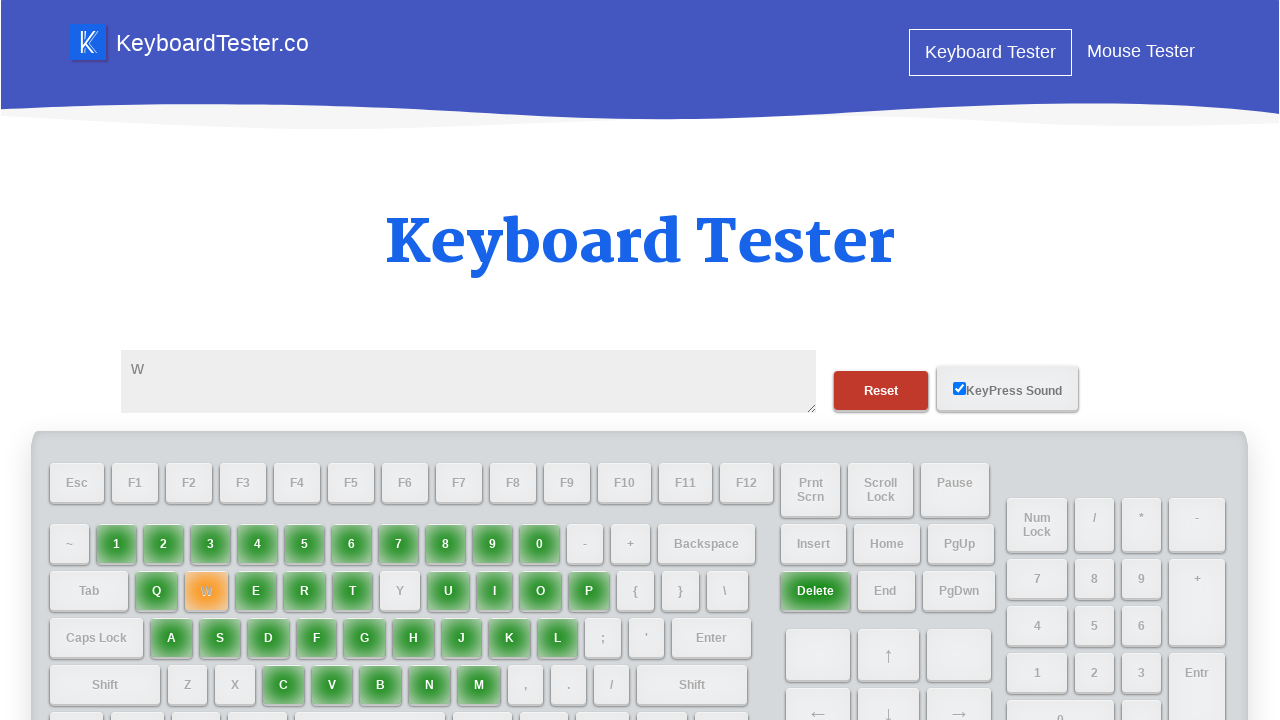

Waited 1 second after typing letter 'w'
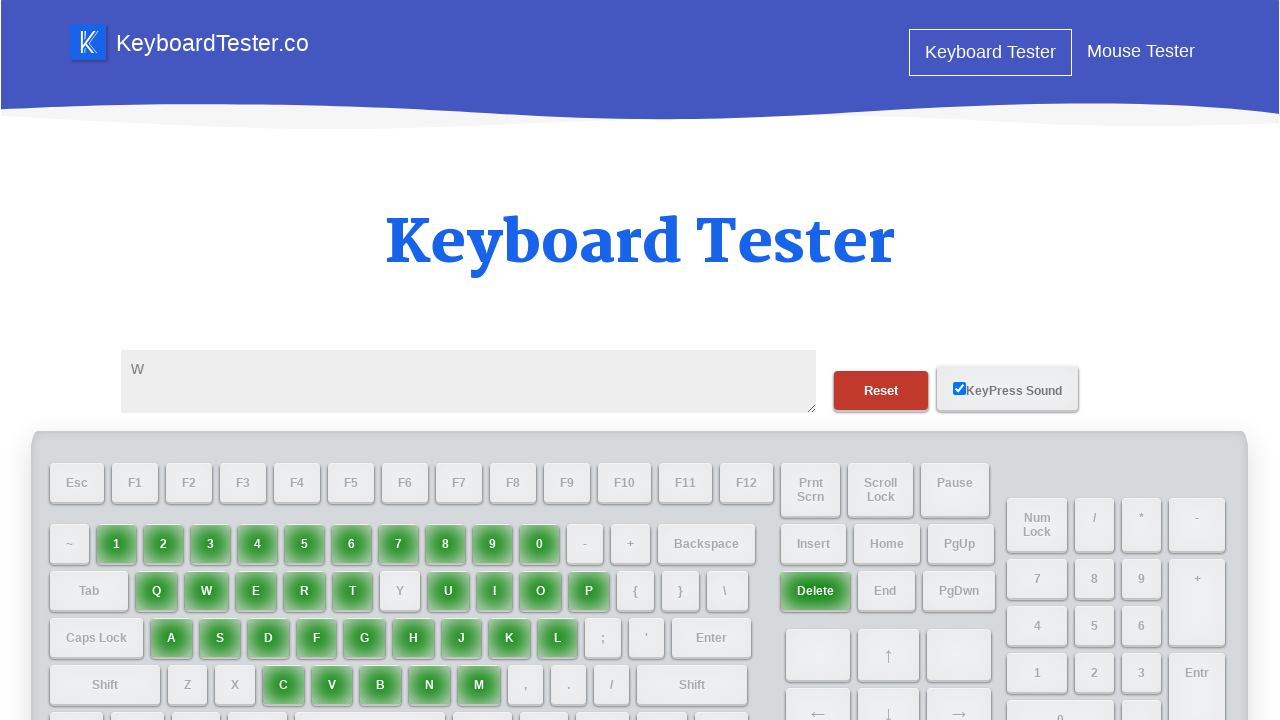

Cleared test area before typing letter 'x' on #testarea
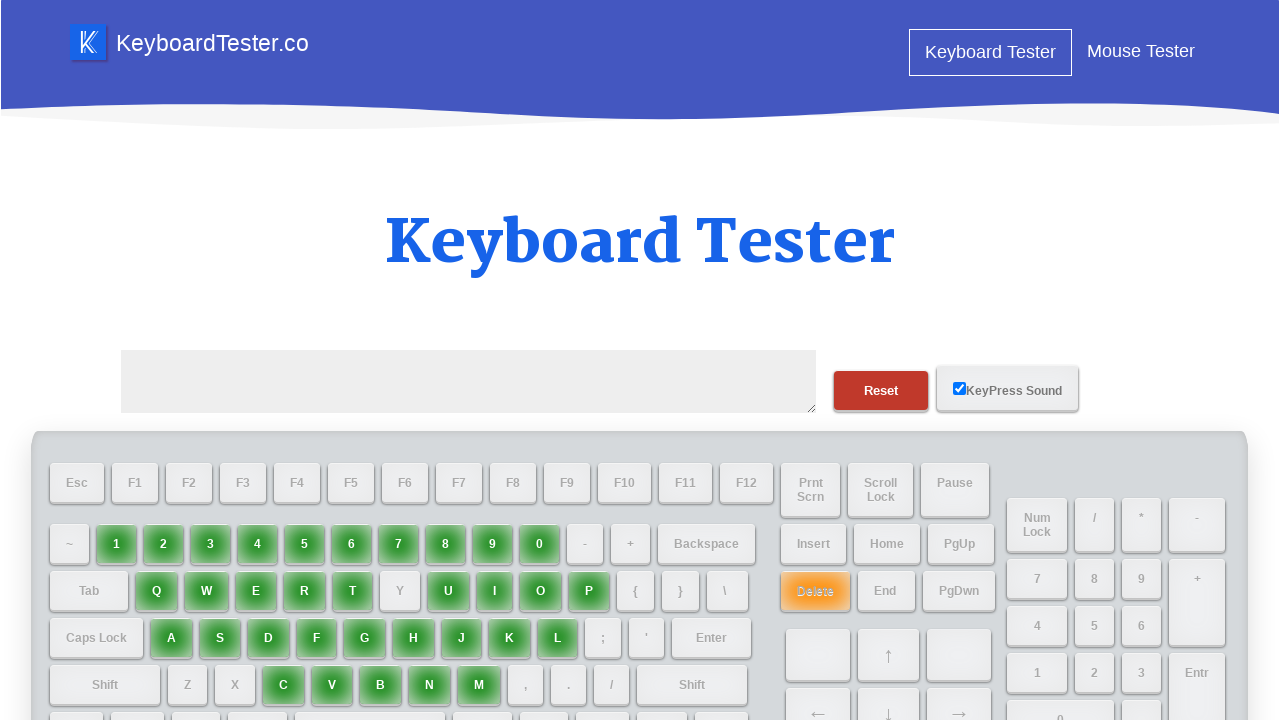

Typed letter 'x' on #testarea
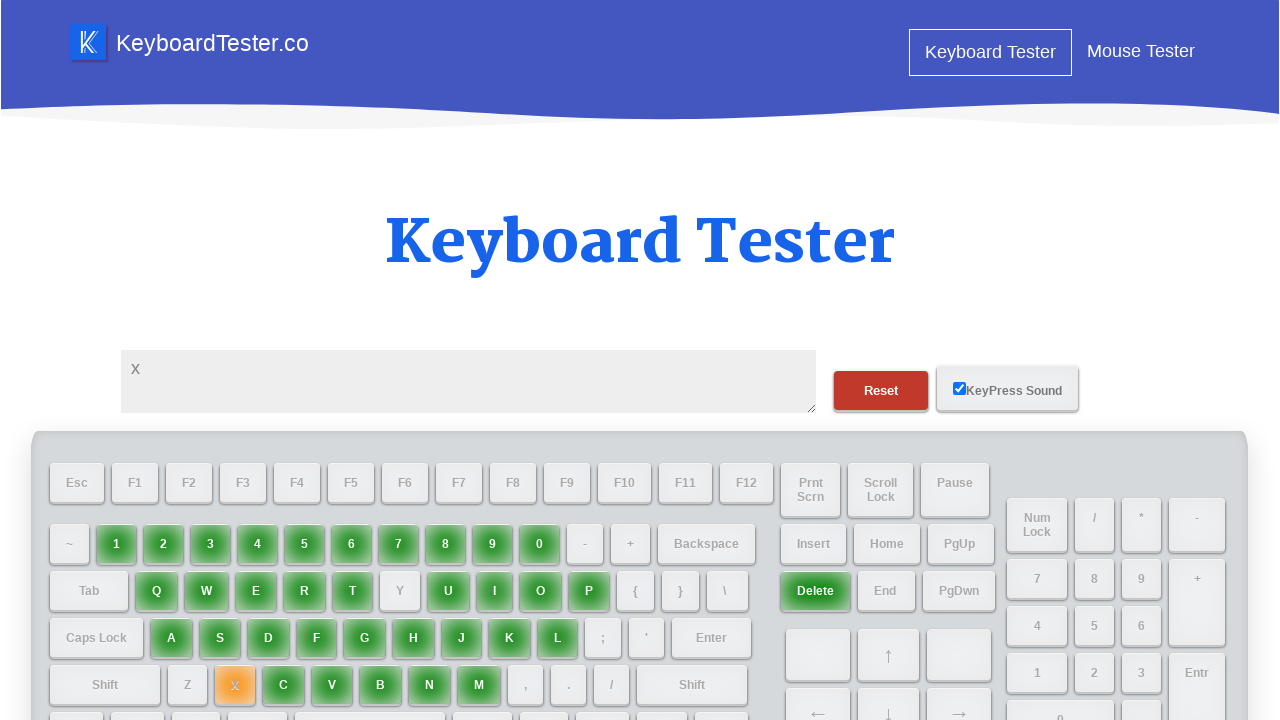

Waited 1 second after typing letter 'x'
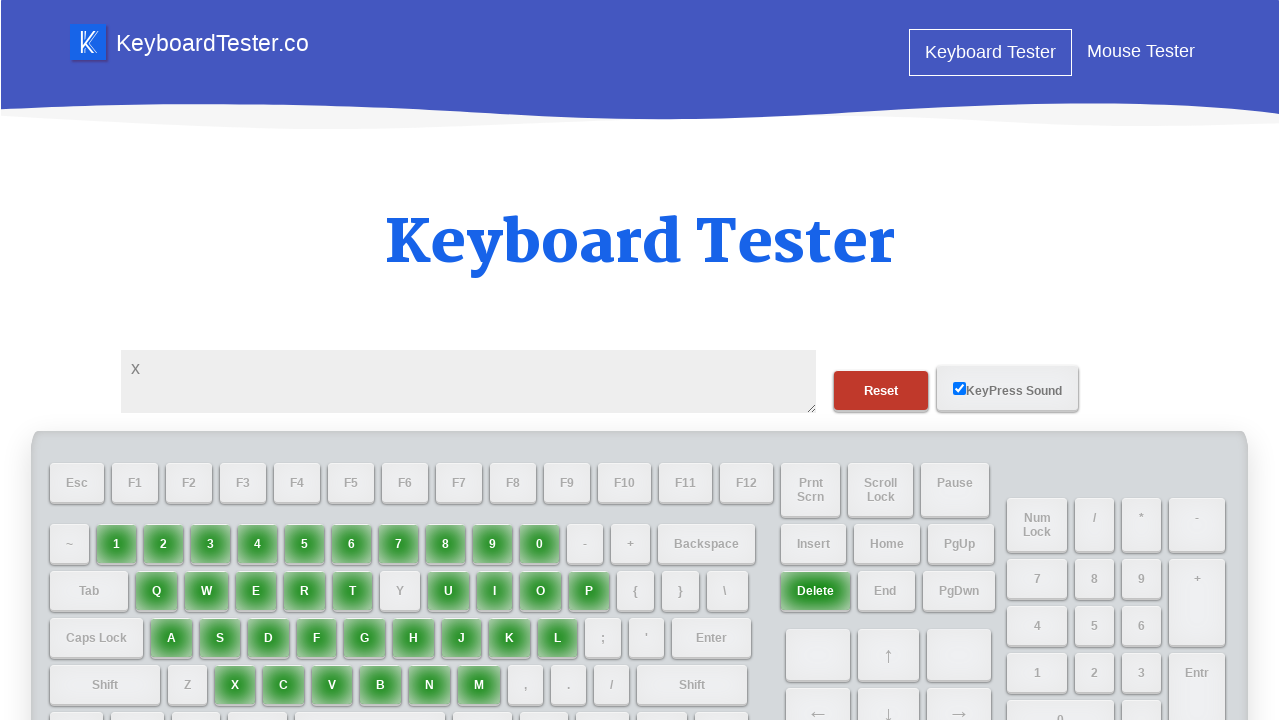

Cleared test area before typing letter 'y' on #testarea
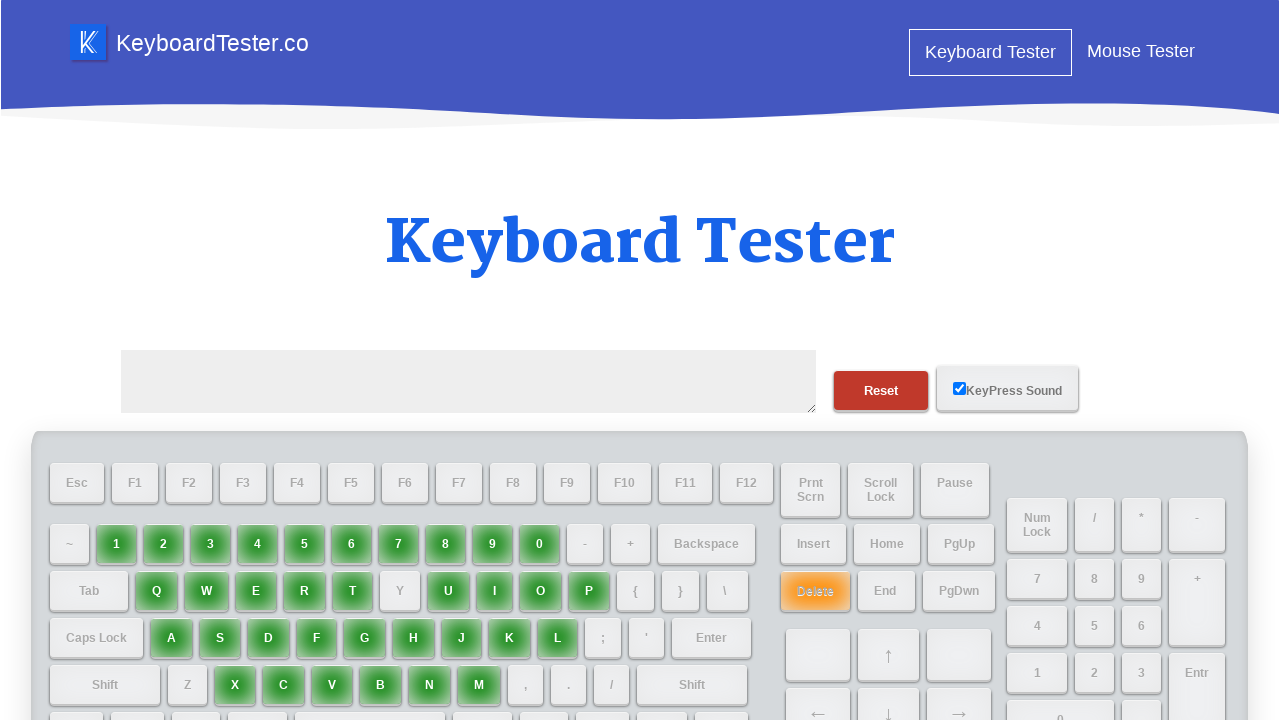

Typed letter 'y' on #testarea
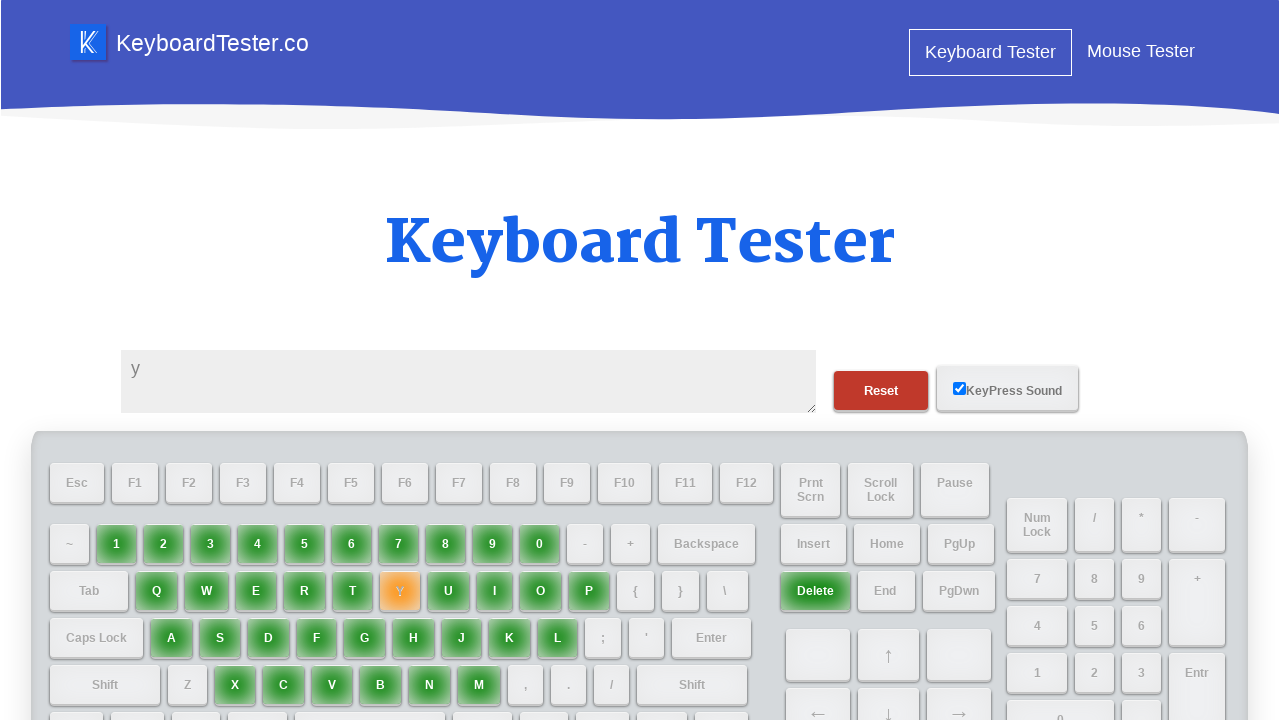

Waited 1 second after typing letter 'y'
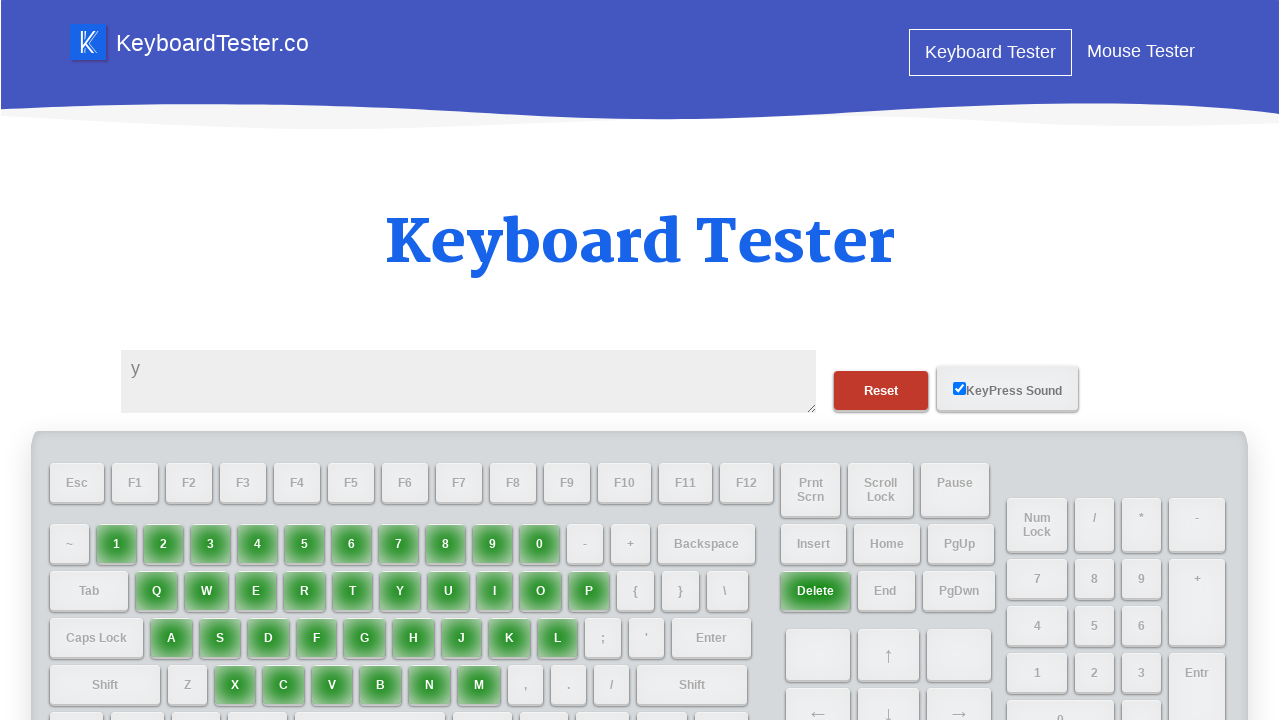

Cleared test area before typing letter 'z' on #testarea
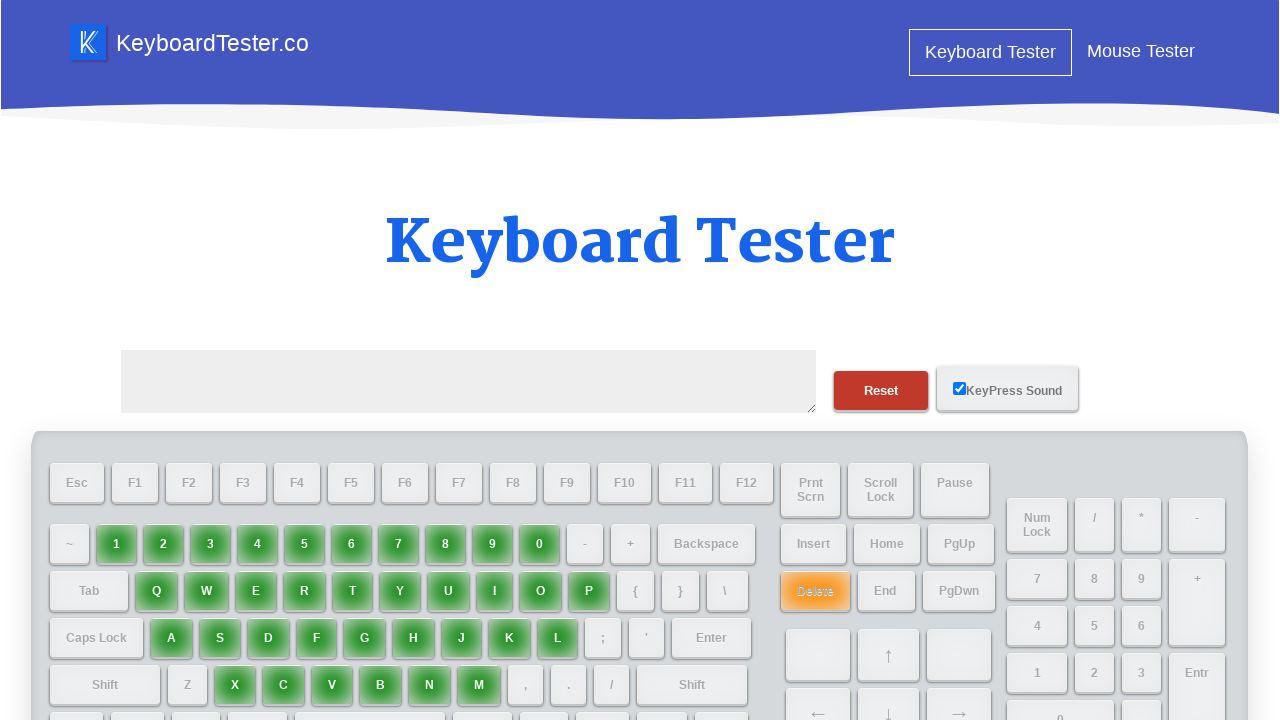

Typed letter 'z' on #testarea
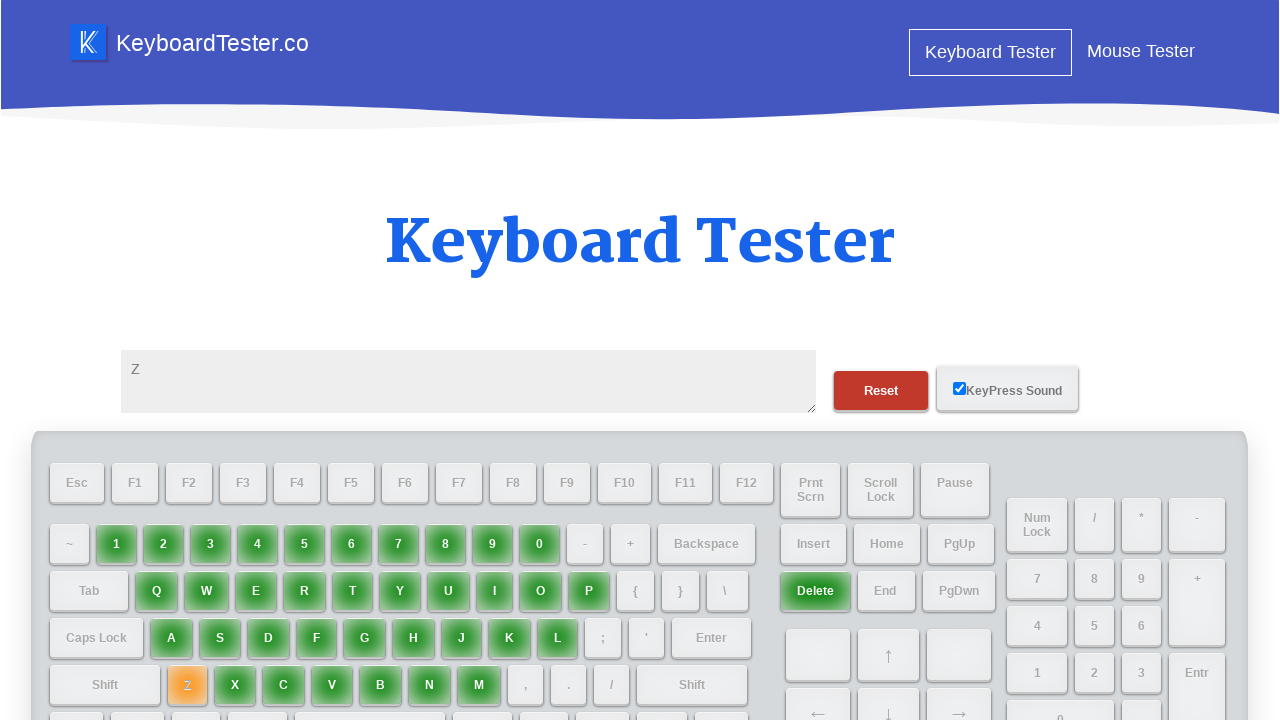

Waited 1 second after typing letter 'z'
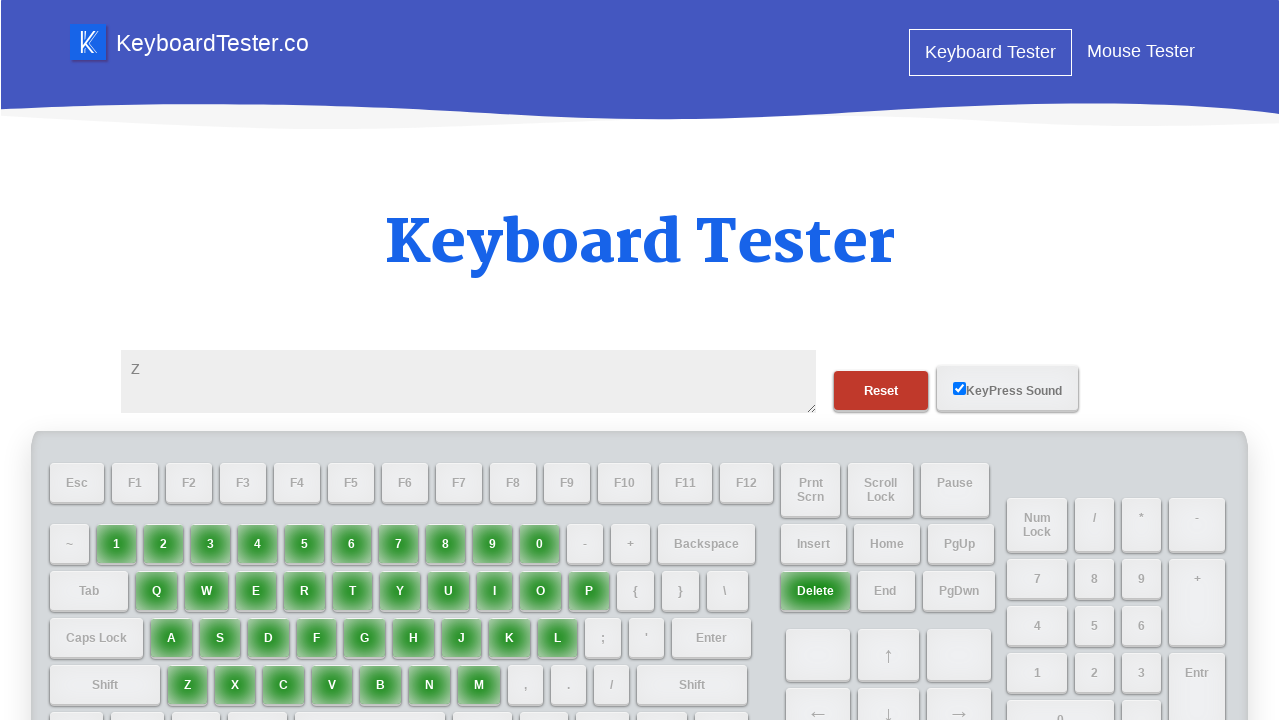

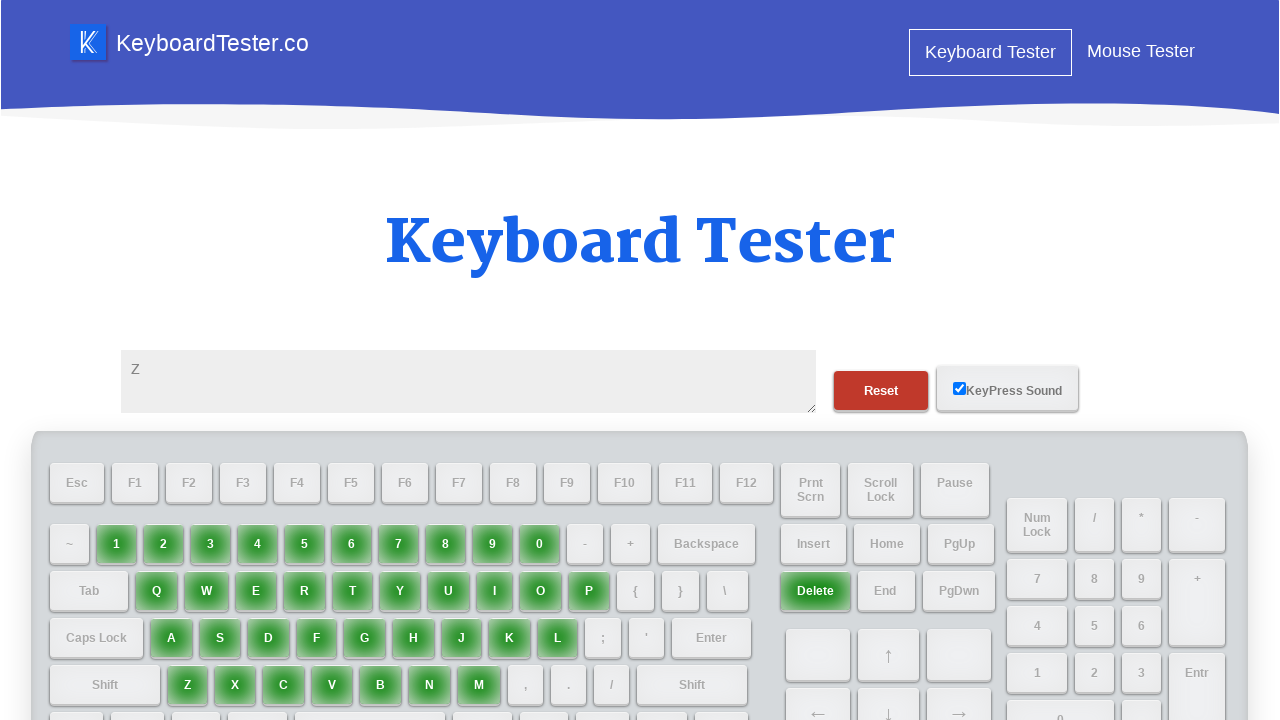